Tests filling a large form by entering the same value into all input fields and submitting the form by clicking the submit button.

Starting URL: http://suninjuly.github.io/huge_form.html

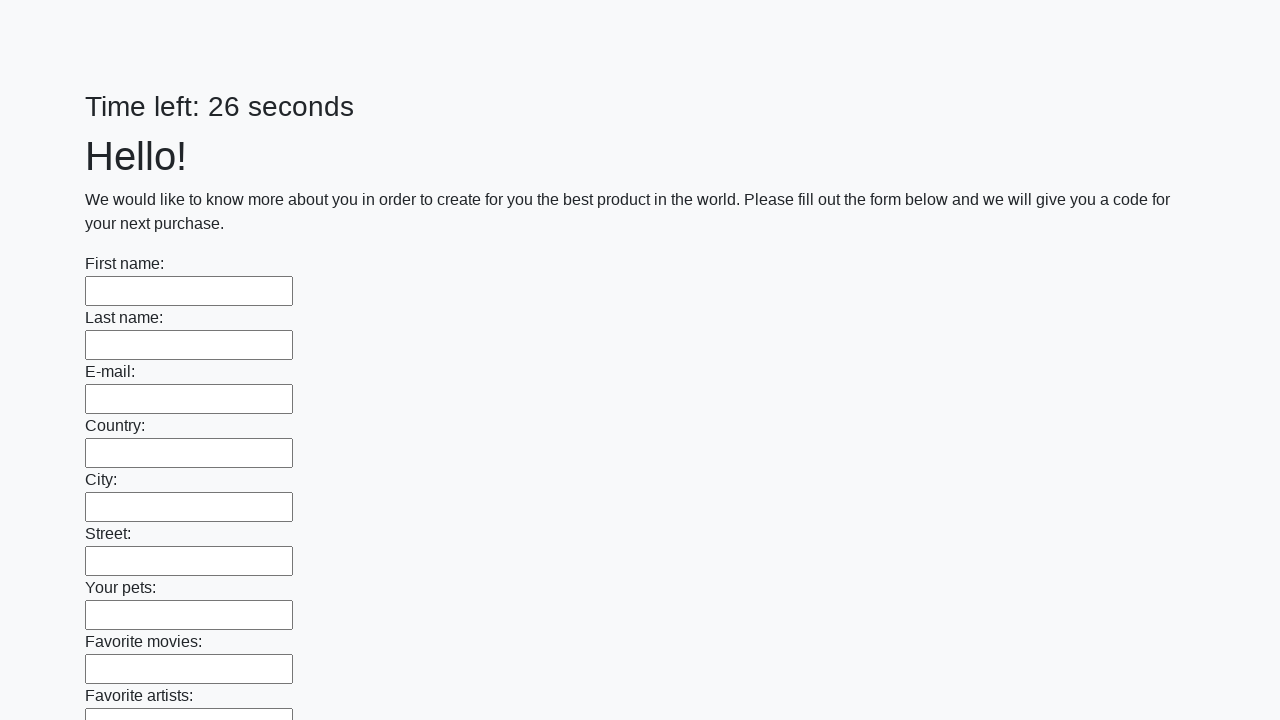

Navigated to huge form test page
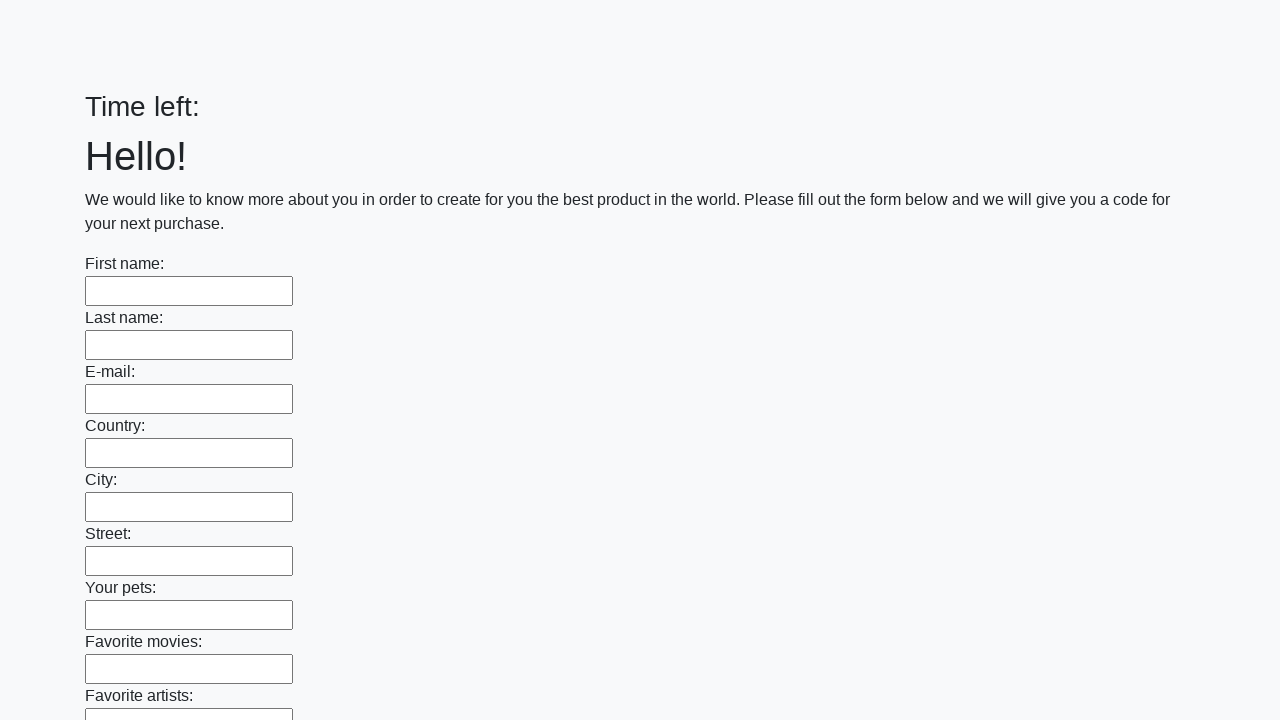

Filled input field with 'Мой ответ' on input >> nth=0
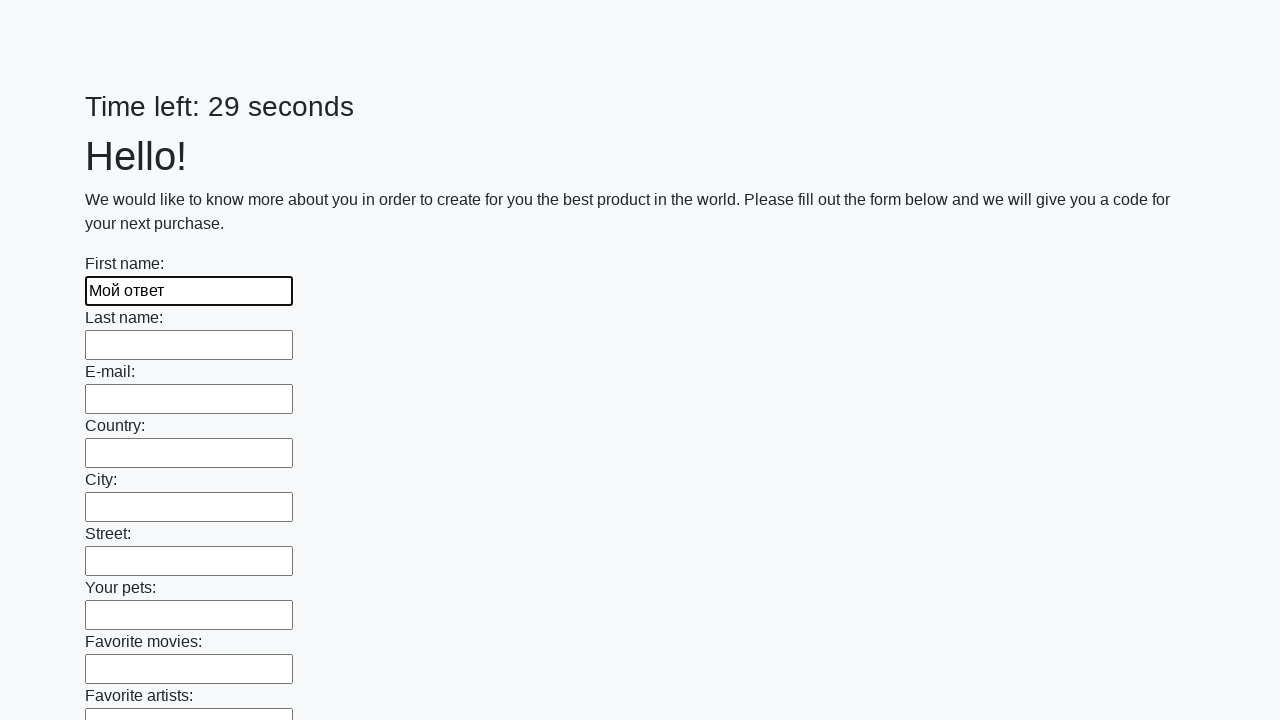

Filled input field with 'Мой ответ' on input >> nth=1
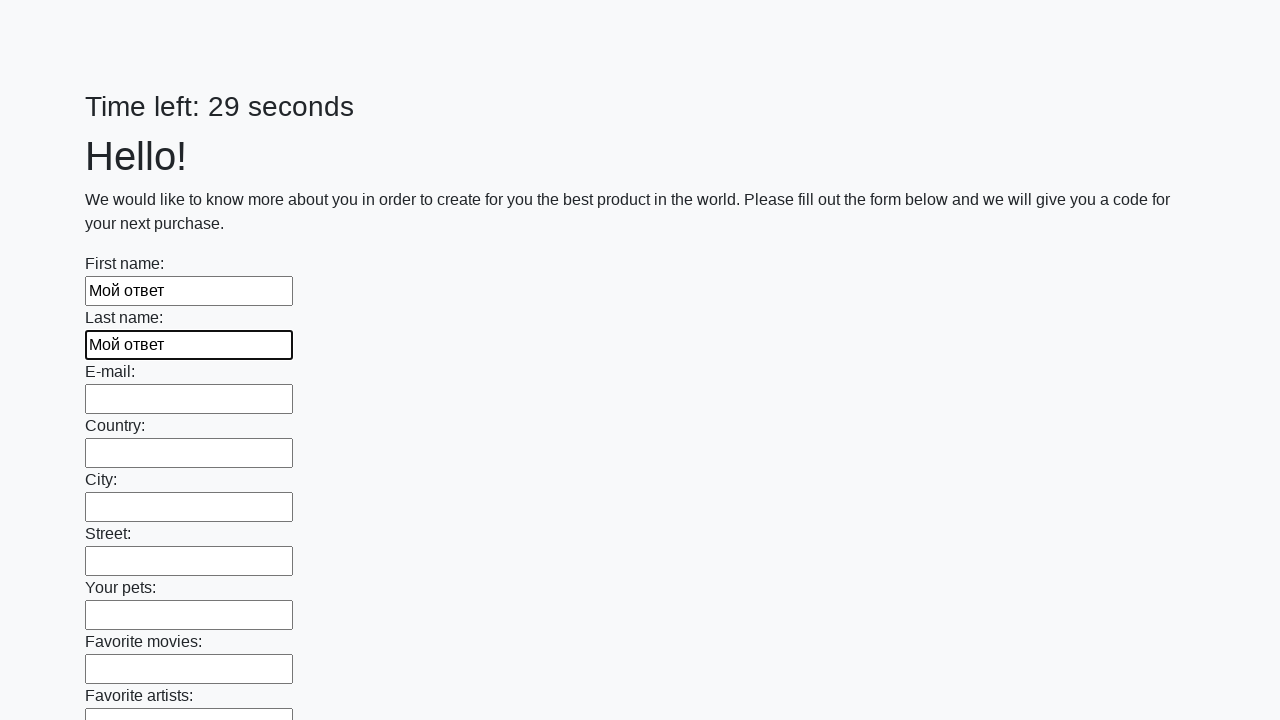

Filled input field with 'Мой ответ' on input >> nth=2
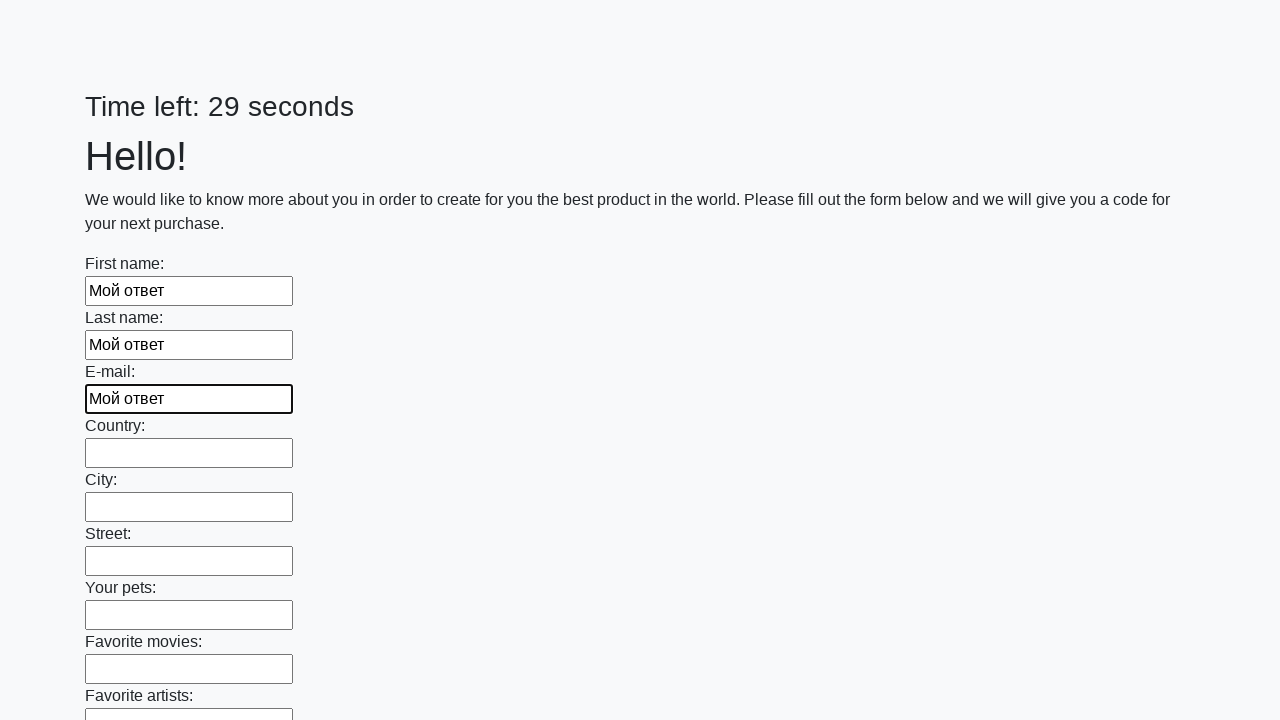

Filled input field with 'Мой ответ' on input >> nth=3
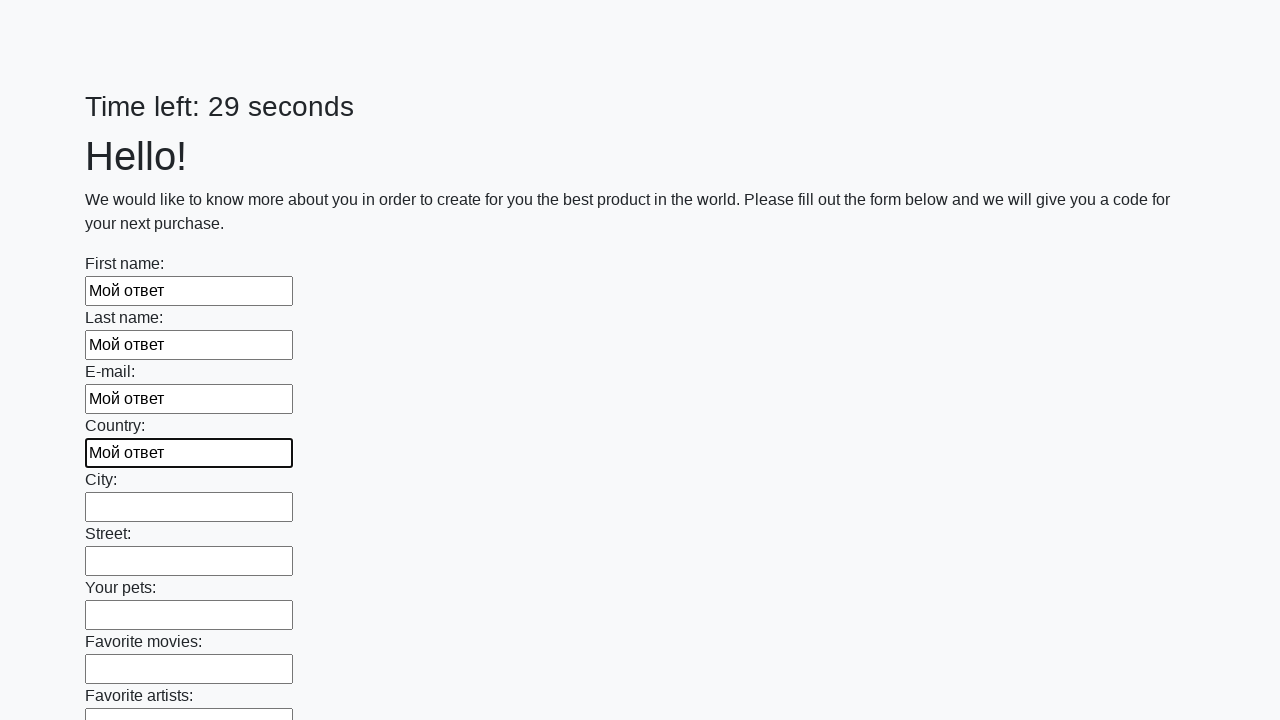

Filled input field with 'Мой ответ' on input >> nth=4
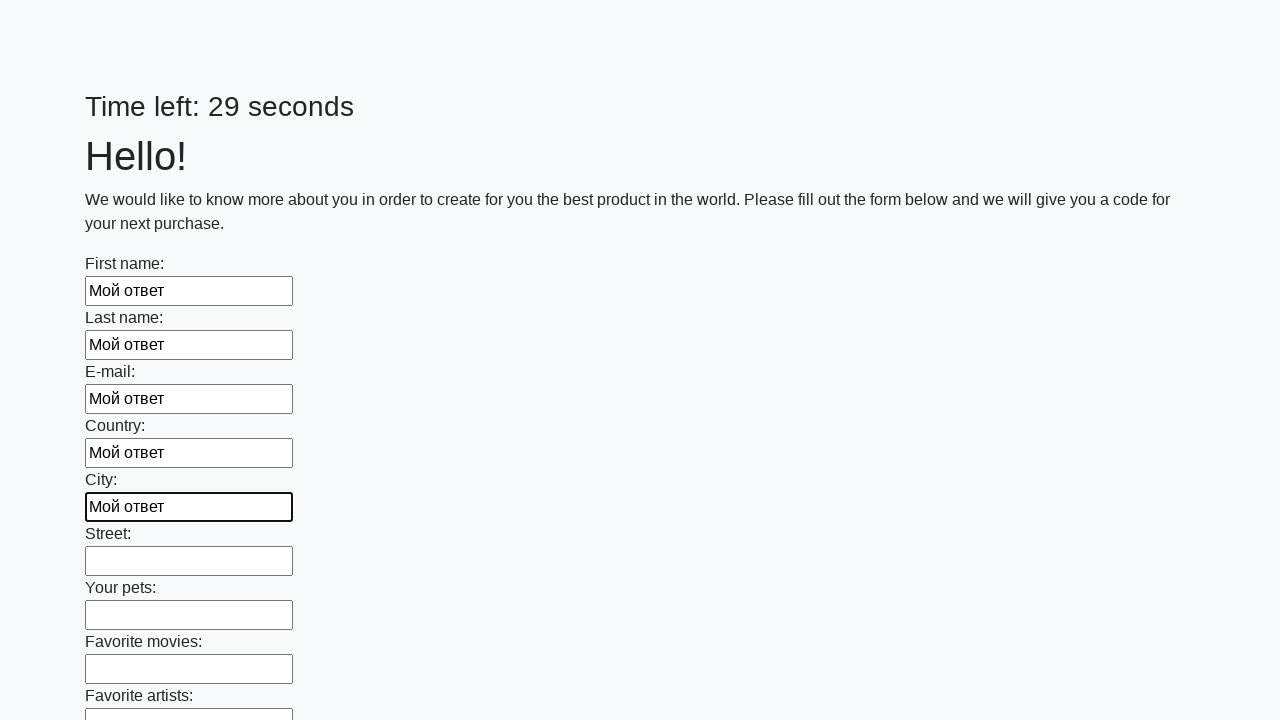

Filled input field with 'Мой ответ' on input >> nth=5
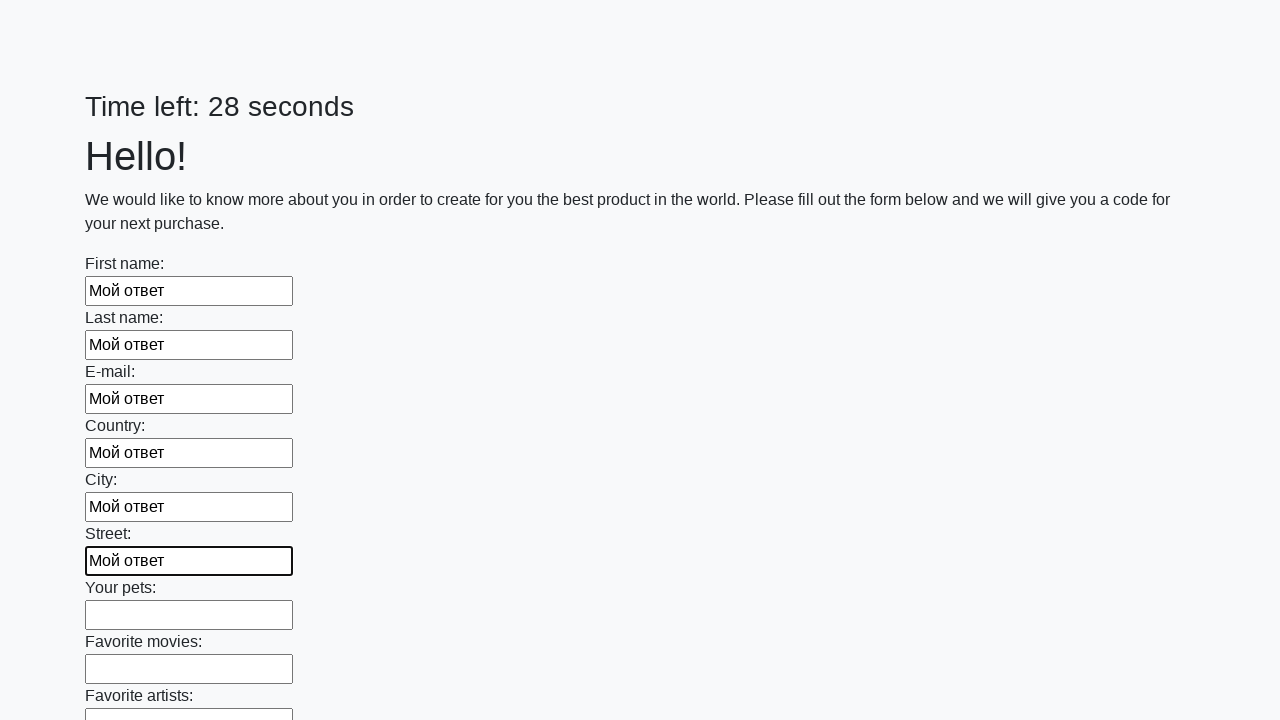

Filled input field with 'Мой ответ' on input >> nth=6
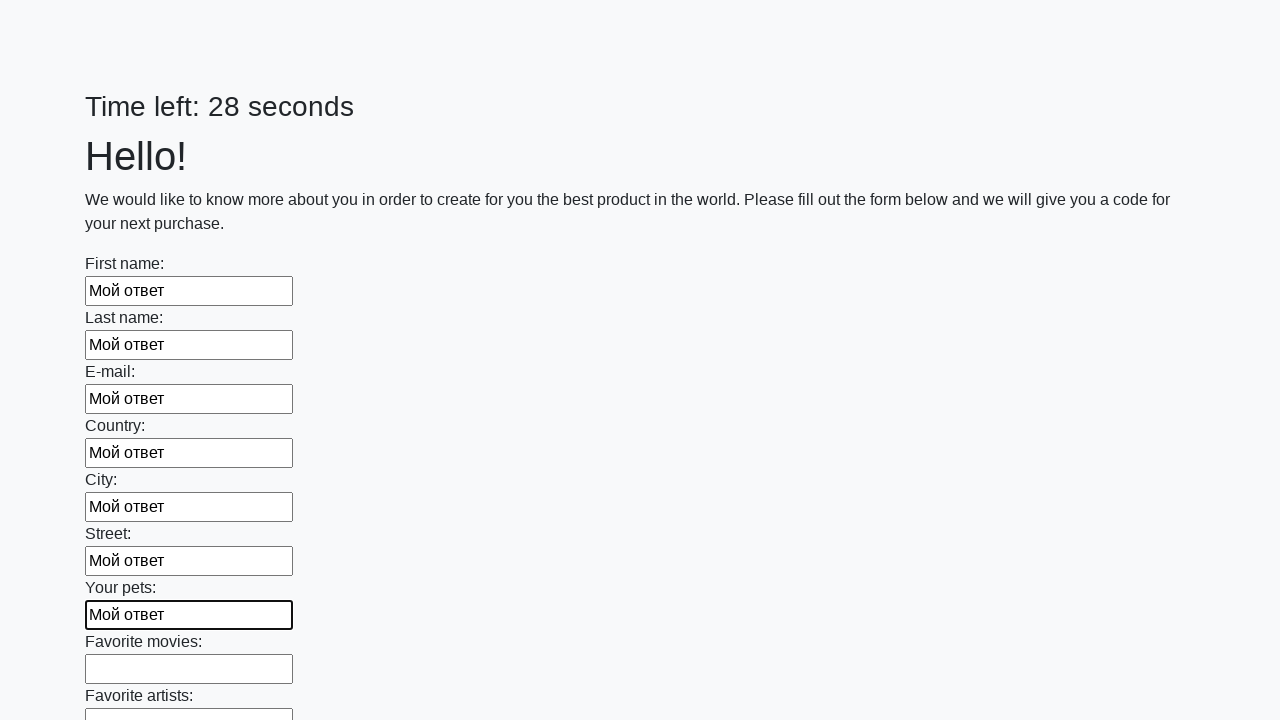

Filled input field with 'Мой ответ' on input >> nth=7
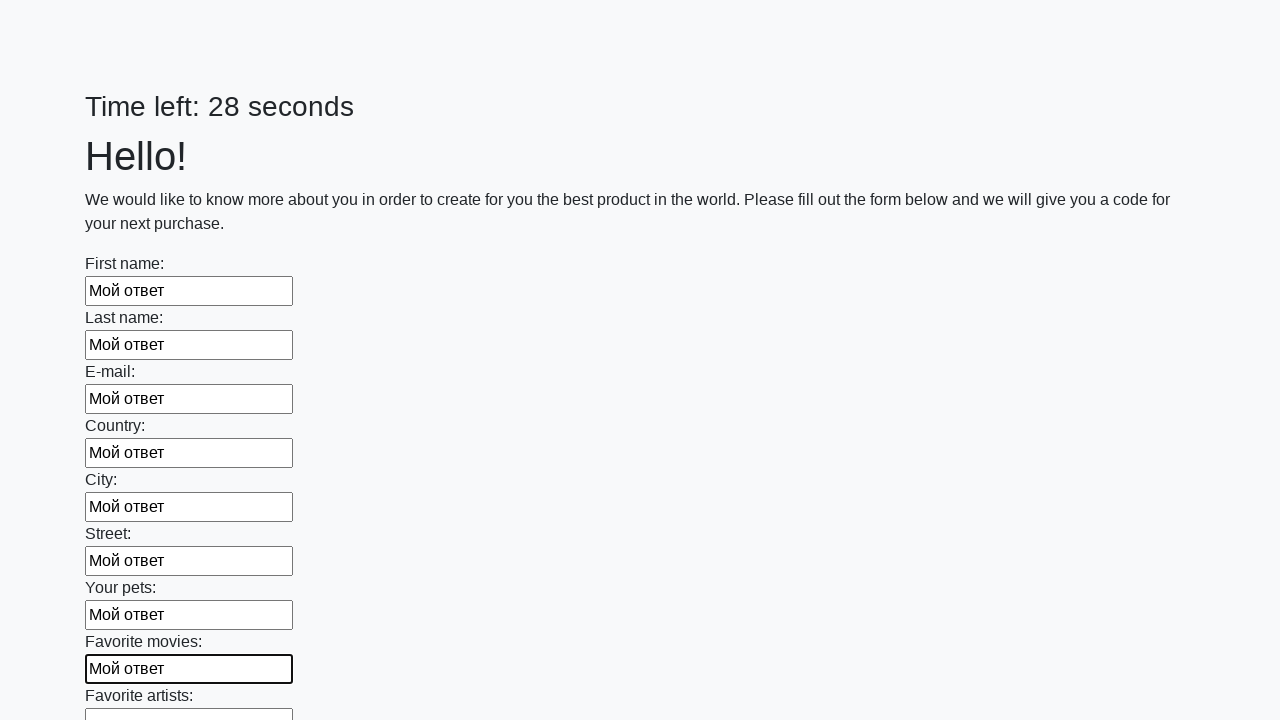

Filled input field with 'Мой ответ' on input >> nth=8
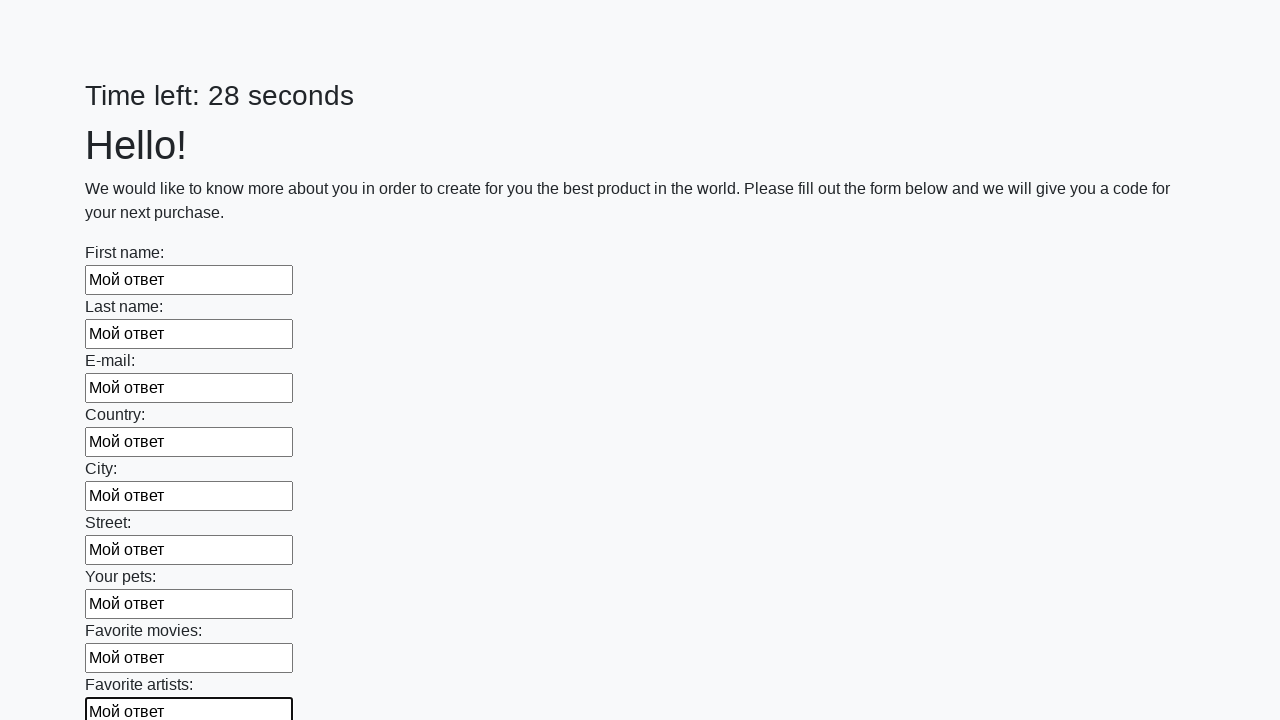

Filled input field with 'Мой ответ' on input >> nth=9
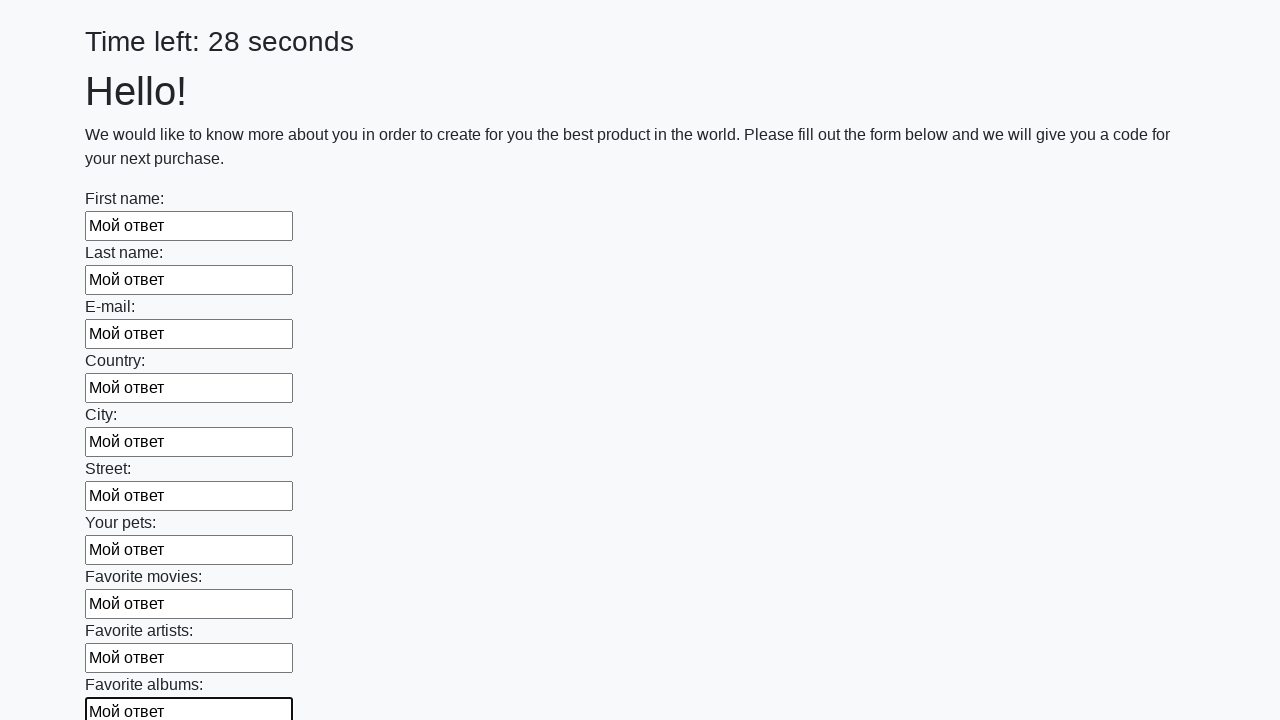

Filled input field with 'Мой ответ' on input >> nth=10
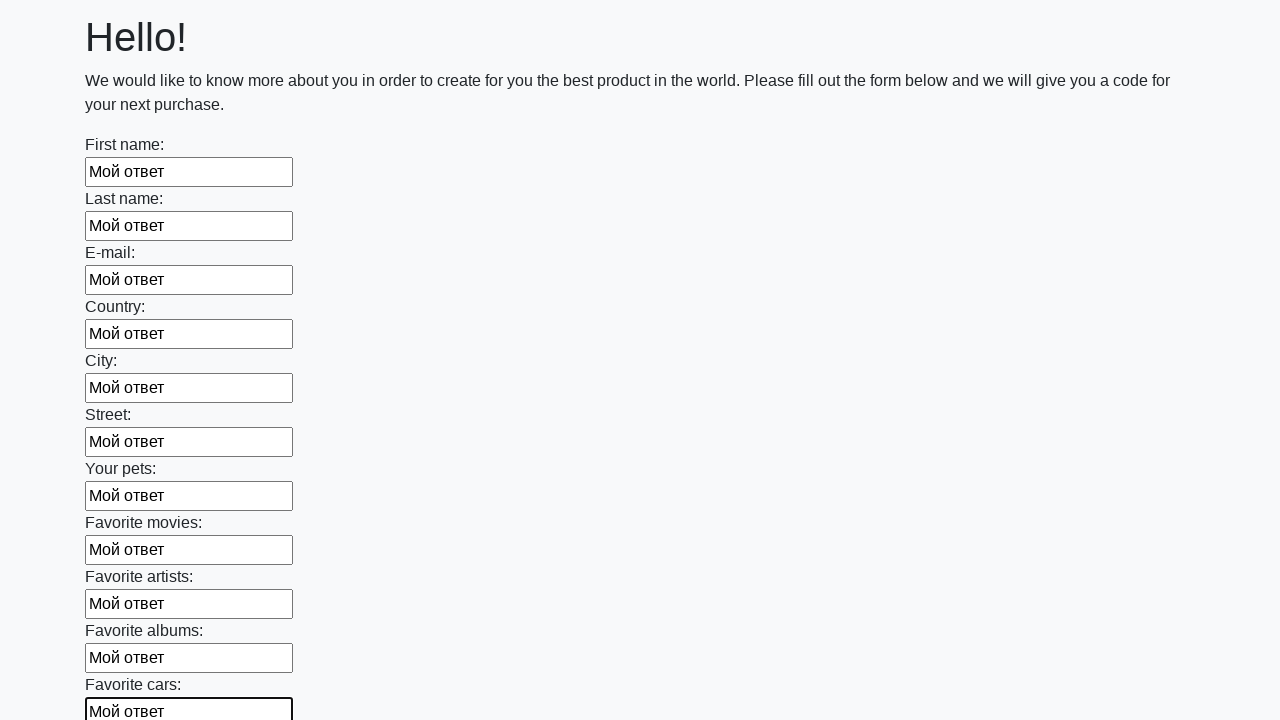

Filled input field with 'Мой ответ' on input >> nth=11
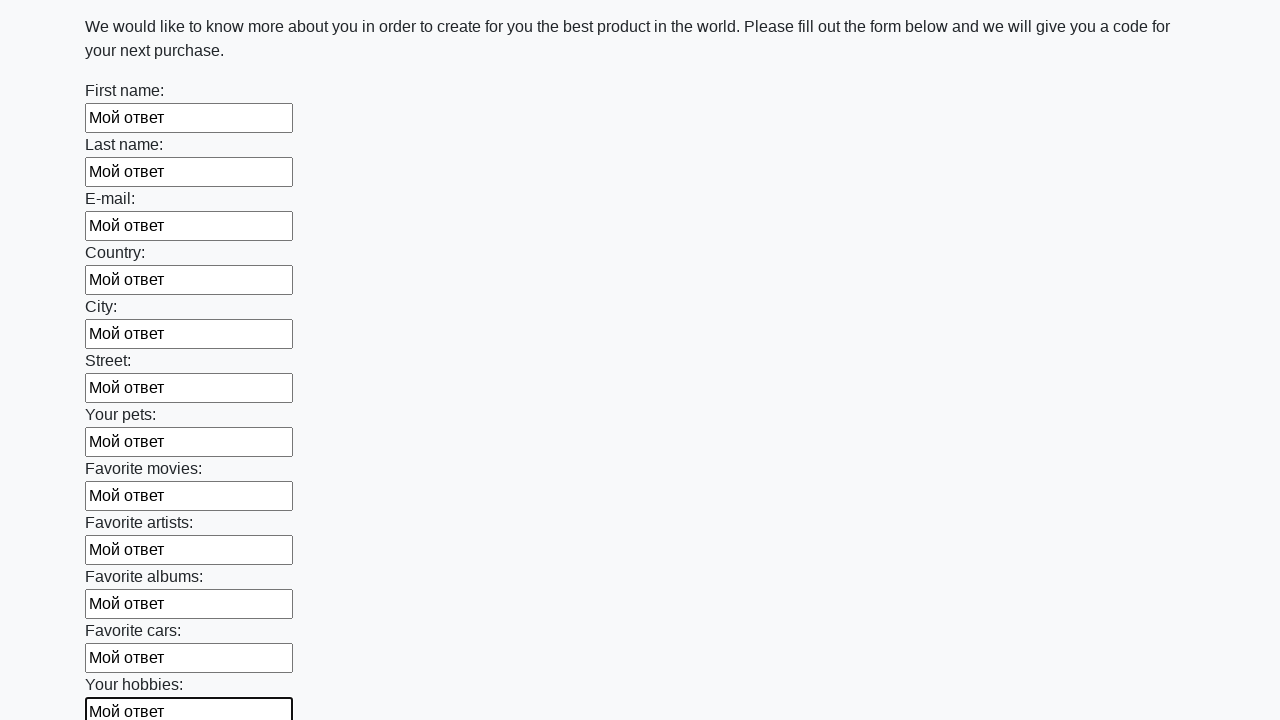

Filled input field with 'Мой ответ' on input >> nth=12
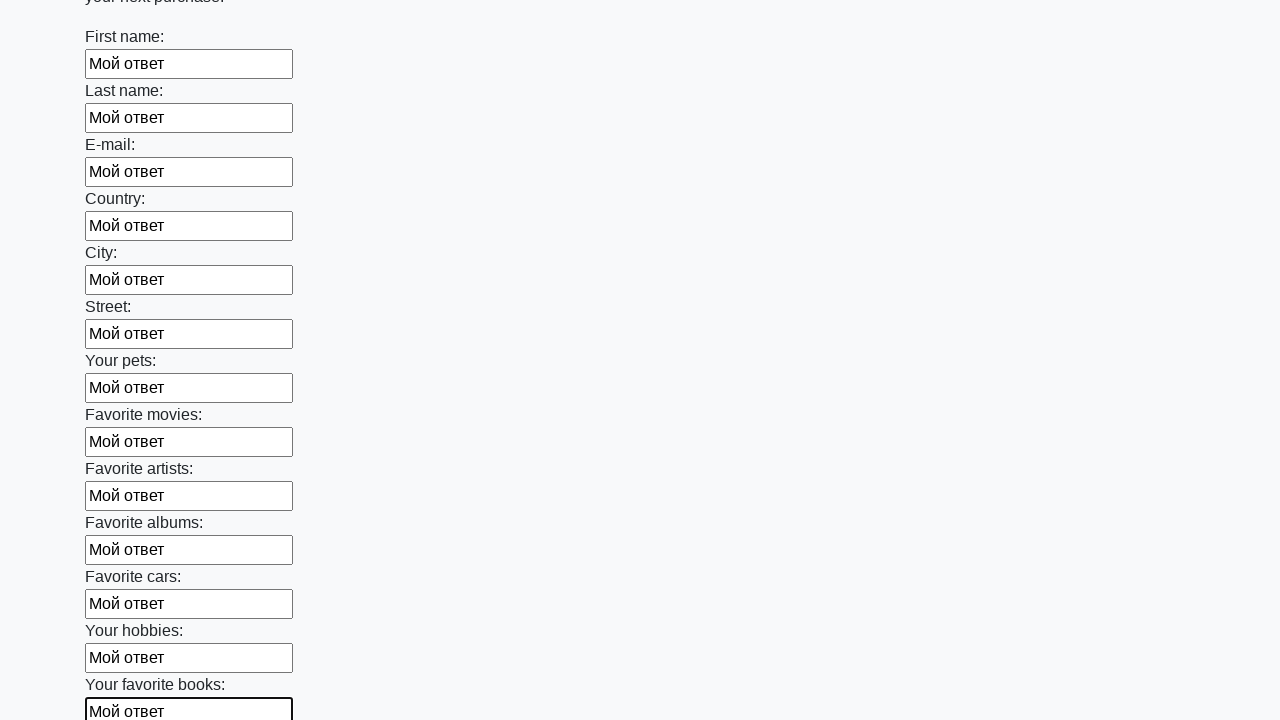

Filled input field with 'Мой ответ' on input >> nth=13
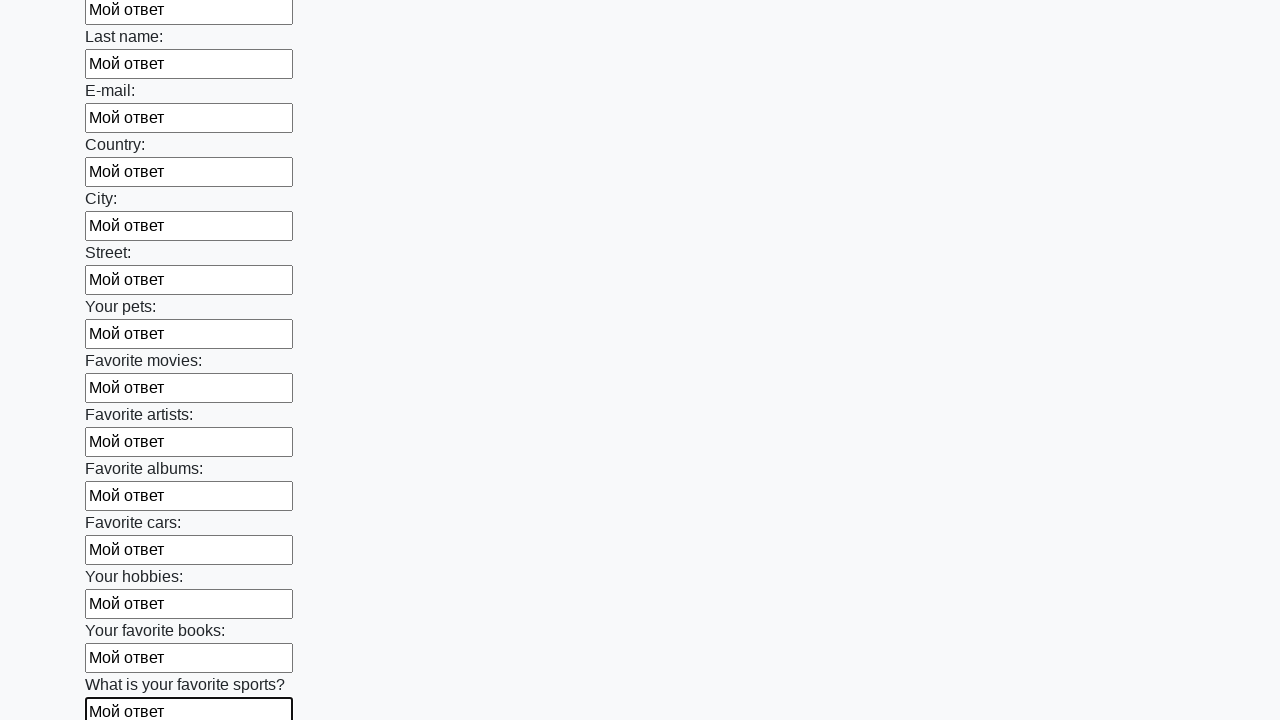

Filled input field with 'Мой ответ' on input >> nth=14
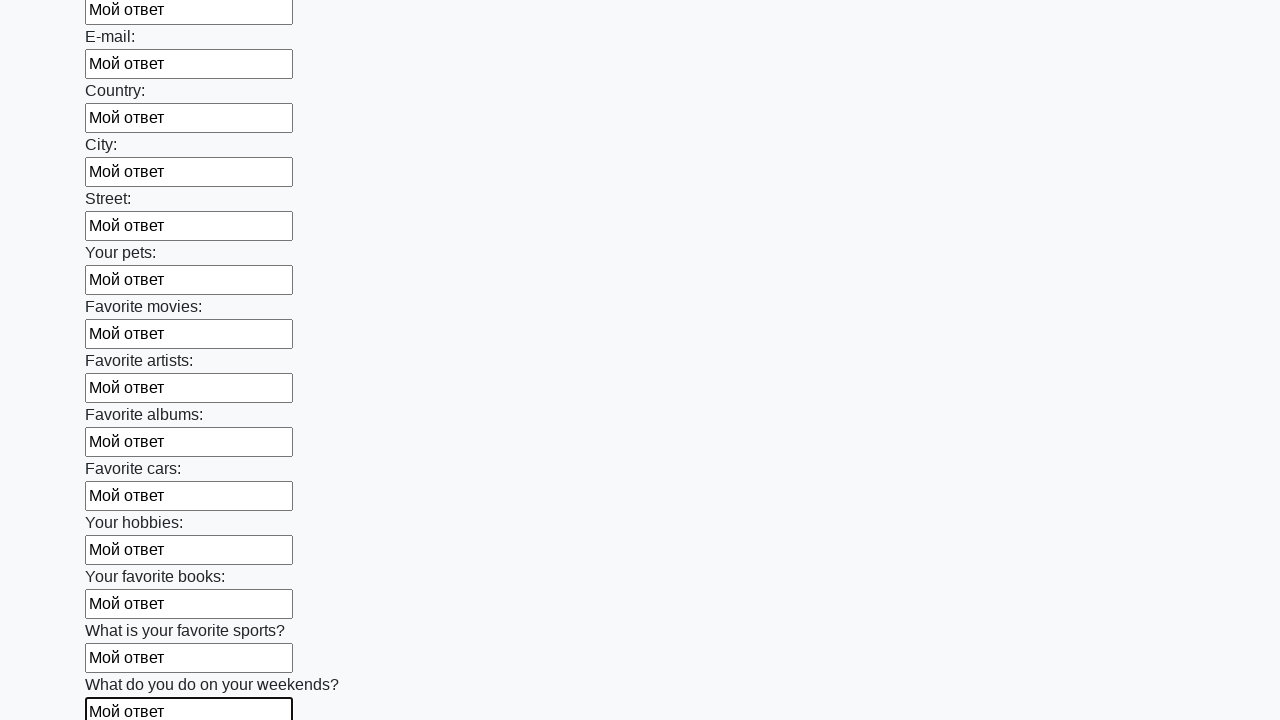

Filled input field with 'Мой ответ' on input >> nth=15
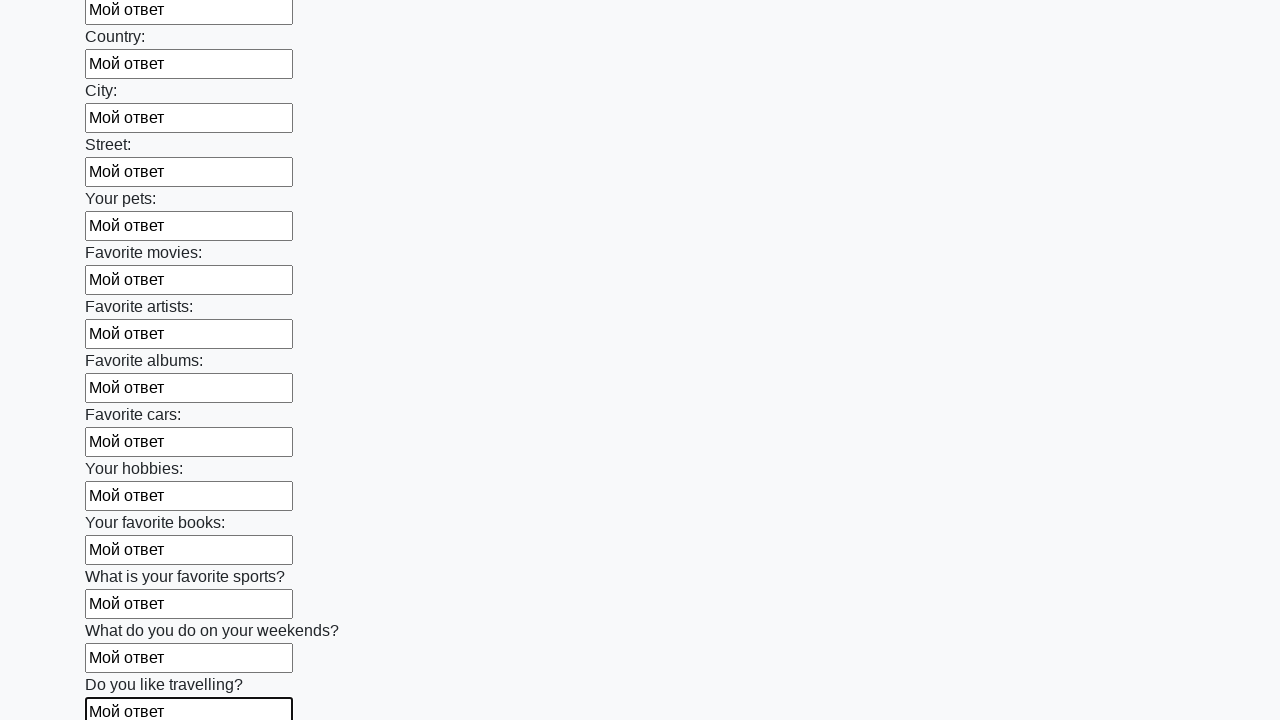

Filled input field with 'Мой ответ' on input >> nth=16
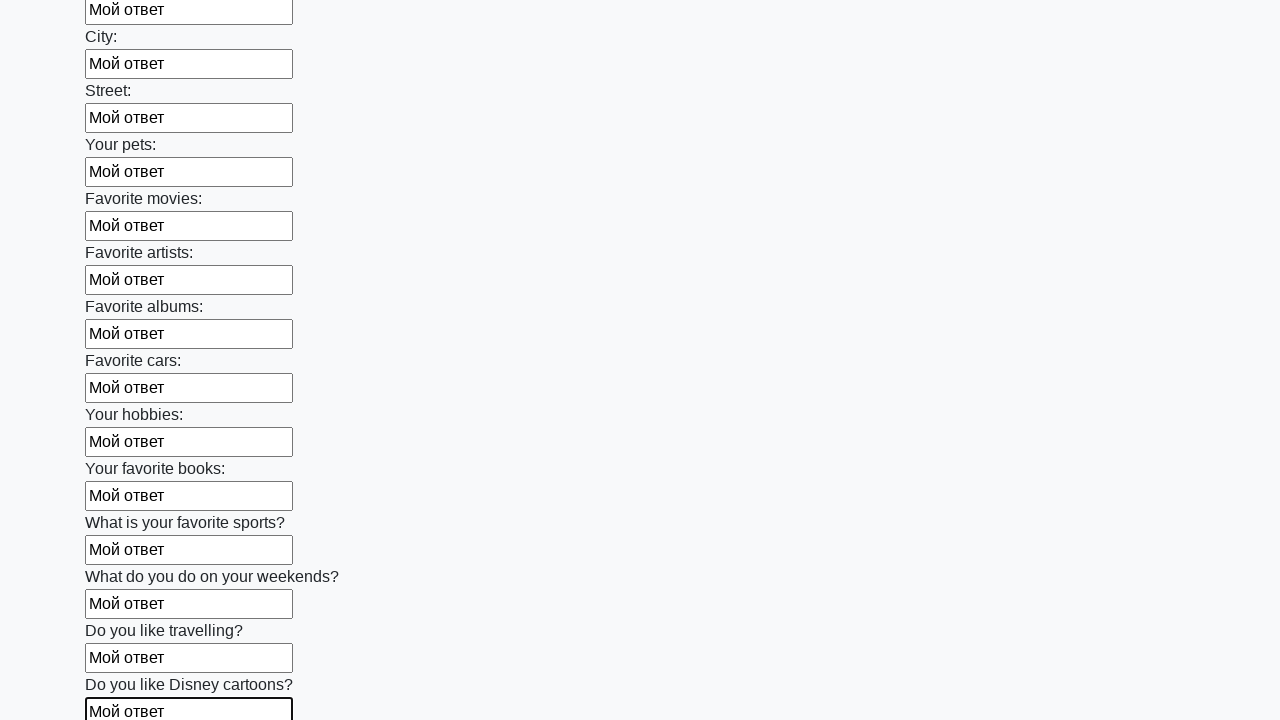

Filled input field with 'Мой ответ' on input >> nth=17
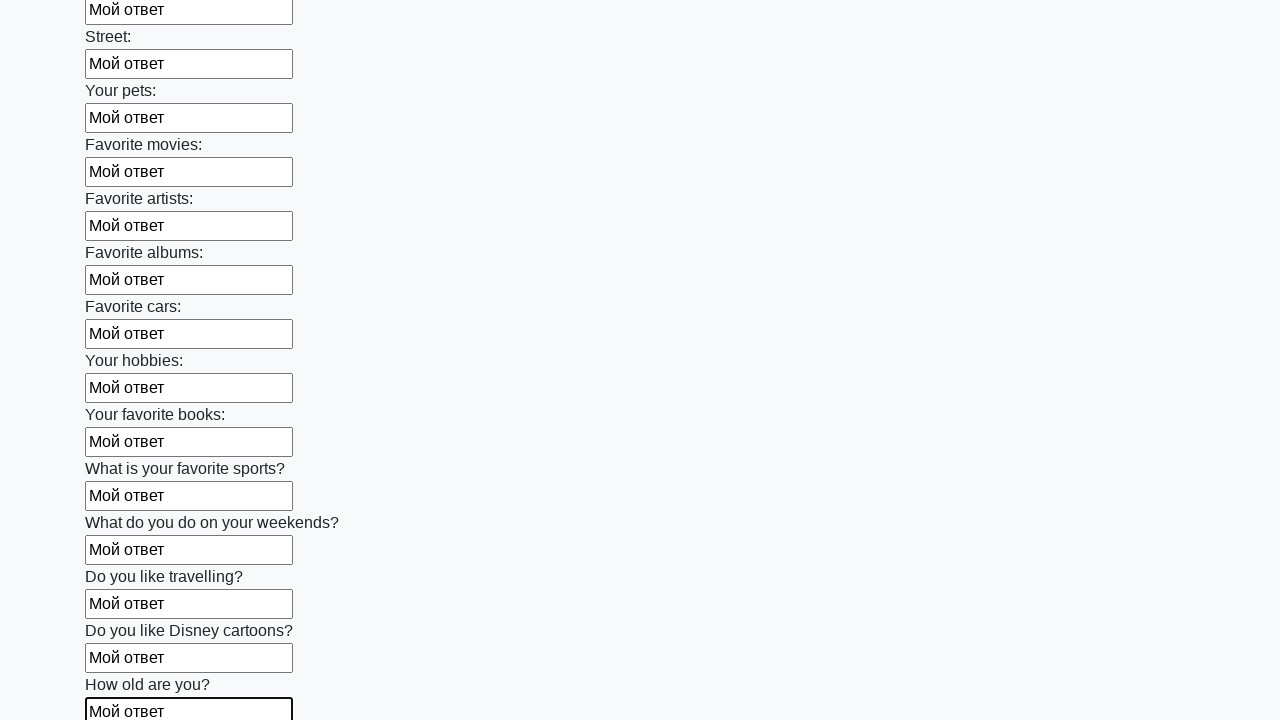

Filled input field with 'Мой ответ' on input >> nth=18
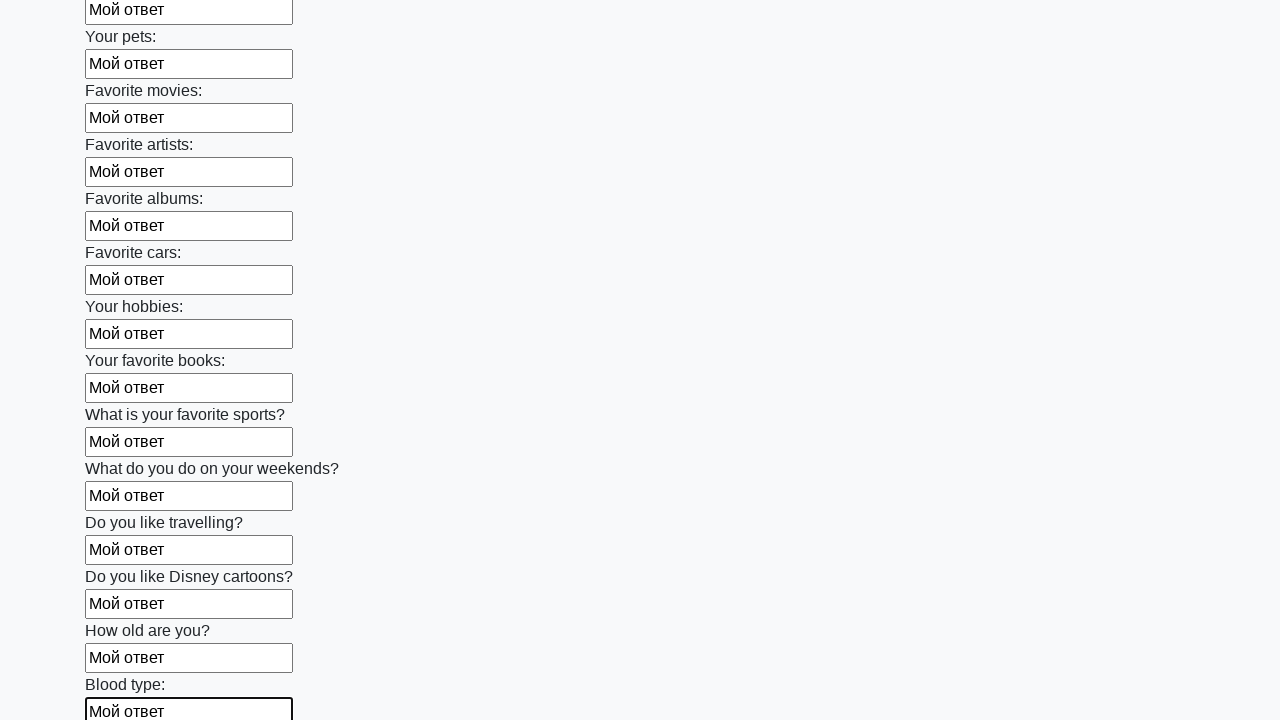

Filled input field with 'Мой ответ' on input >> nth=19
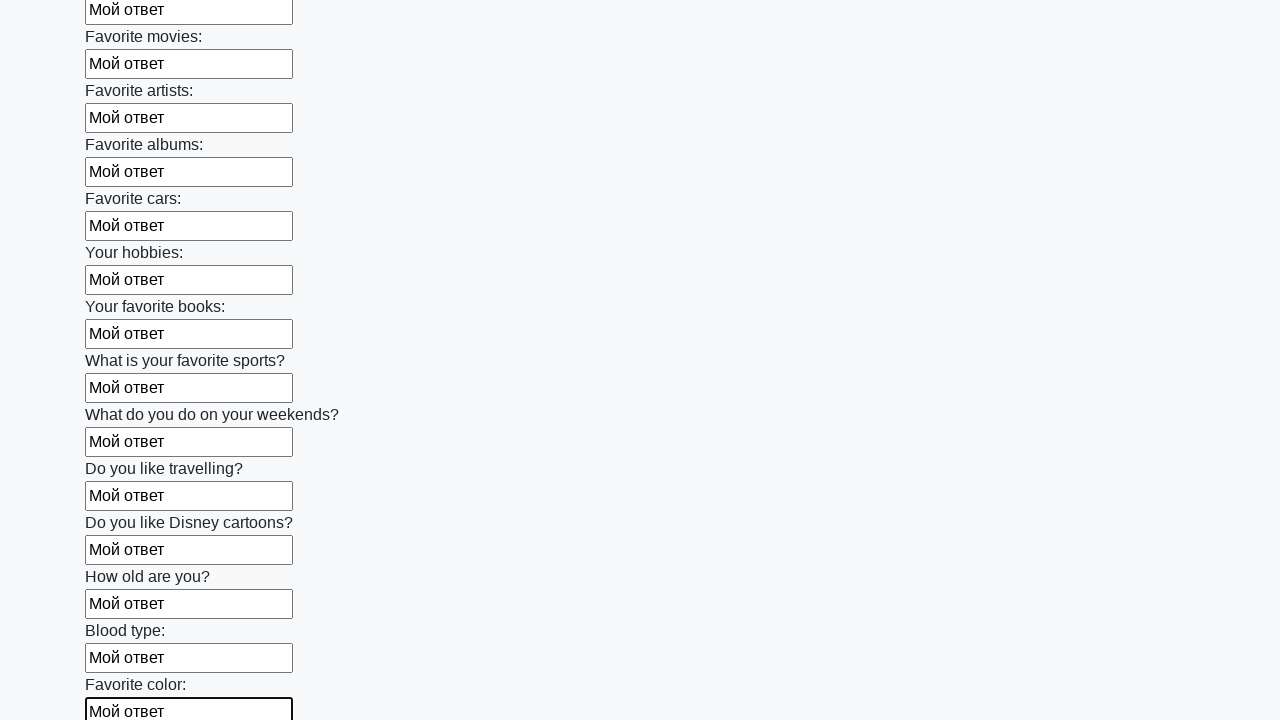

Filled input field with 'Мой ответ' on input >> nth=20
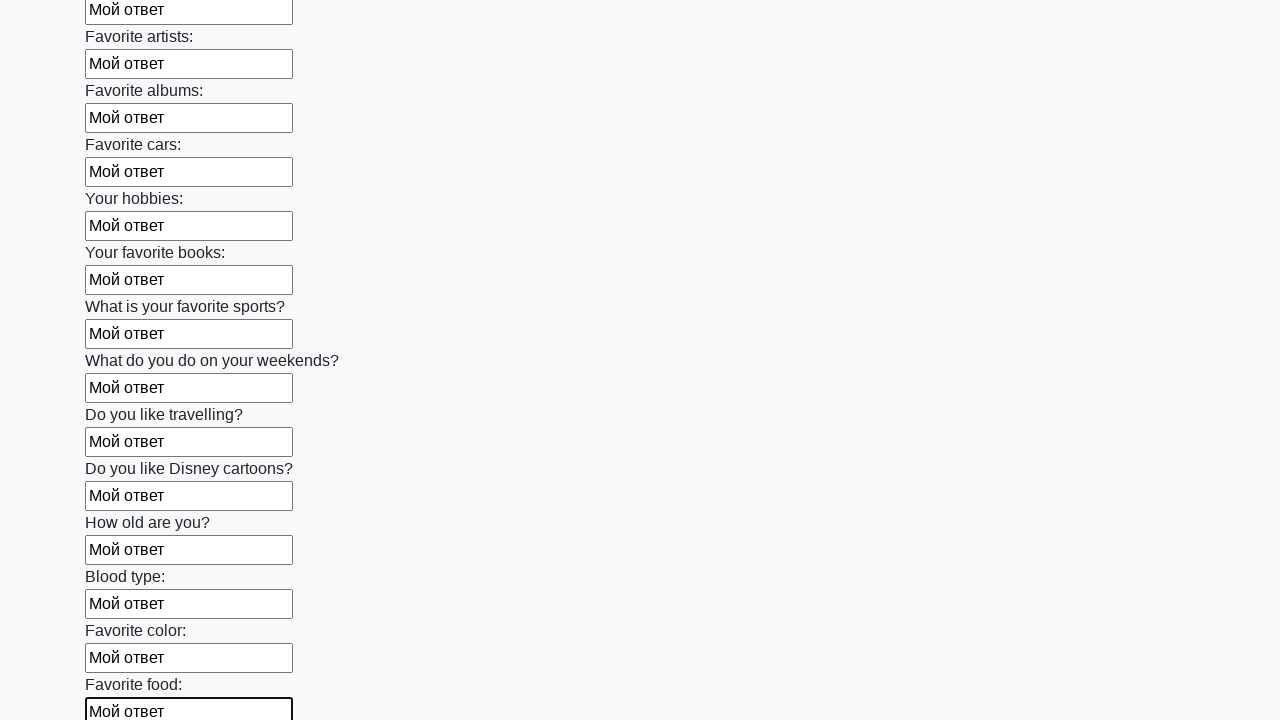

Filled input field with 'Мой ответ' on input >> nth=21
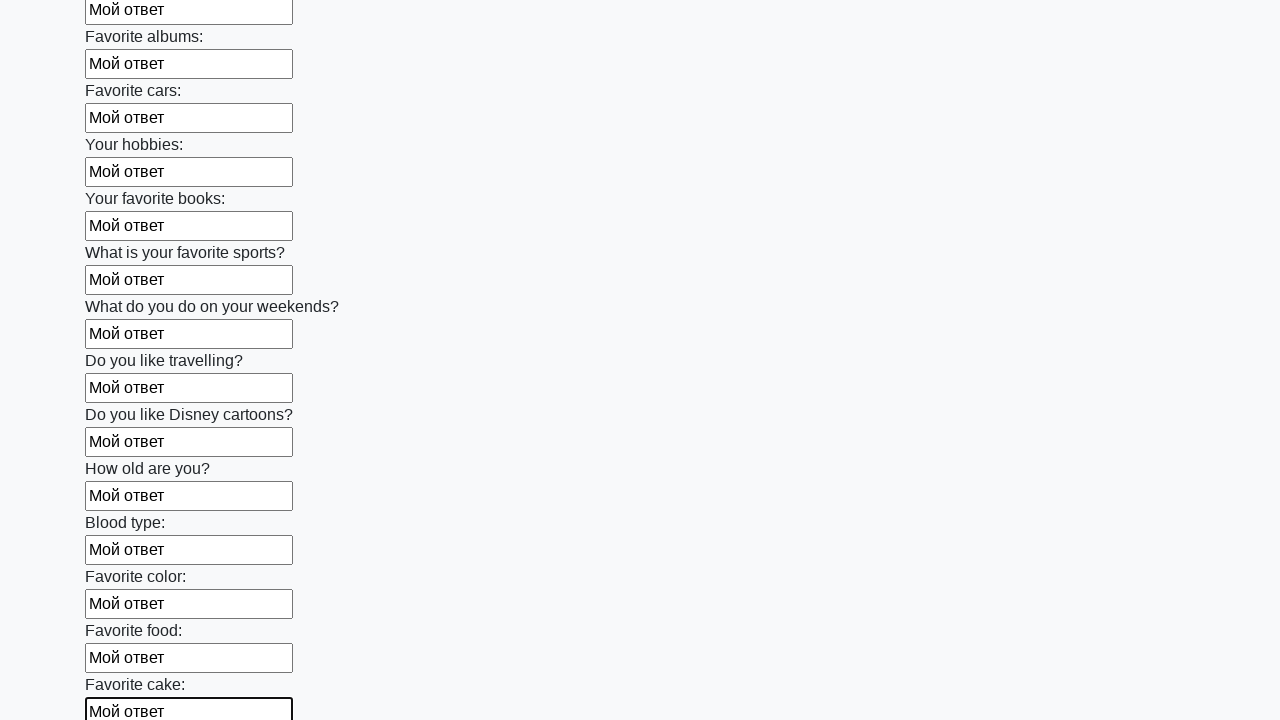

Filled input field with 'Мой ответ' on input >> nth=22
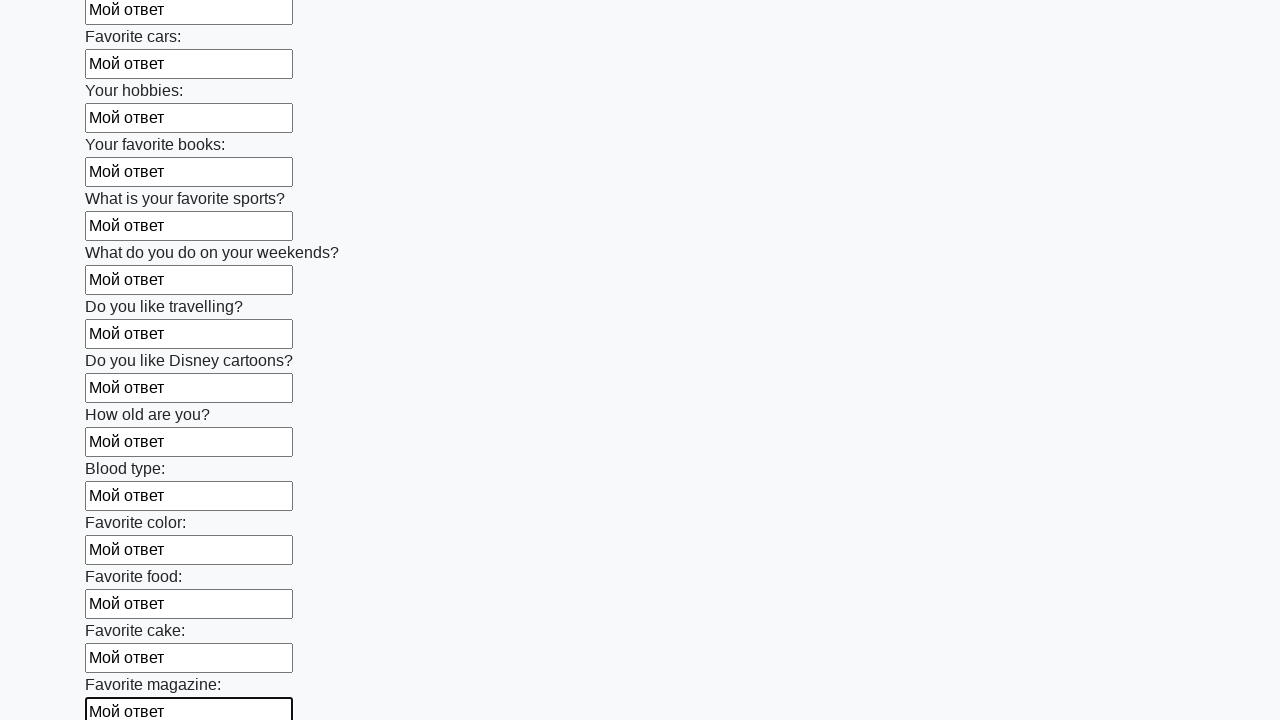

Filled input field with 'Мой ответ' on input >> nth=23
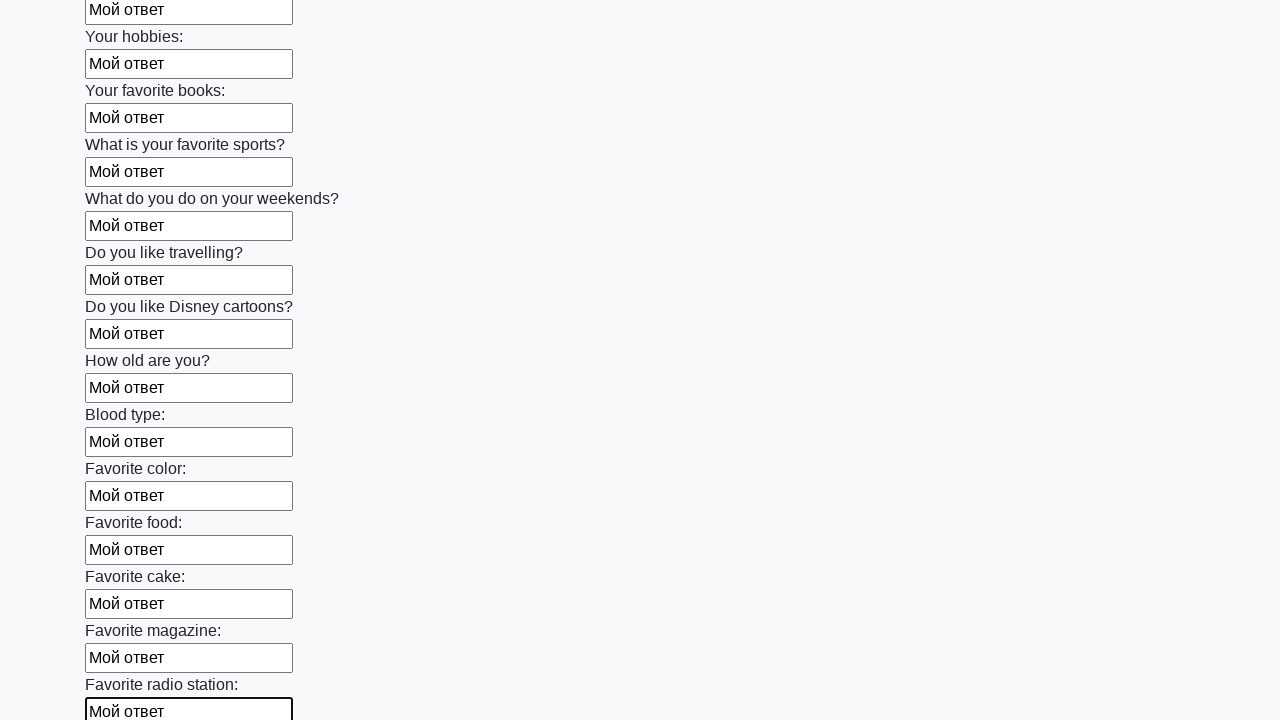

Filled input field with 'Мой ответ' on input >> nth=24
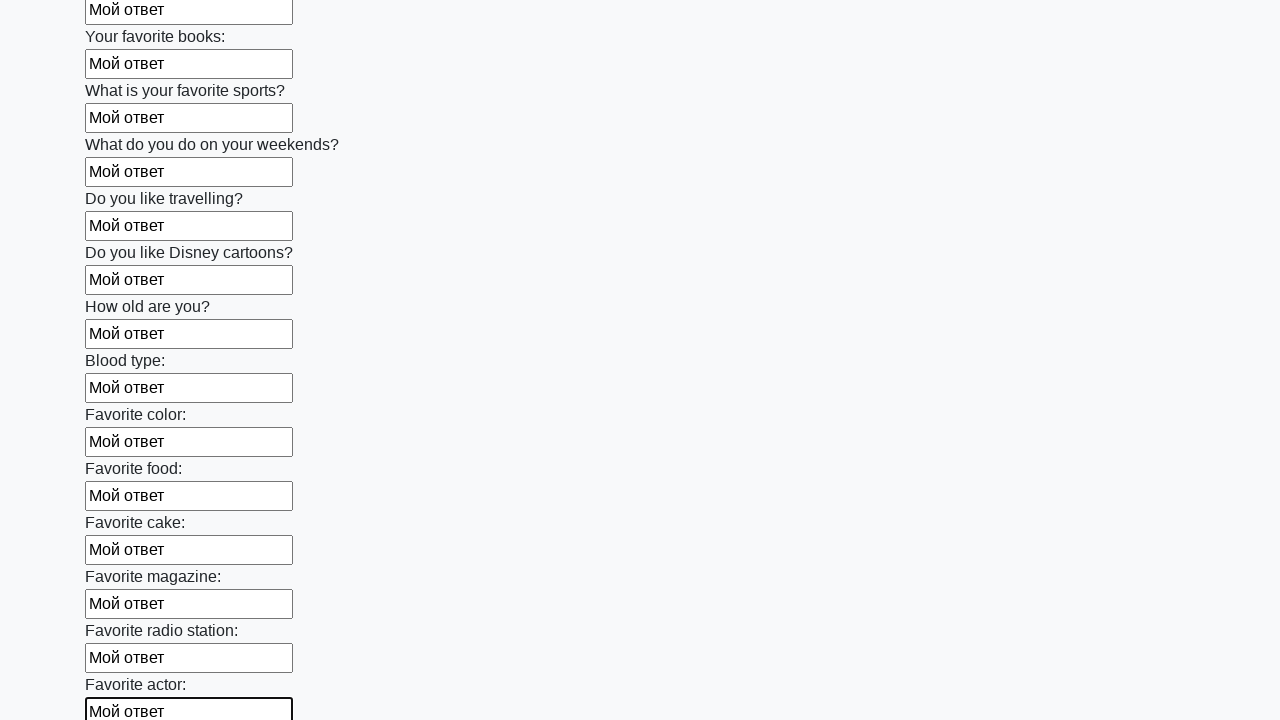

Filled input field with 'Мой ответ' on input >> nth=25
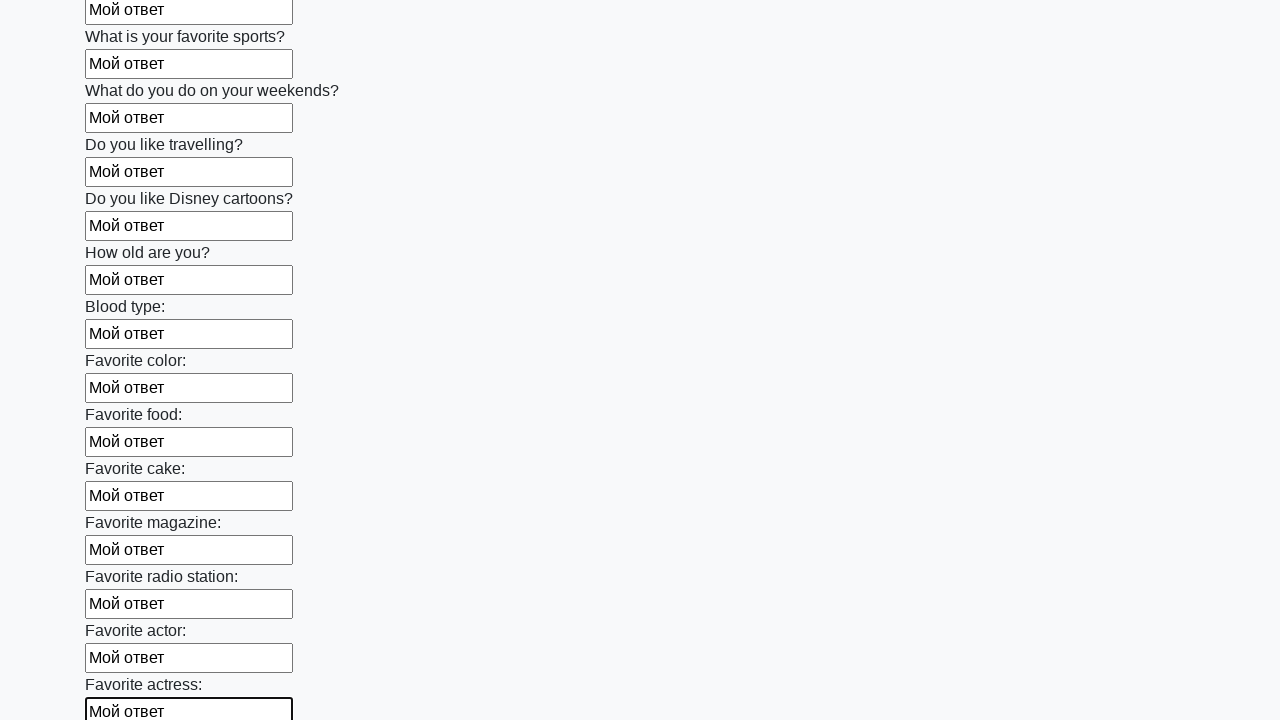

Filled input field with 'Мой ответ' on input >> nth=26
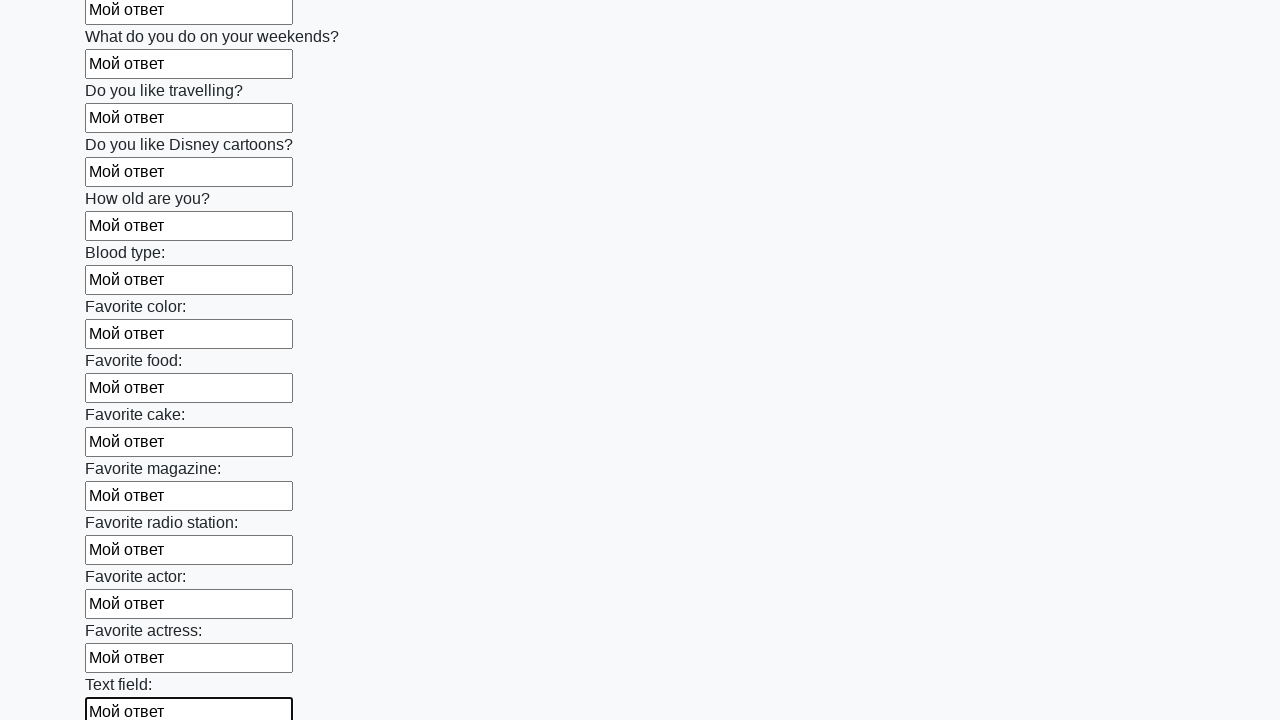

Filled input field with 'Мой ответ' on input >> nth=27
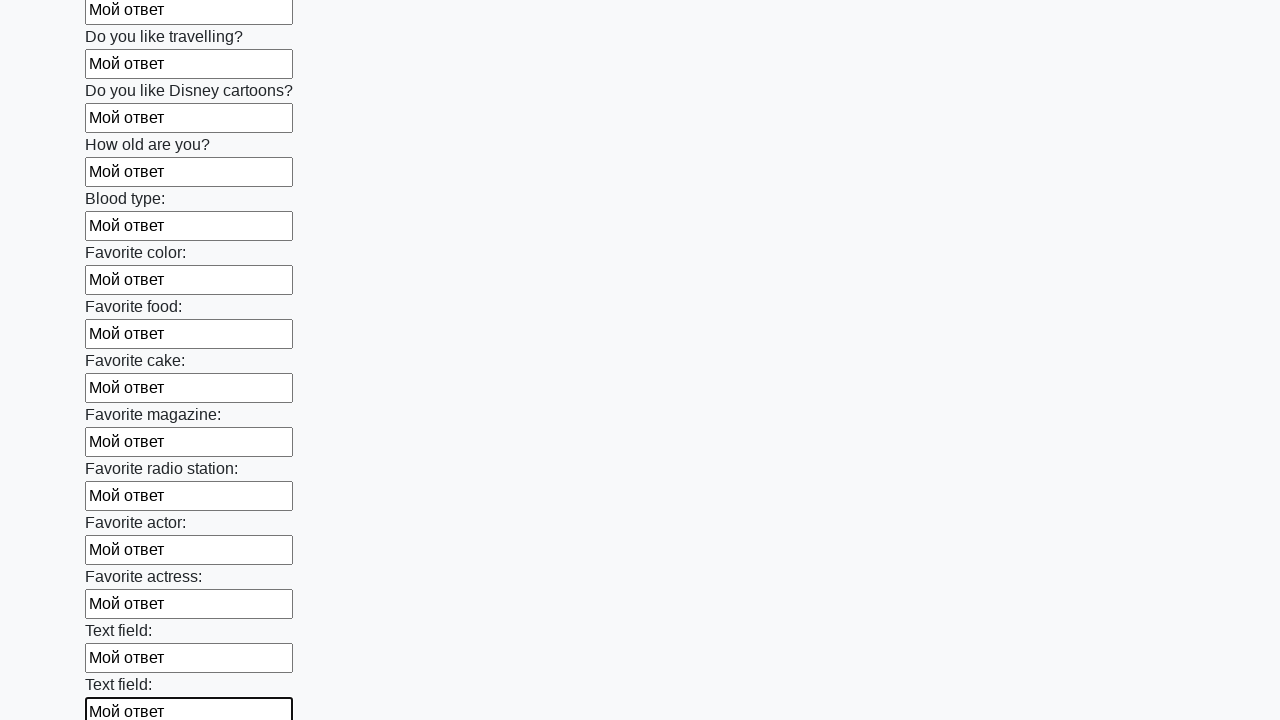

Filled input field with 'Мой ответ' on input >> nth=28
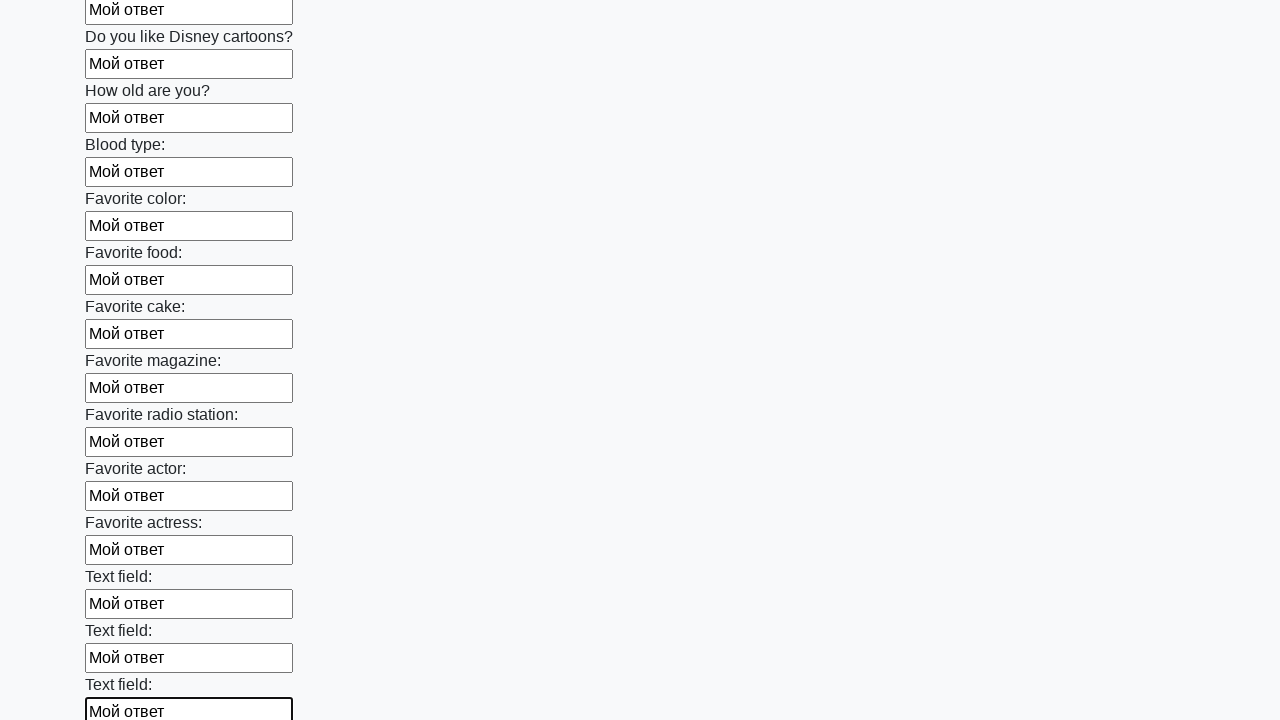

Filled input field with 'Мой ответ' on input >> nth=29
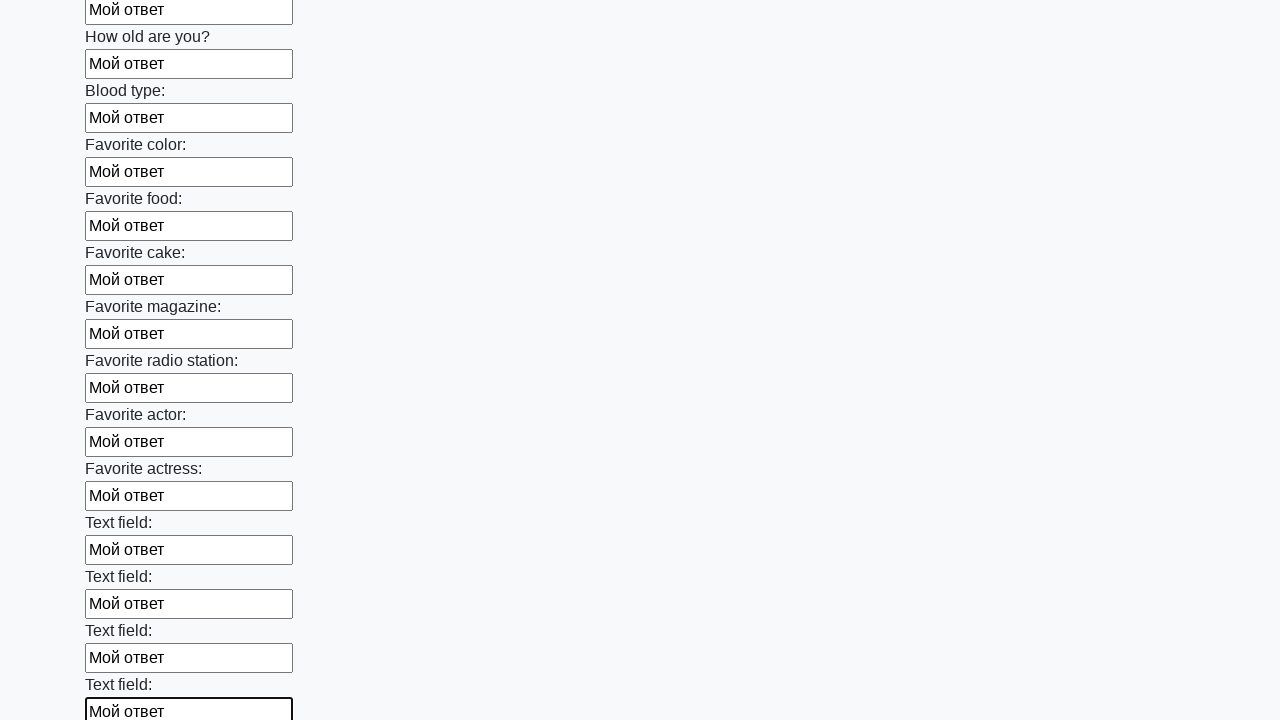

Filled input field with 'Мой ответ' on input >> nth=30
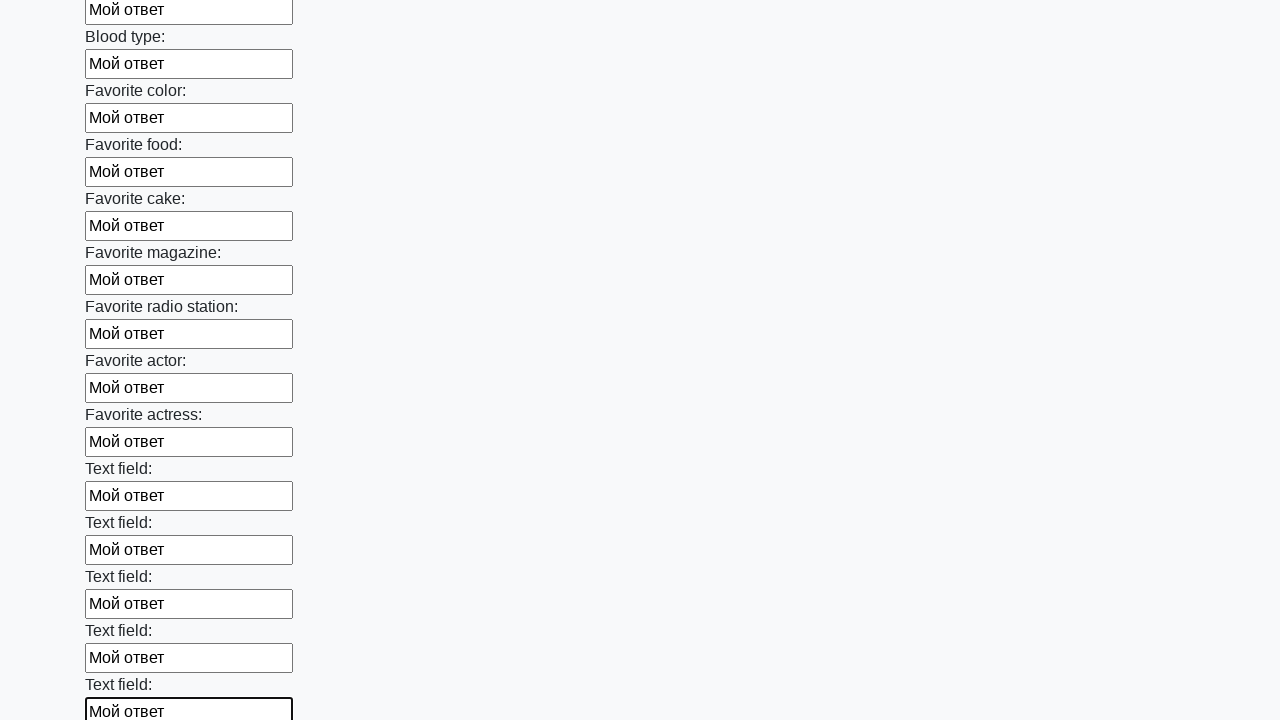

Filled input field with 'Мой ответ' on input >> nth=31
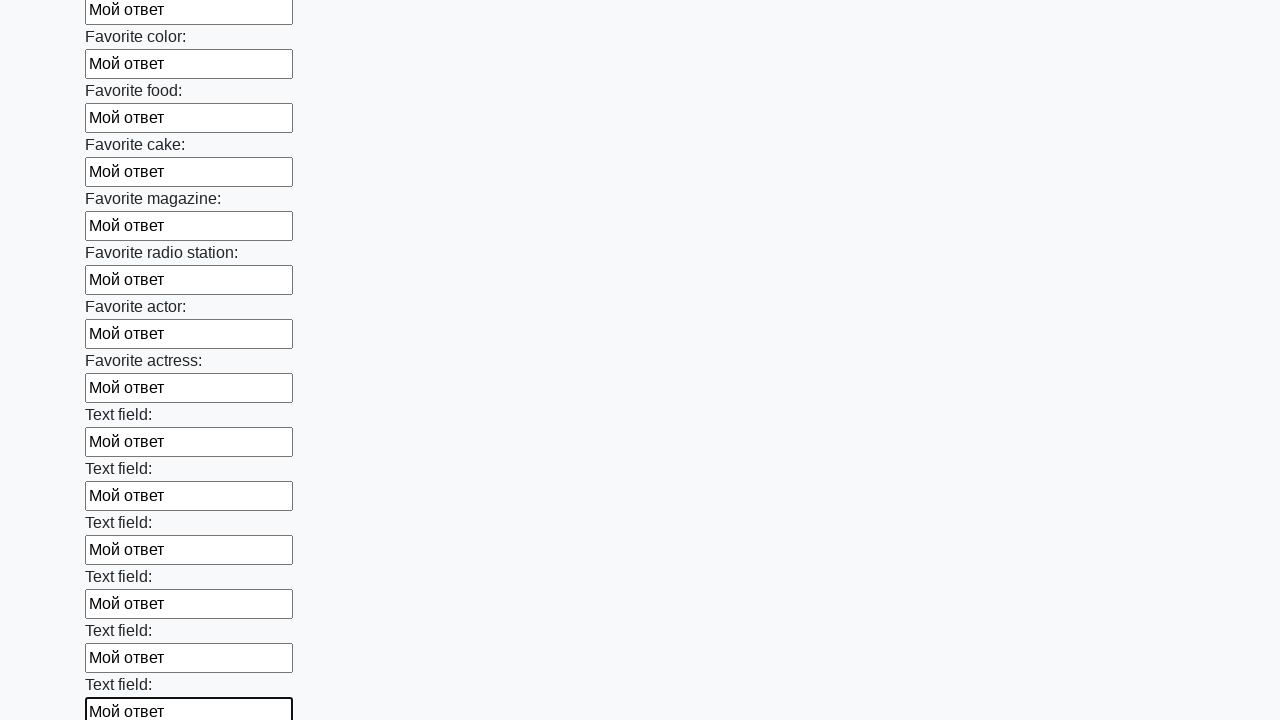

Filled input field with 'Мой ответ' on input >> nth=32
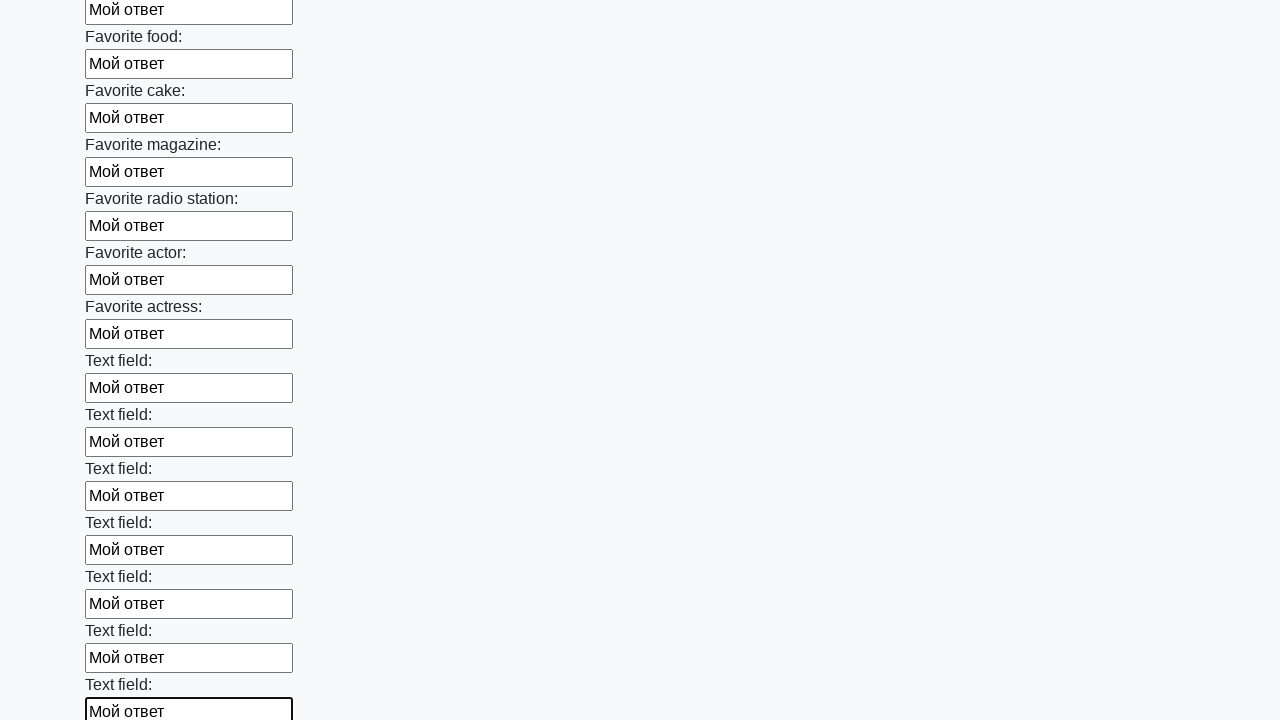

Filled input field with 'Мой ответ' on input >> nth=33
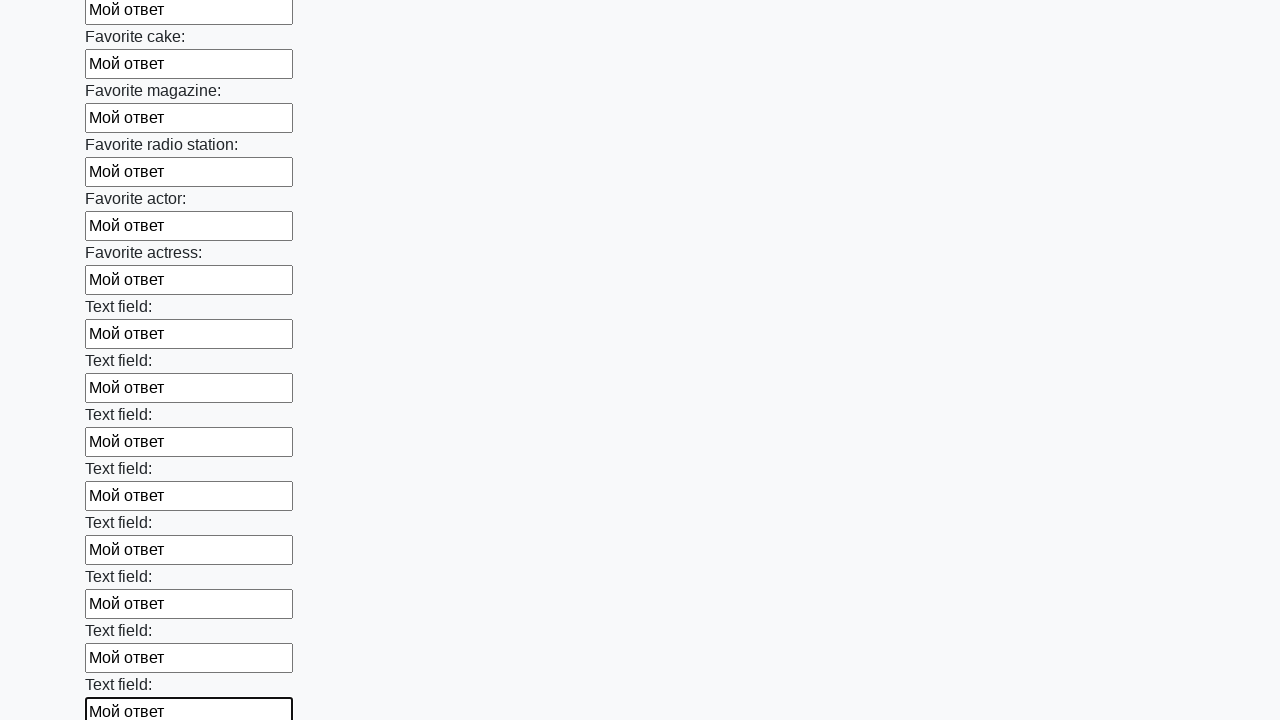

Filled input field with 'Мой ответ' on input >> nth=34
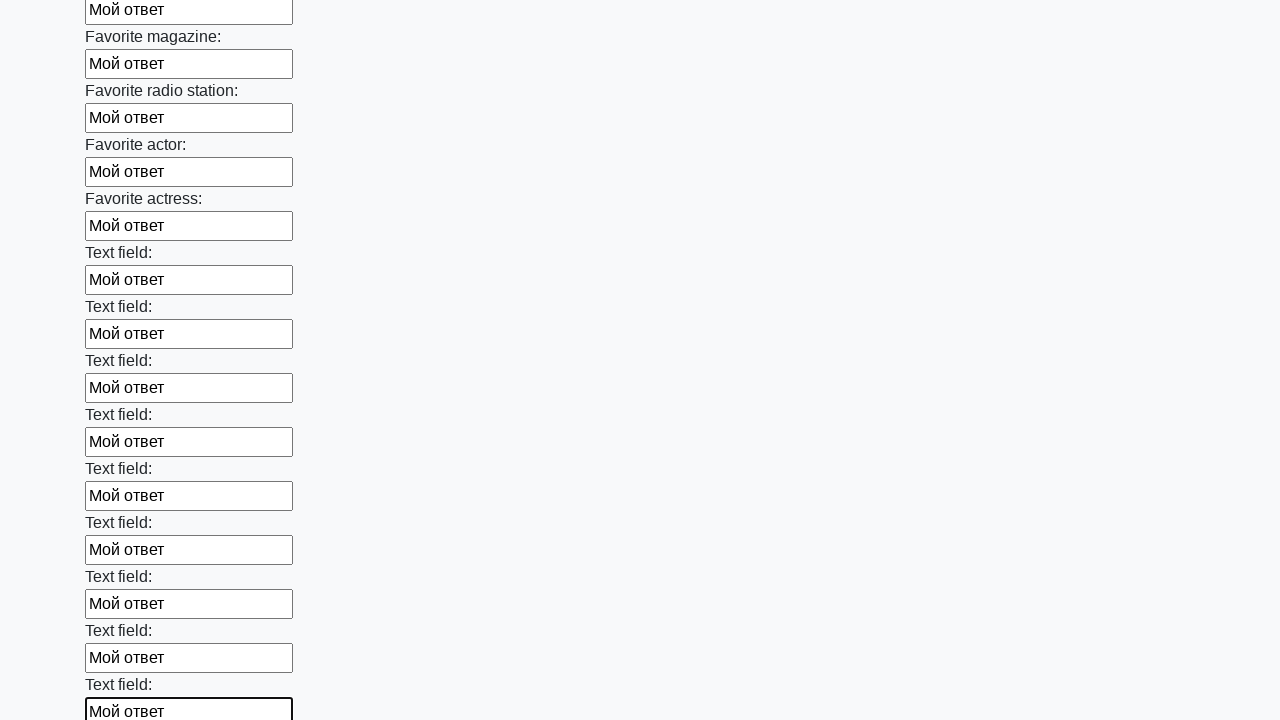

Filled input field with 'Мой ответ' on input >> nth=35
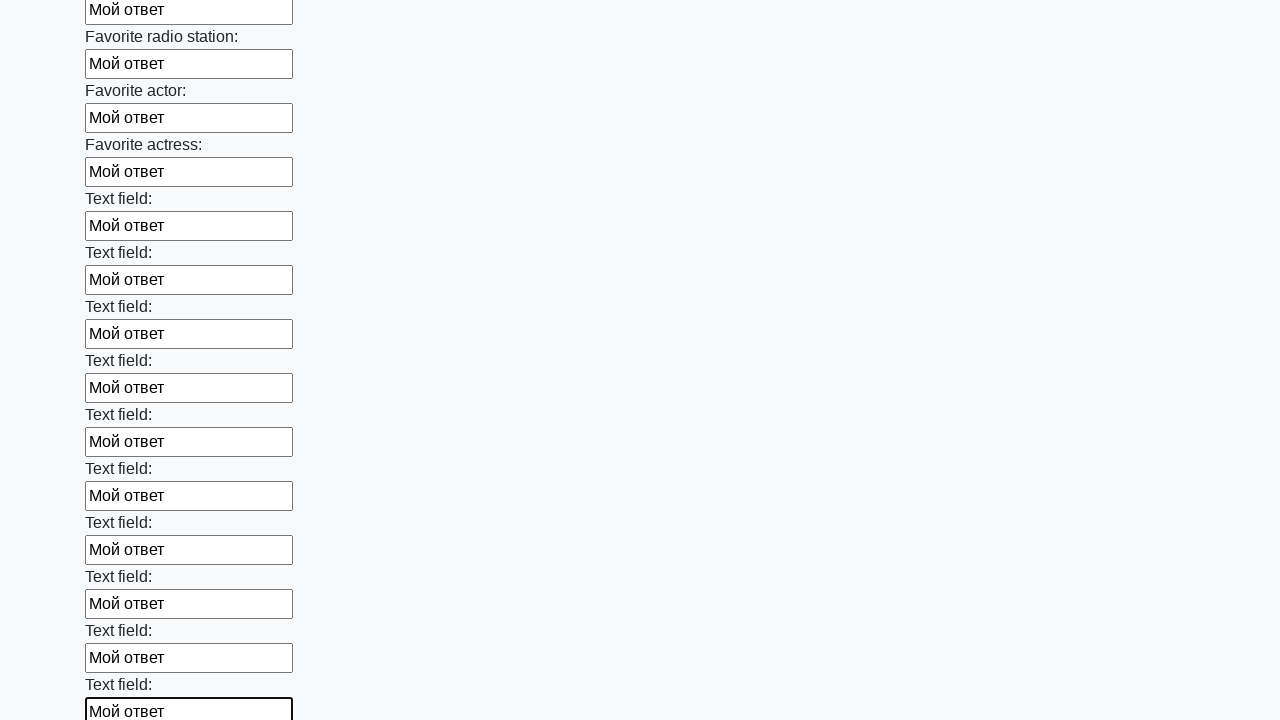

Filled input field with 'Мой ответ' on input >> nth=36
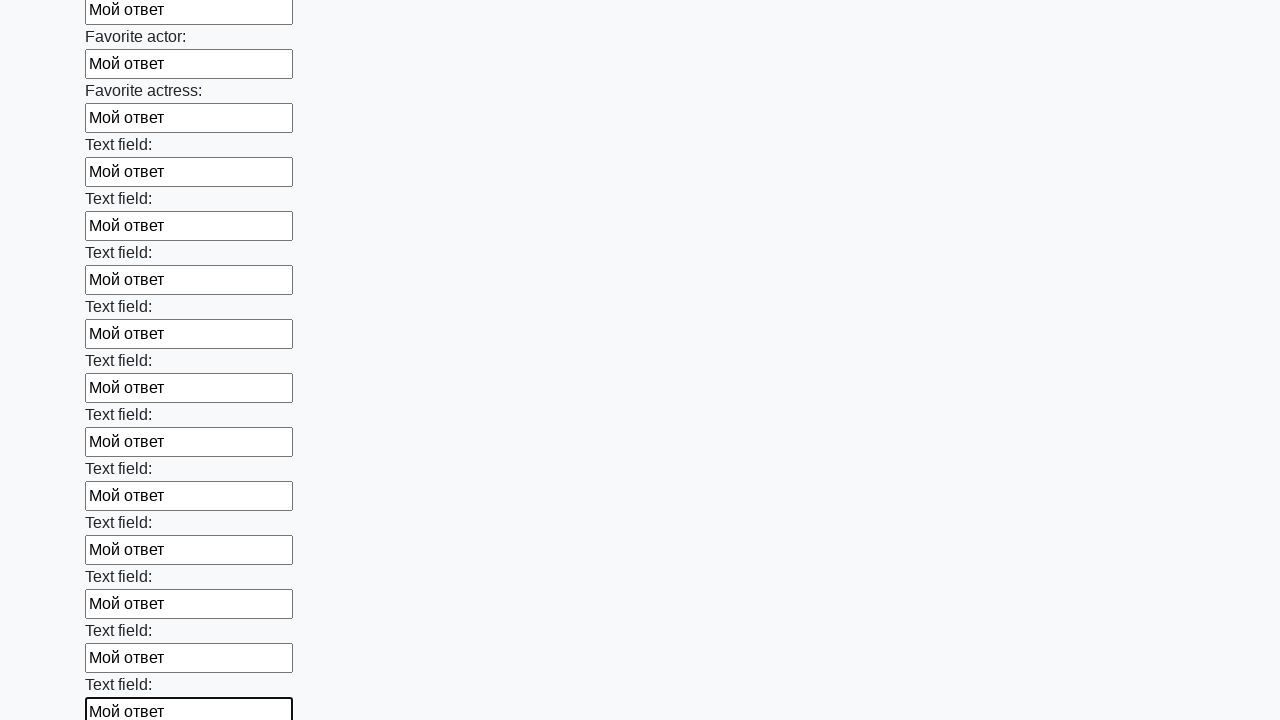

Filled input field with 'Мой ответ' on input >> nth=37
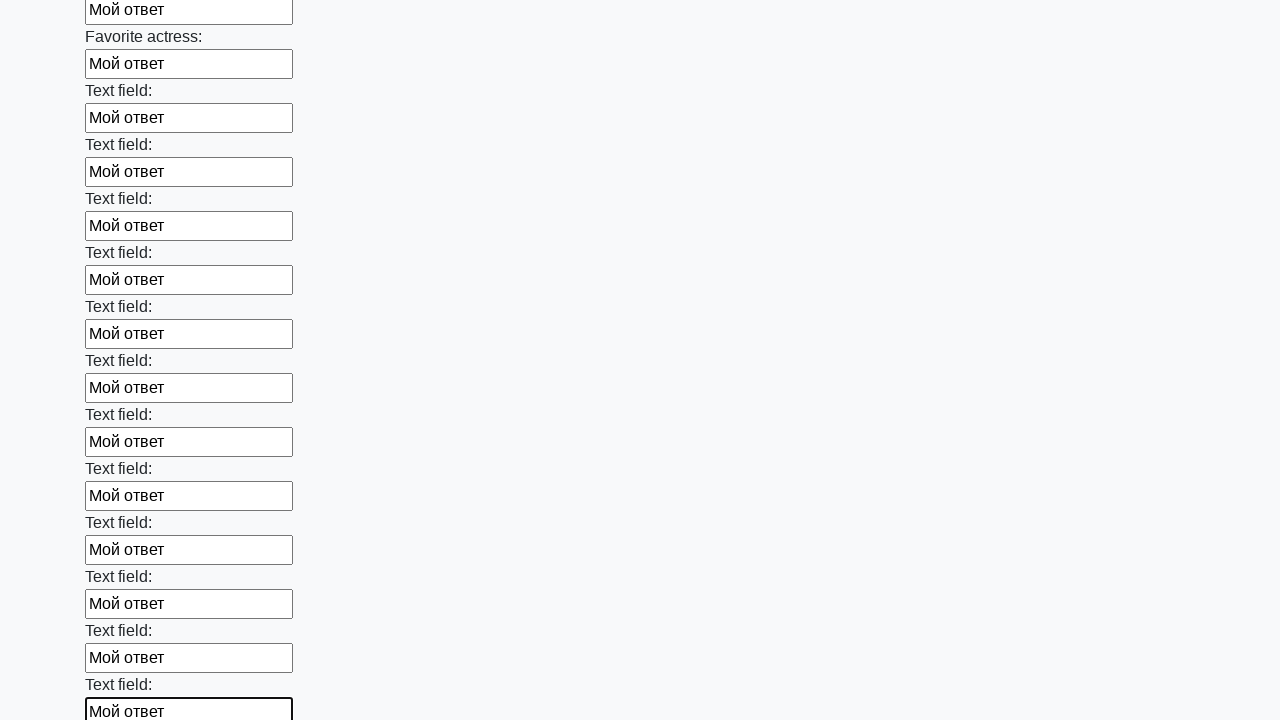

Filled input field with 'Мой ответ' on input >> nth=38
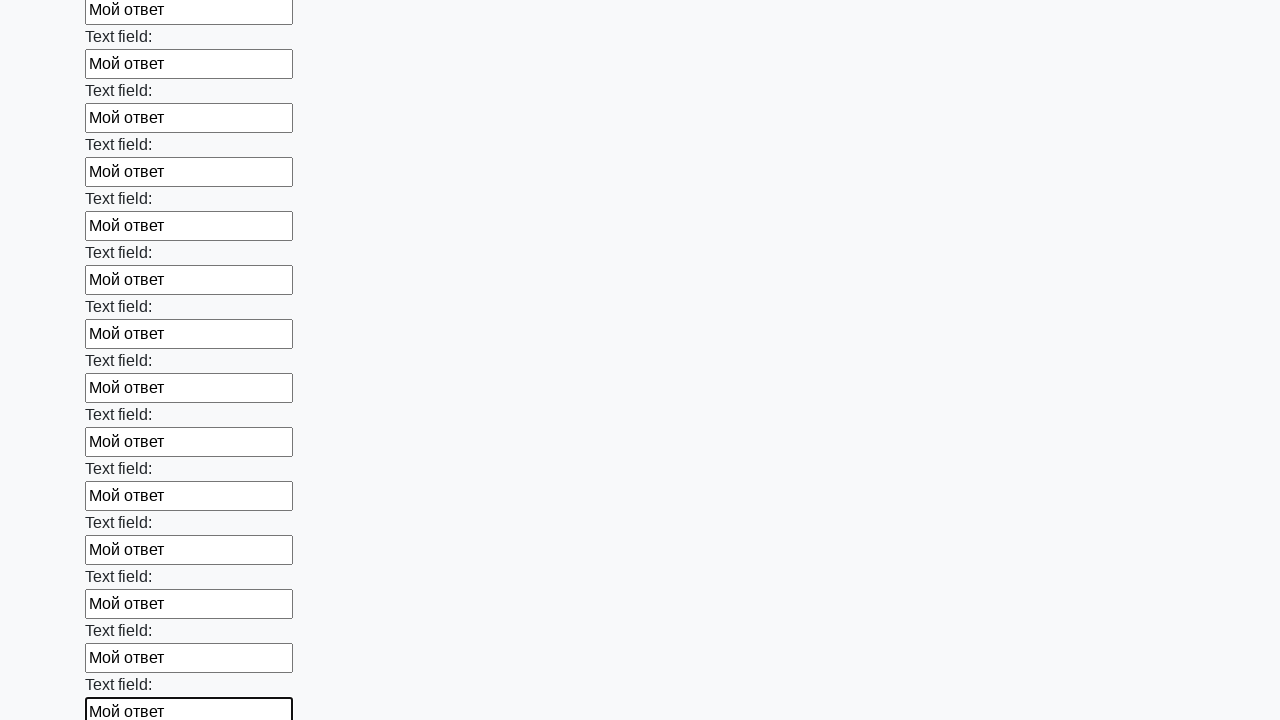

Filled input field with 'Мой ответ' on input >> nth=39
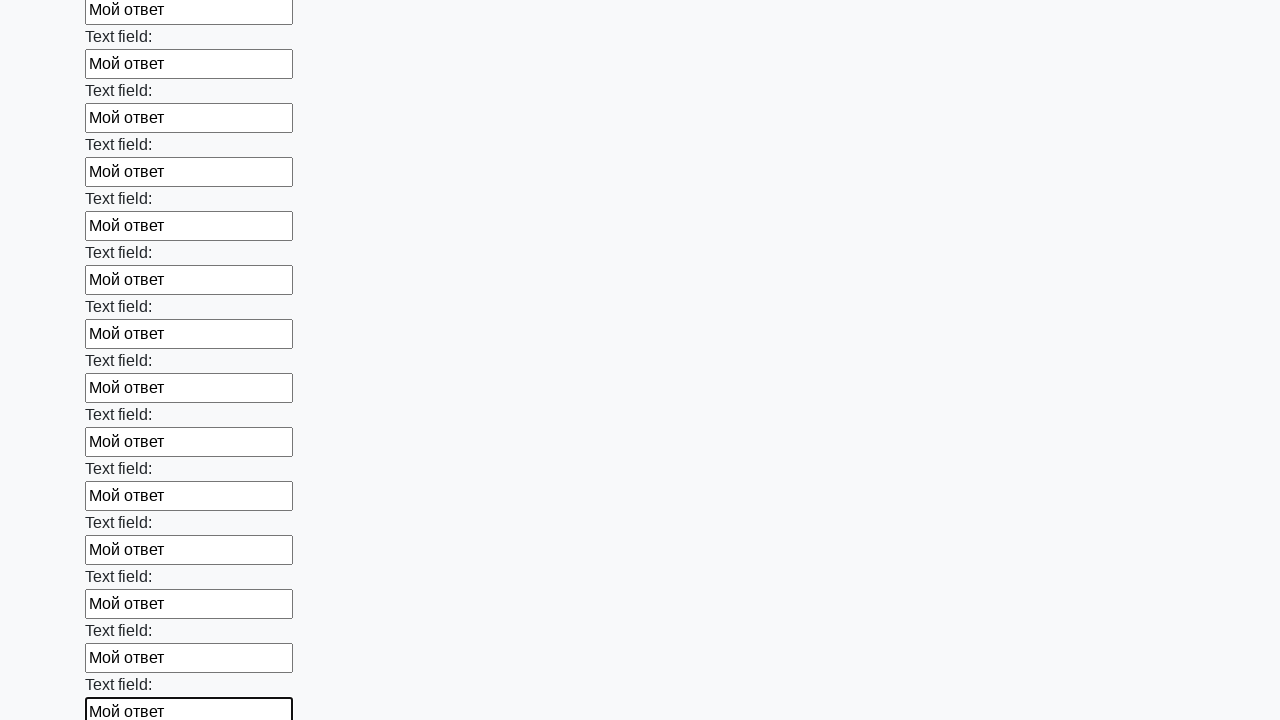

Filled input field with 'Мой ответ' on input >> nth=40
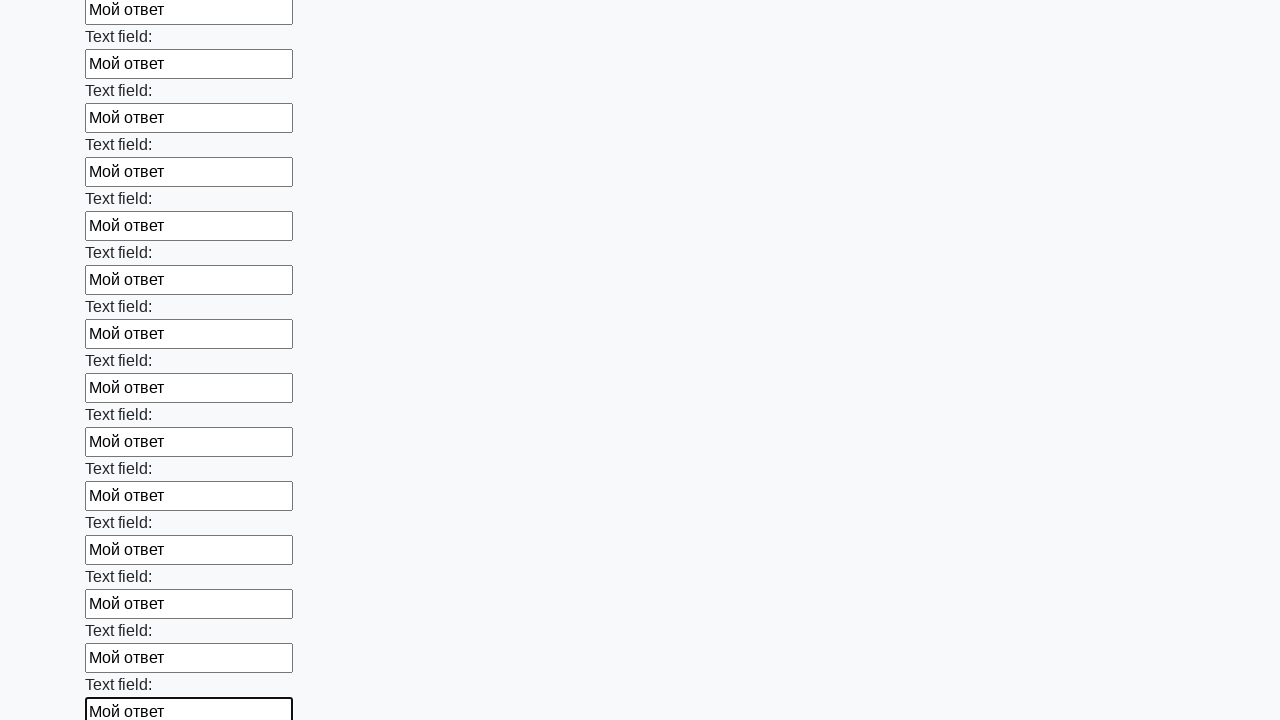

Filled input field with 'Мой ответ' on input >> nth=41
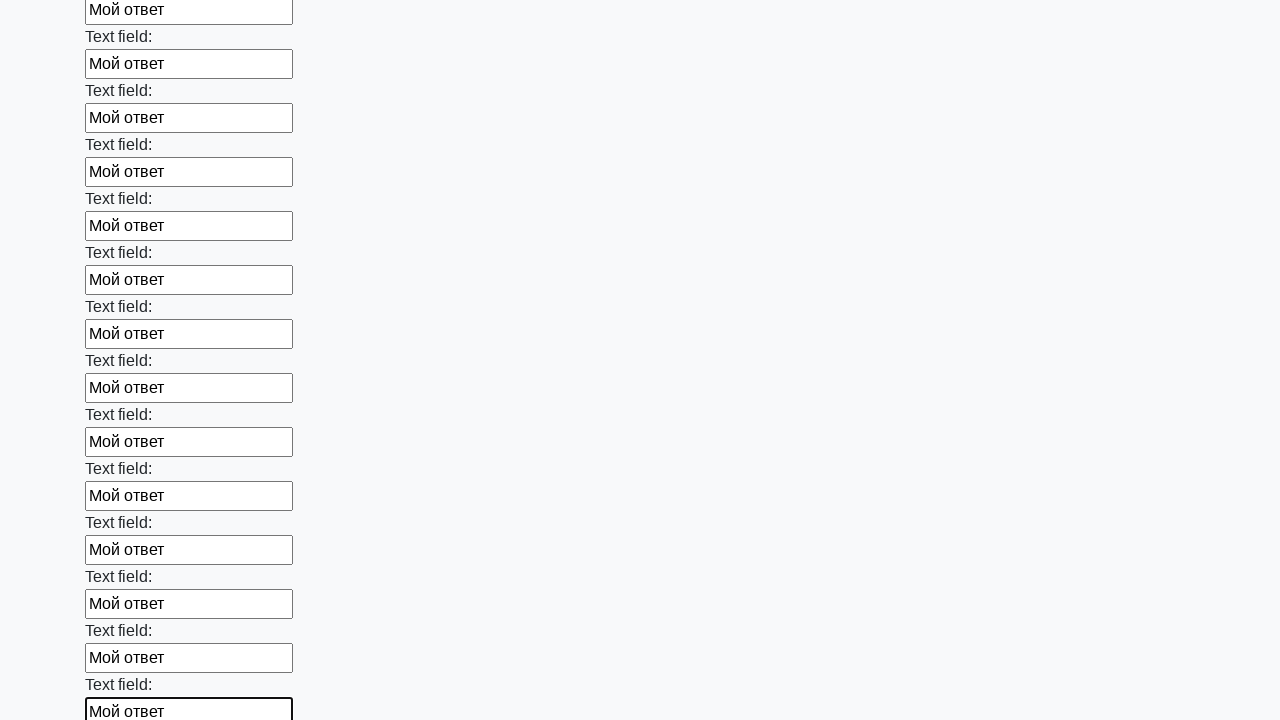

Filled input field with 'Мой ответ' on input >> nth=42
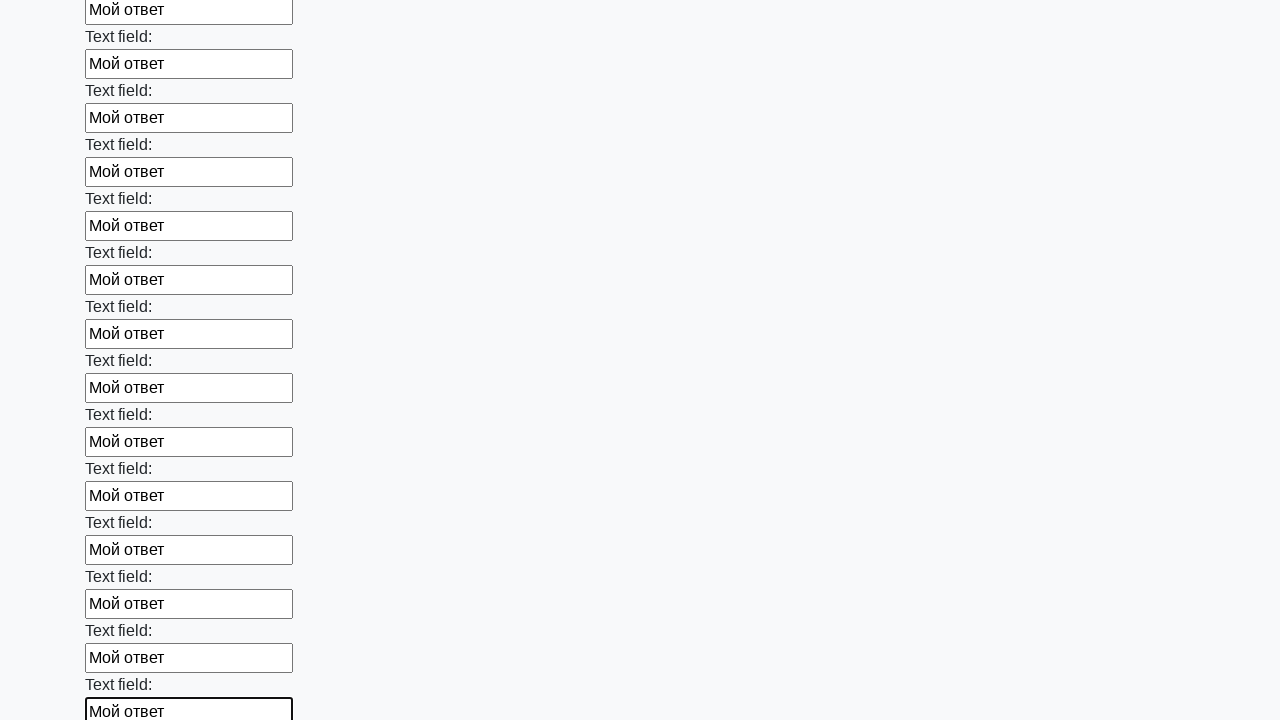

Filled input field with 'Мой ответ' on input >> nth=43
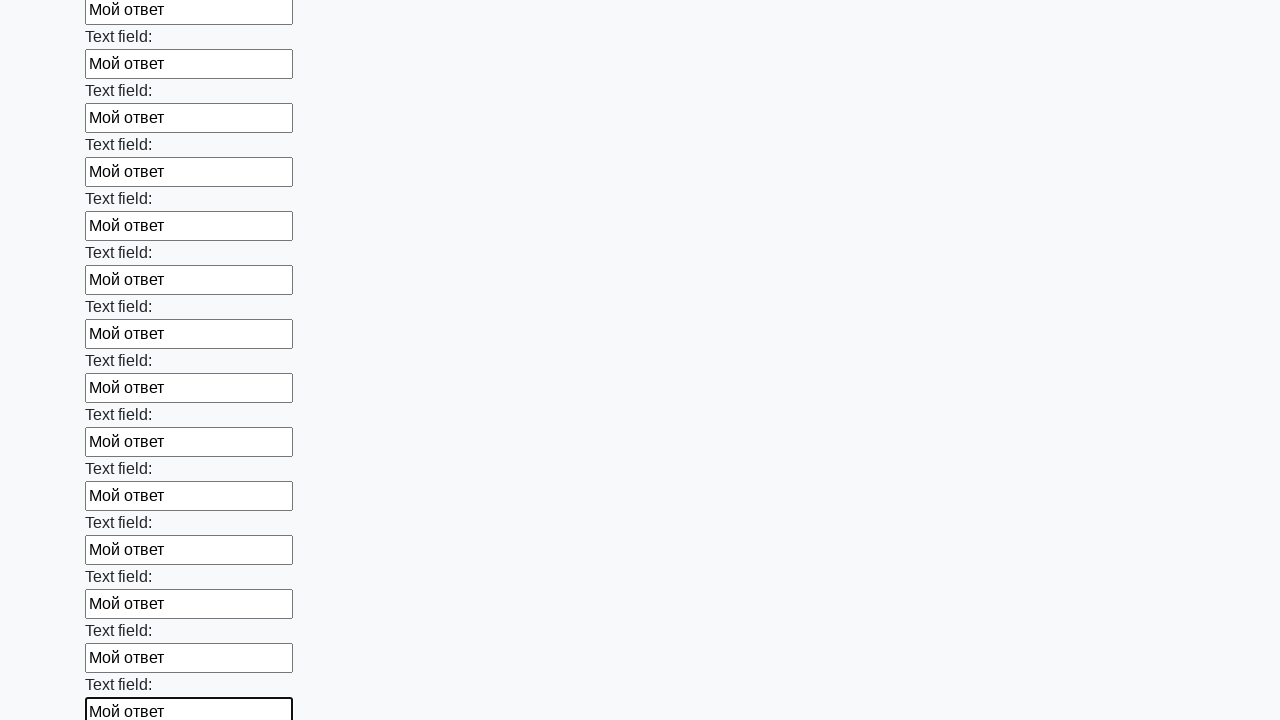

Filled input field with 'Мой ответ' on input >> nth=44
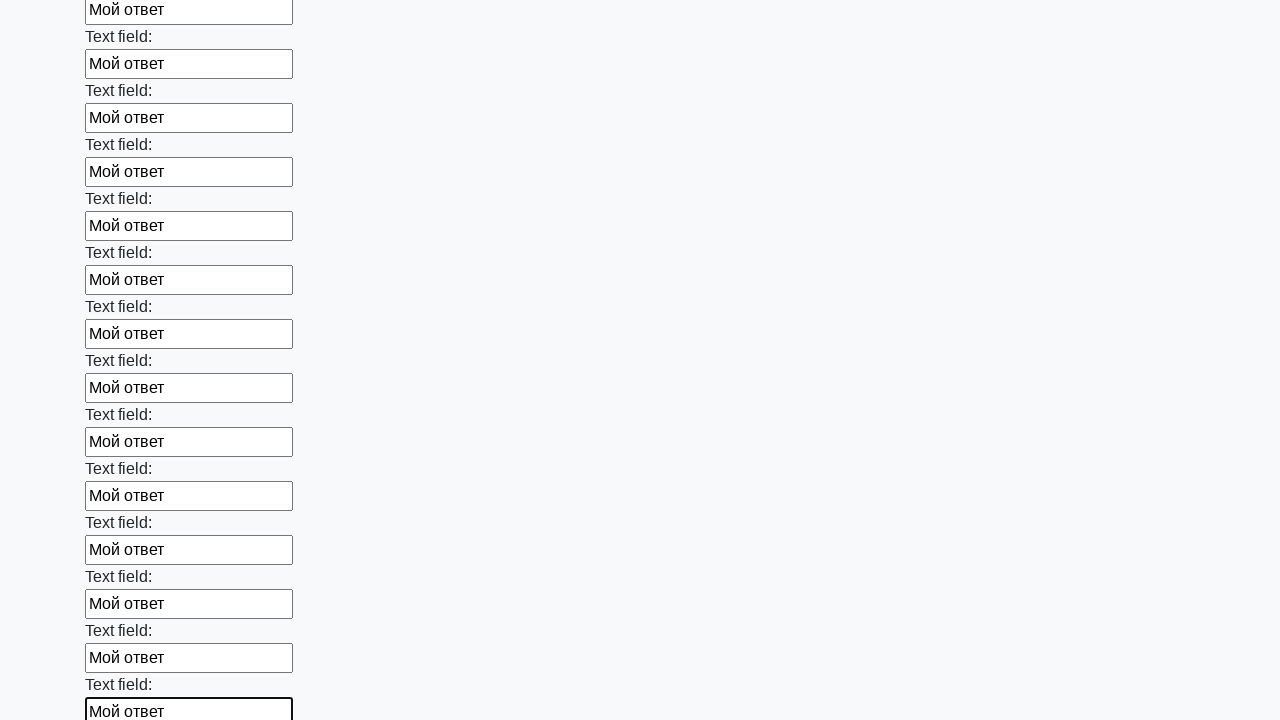

Filled input field with 'Мой ответ' on input >> nth=45
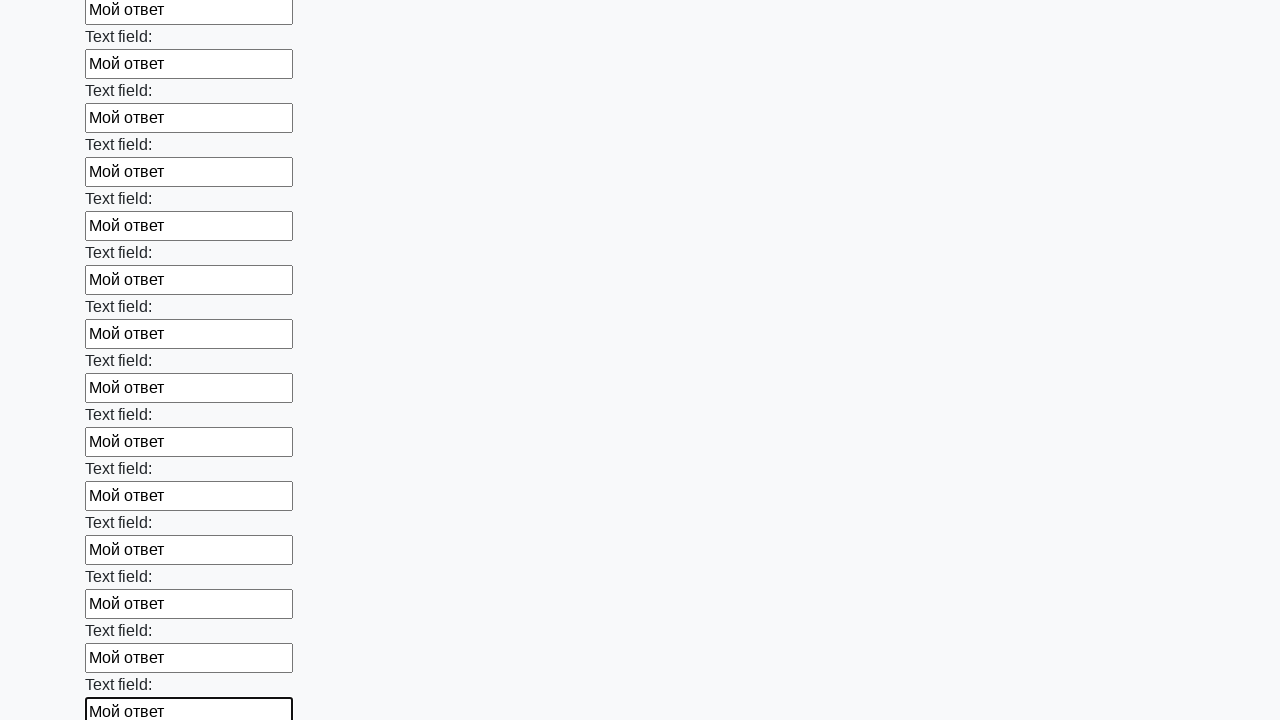

Filled input field with 'Мой ответ' on input >> nth=46
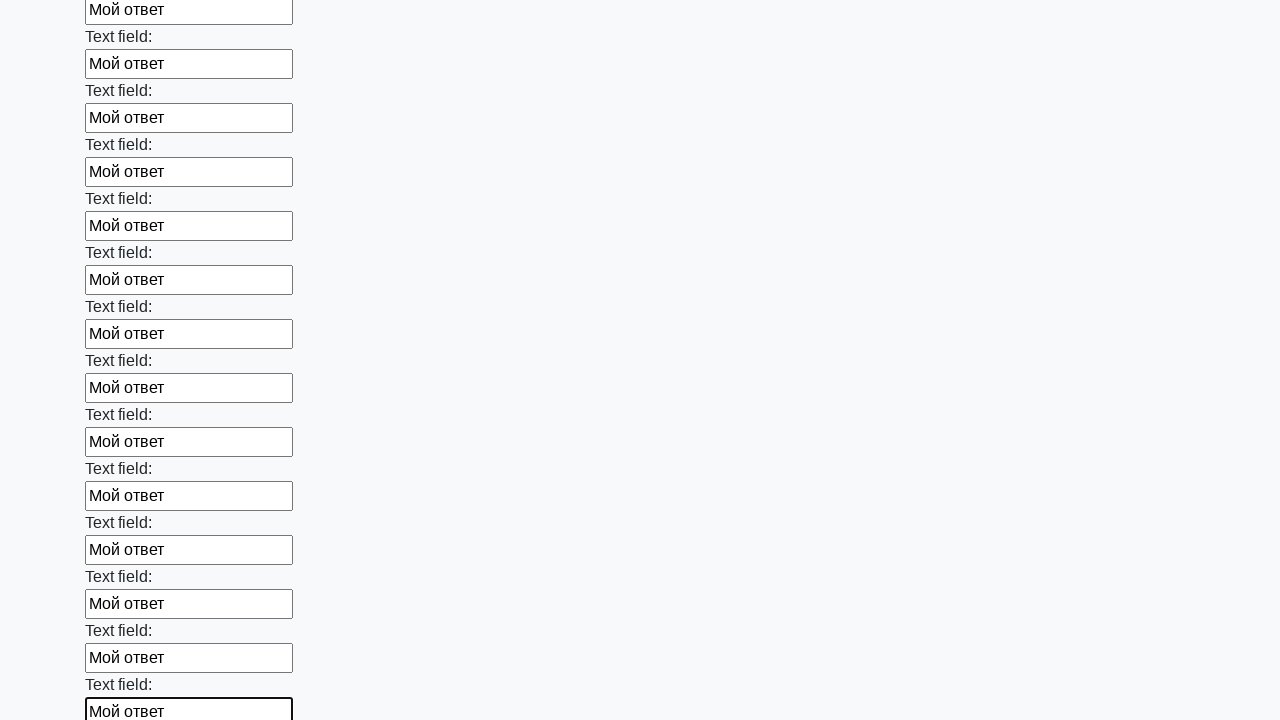

Filled input field with 'Мой ответ' on input >> nth=47
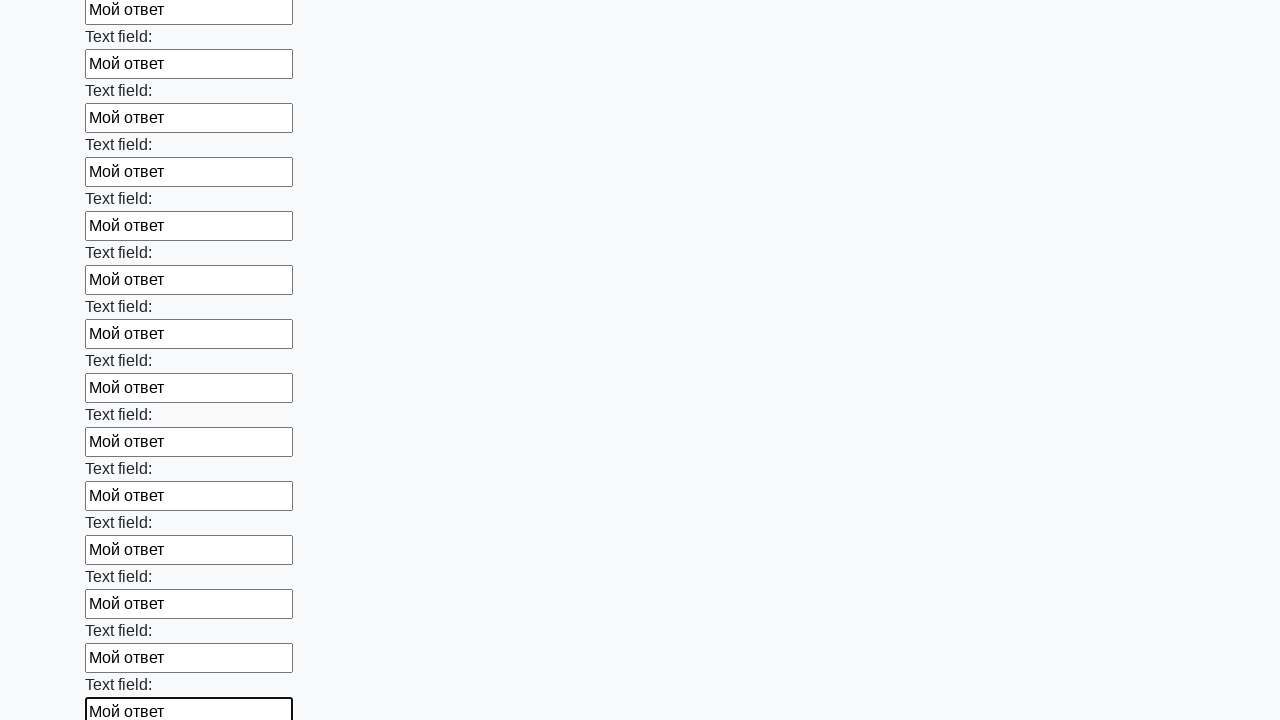

Filled input field with 'Мой ответ' on input >> nth=48
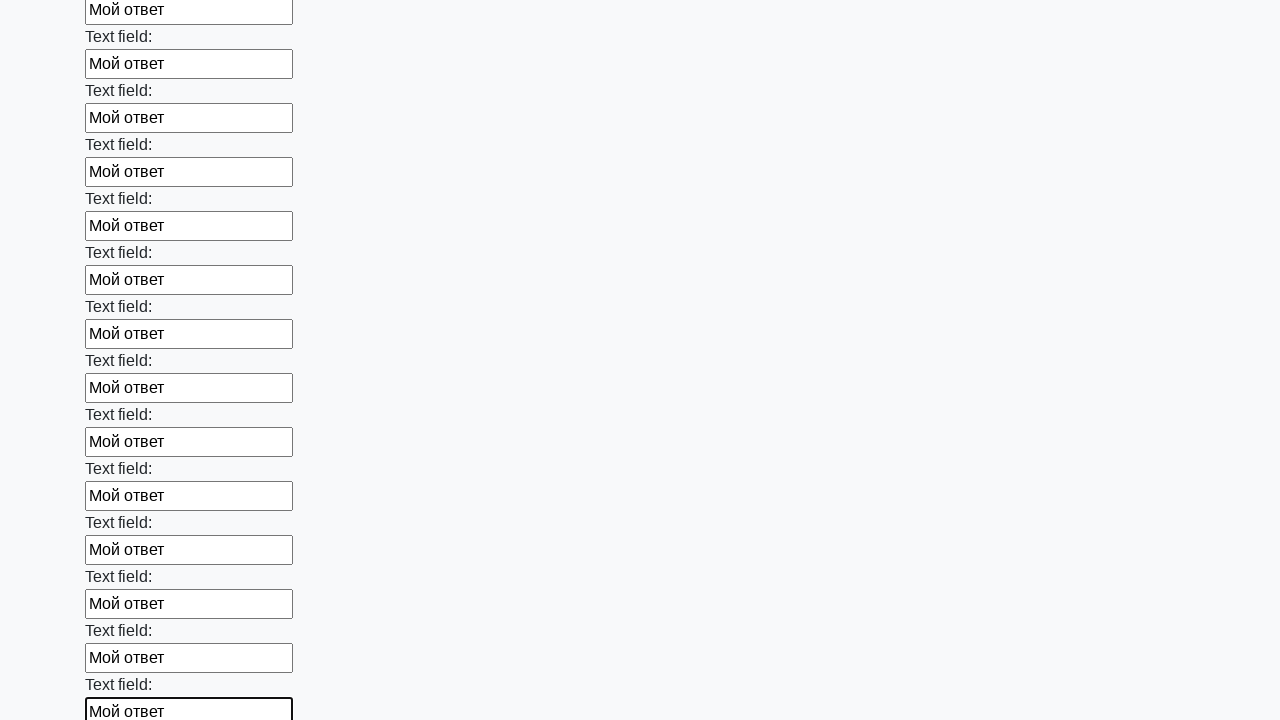

Filled input field with 'Мой ответ' on input >> nth=49
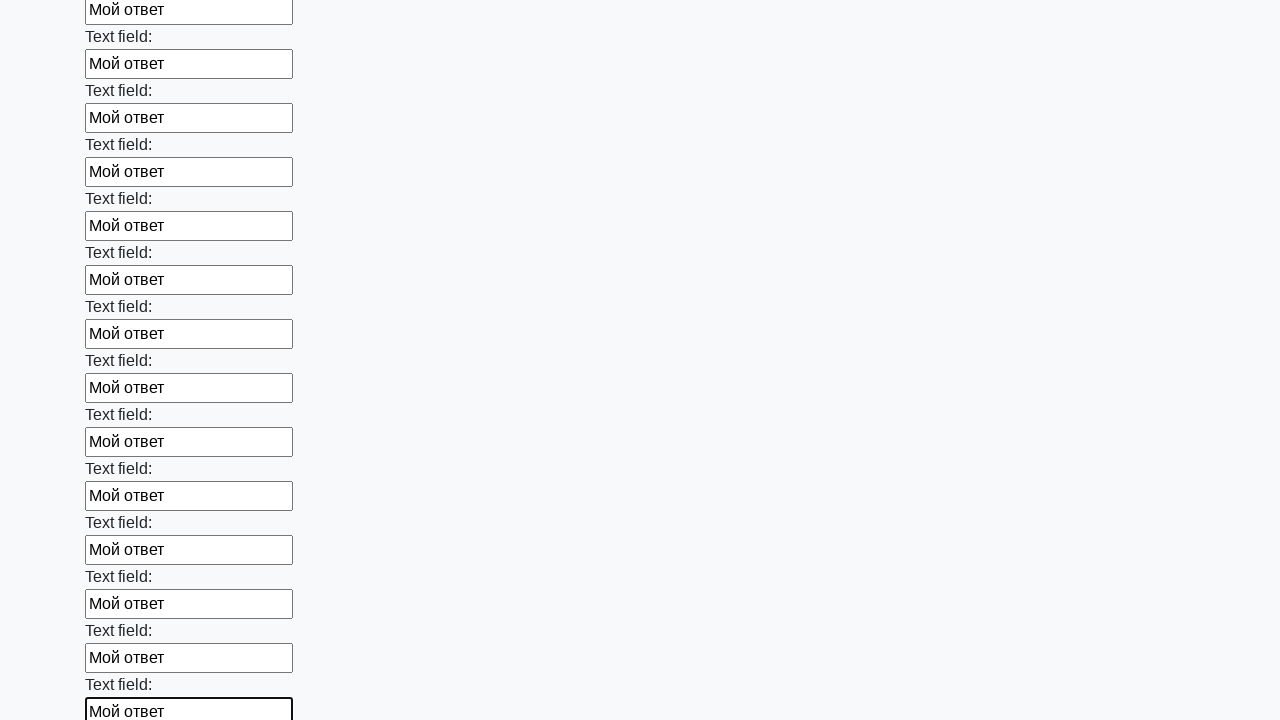

Filled input field with 'Мой ответ' on input >> nth=50
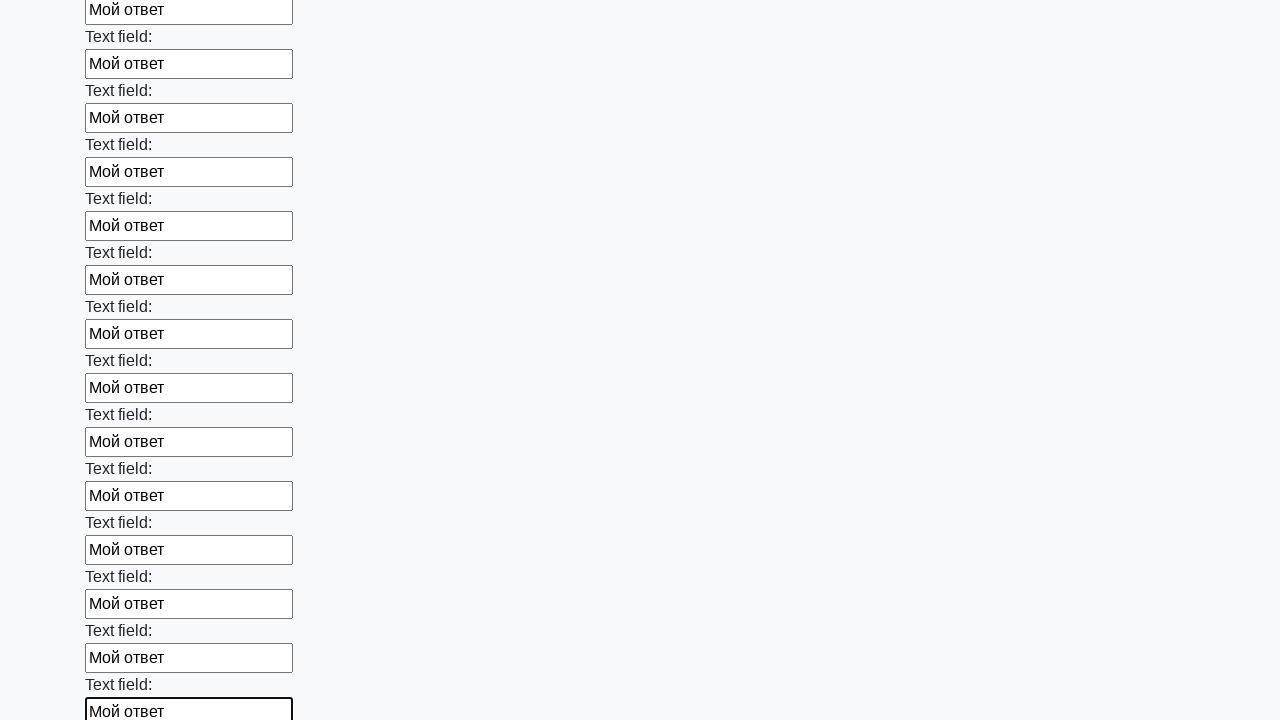

Filled input field with 'Мой ответ' on input >> nth=51
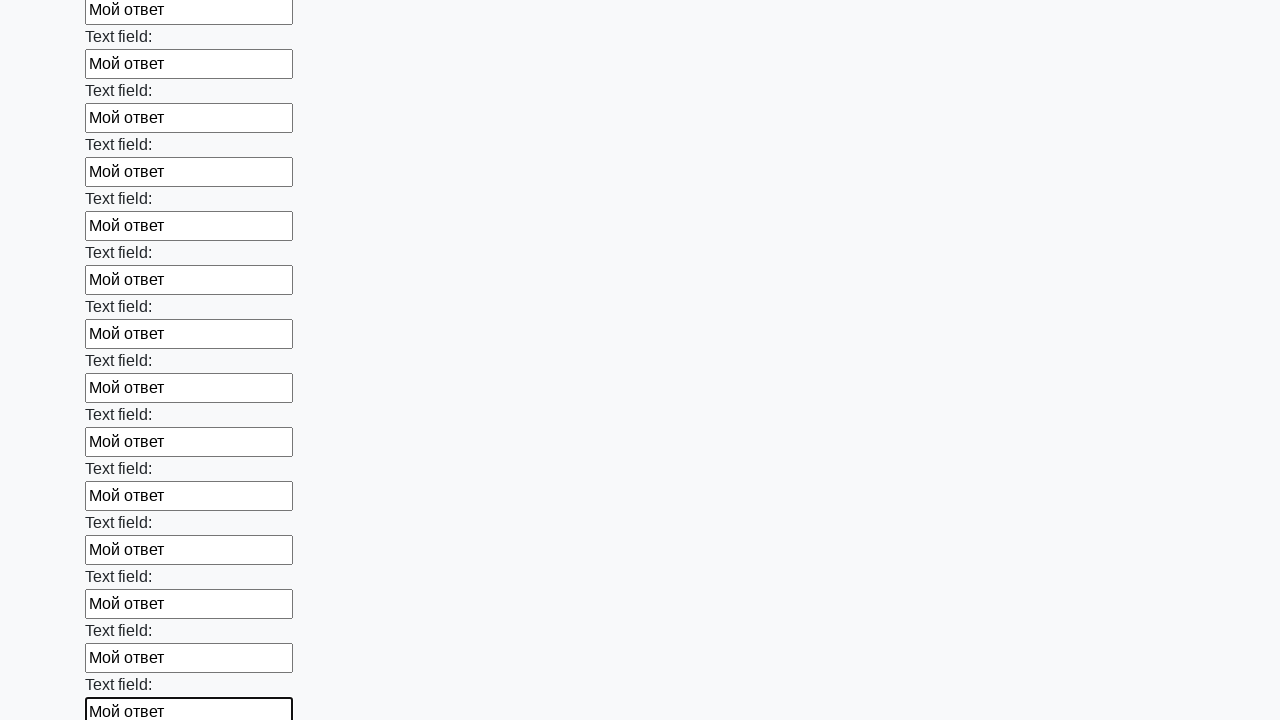

Filled input field with 'Мой ответ' on input >> nth=52
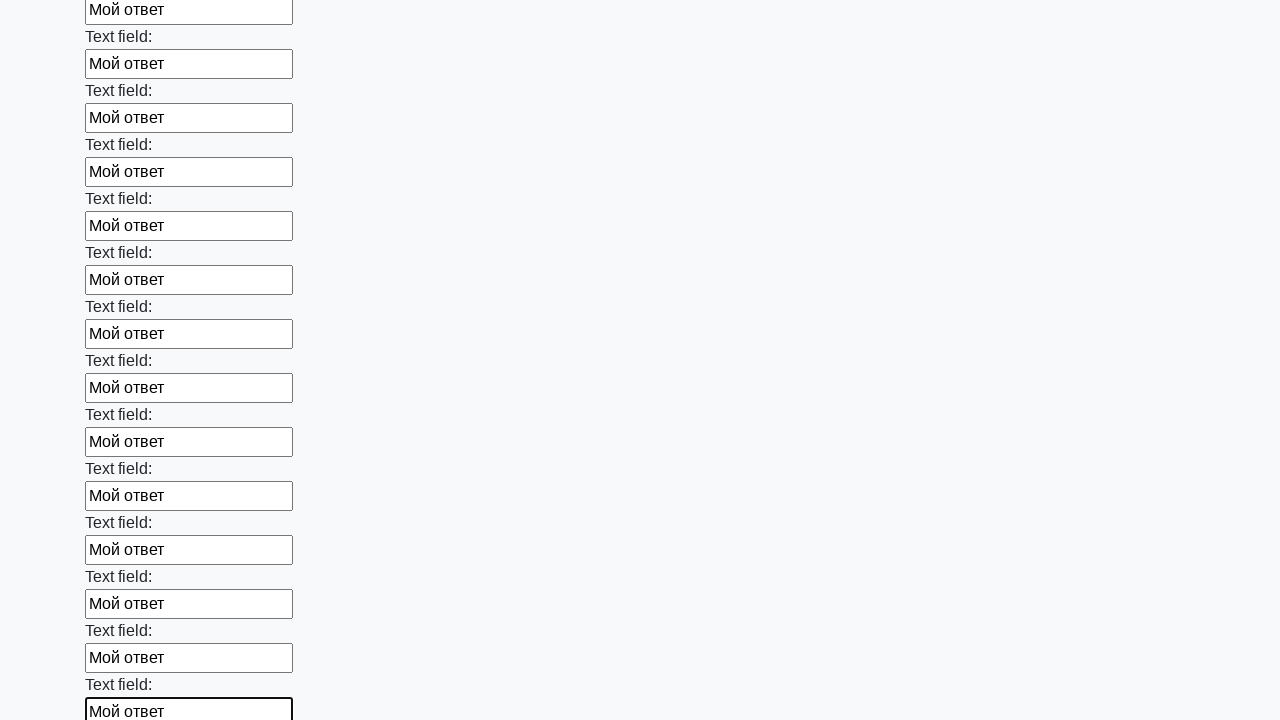

Filled input field with 'Мой ответ' on input >> nth=53
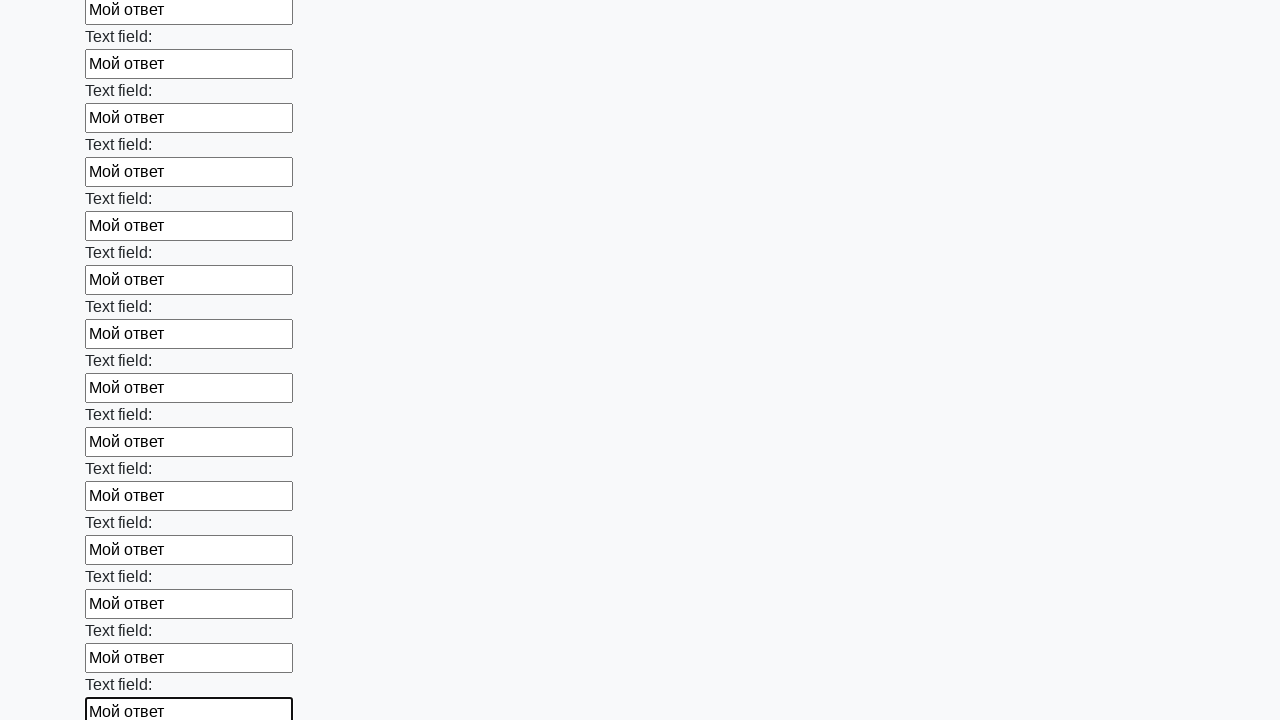

Filled input field with 'Мой ответ' on input >> nth=54
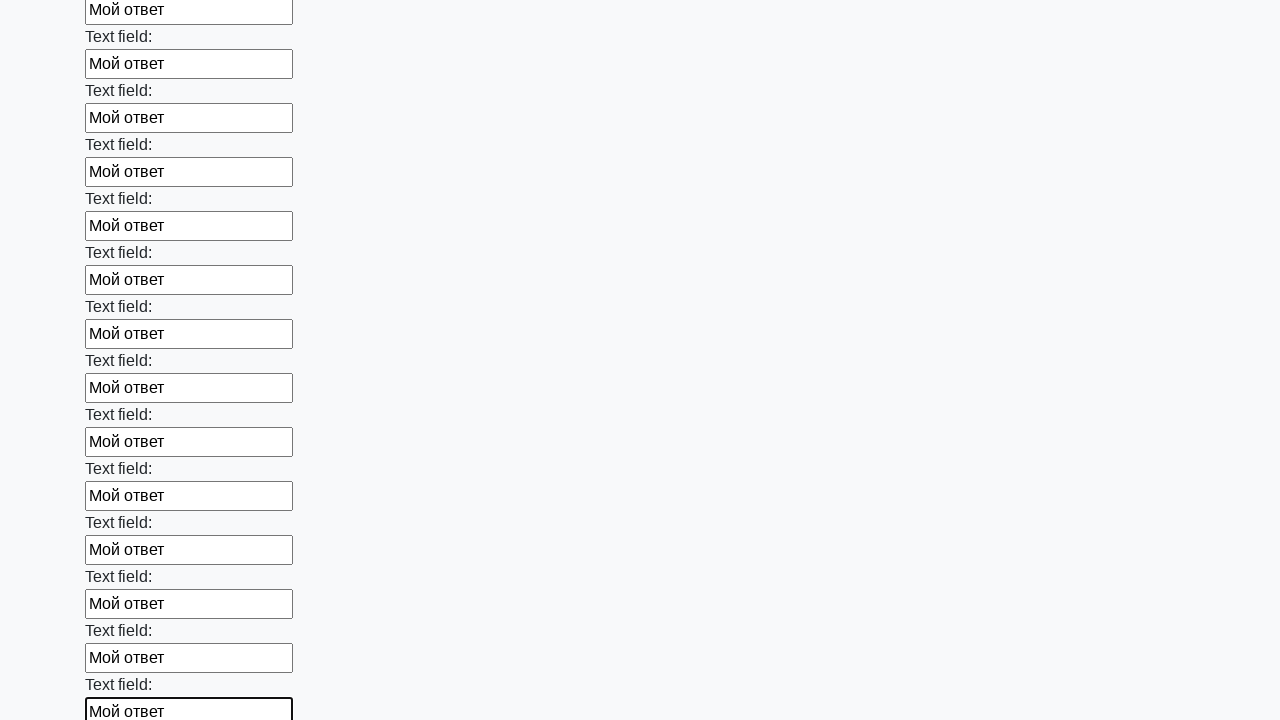

Filled input field with 'Мой ответ' on input >> nth=55
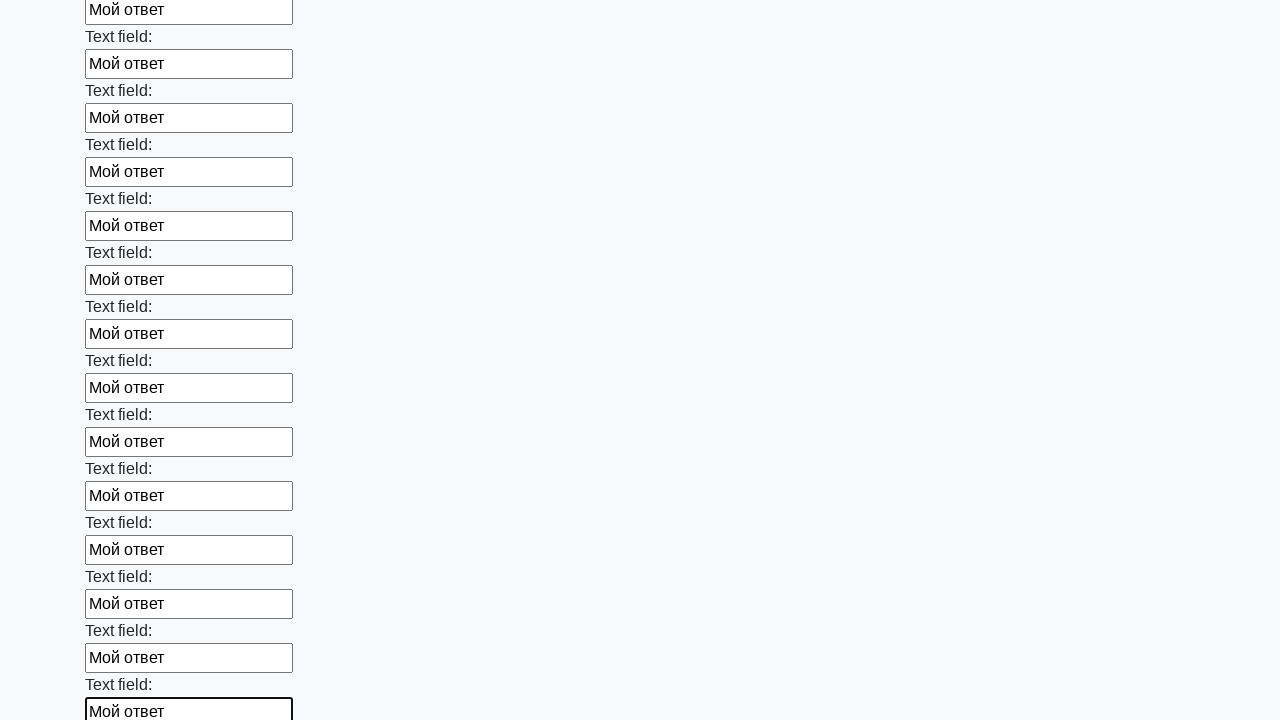

Filled input field with 'Мой ответ' on input >> nth=56
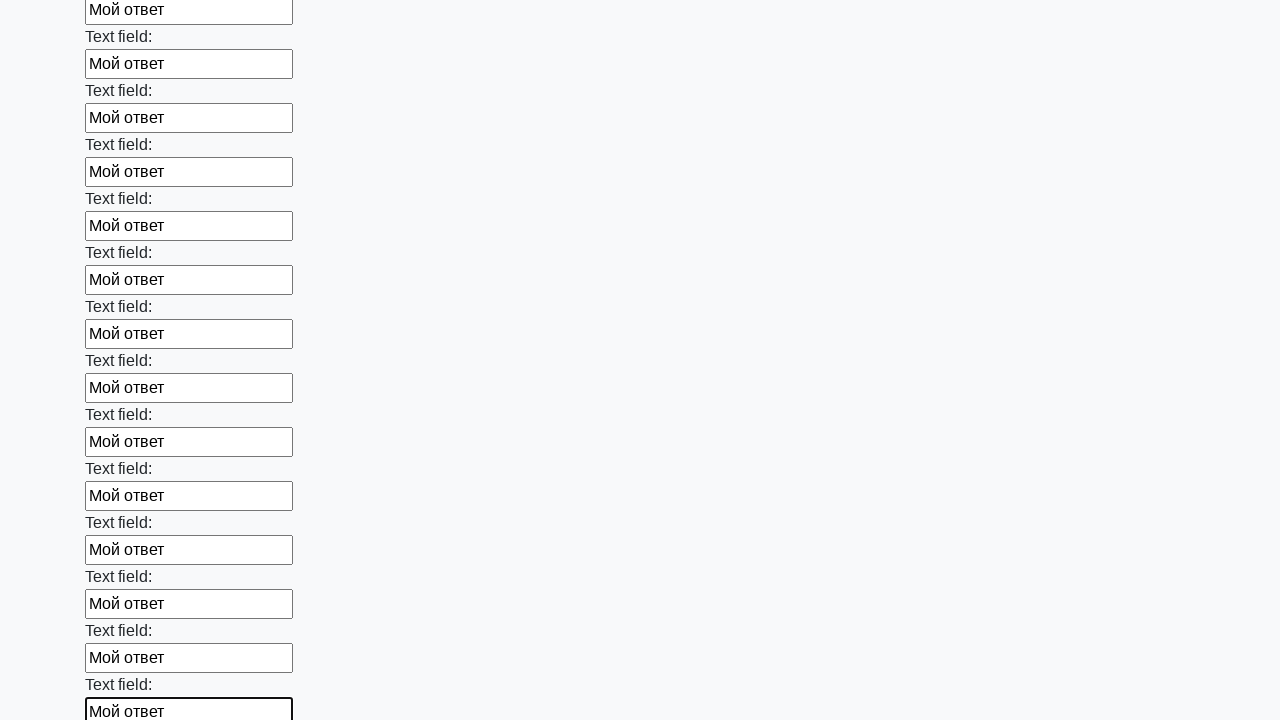

Filled input field with 'Мой ответ' on input >> nth=57
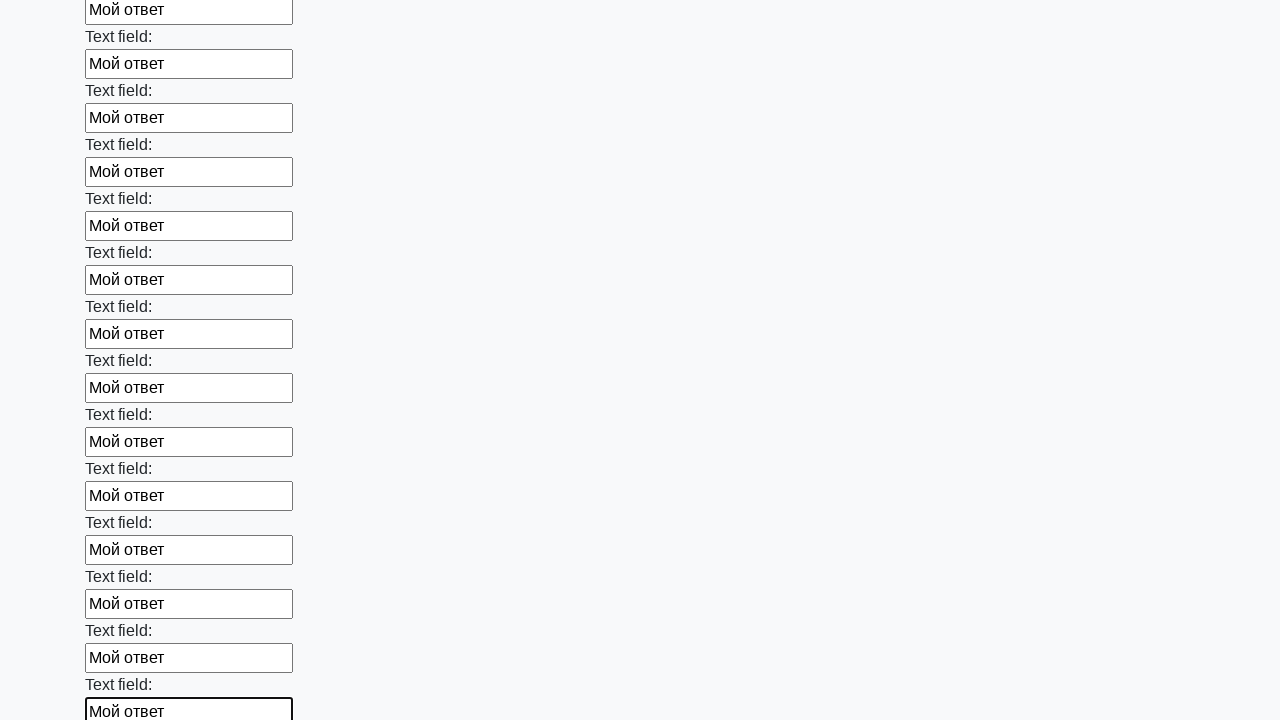

Filled input field with 'Мой ответ' on input >> nth=58
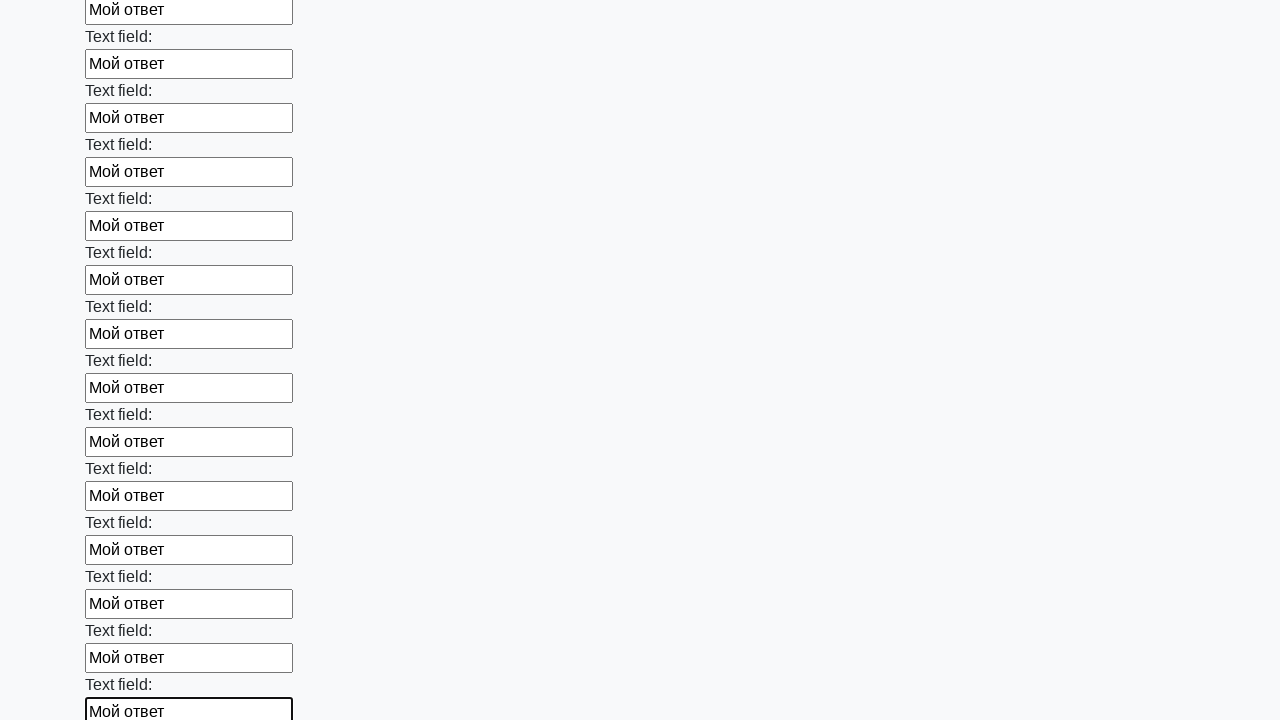

Filled input field with 'Мой ответ' on input >> nth=59
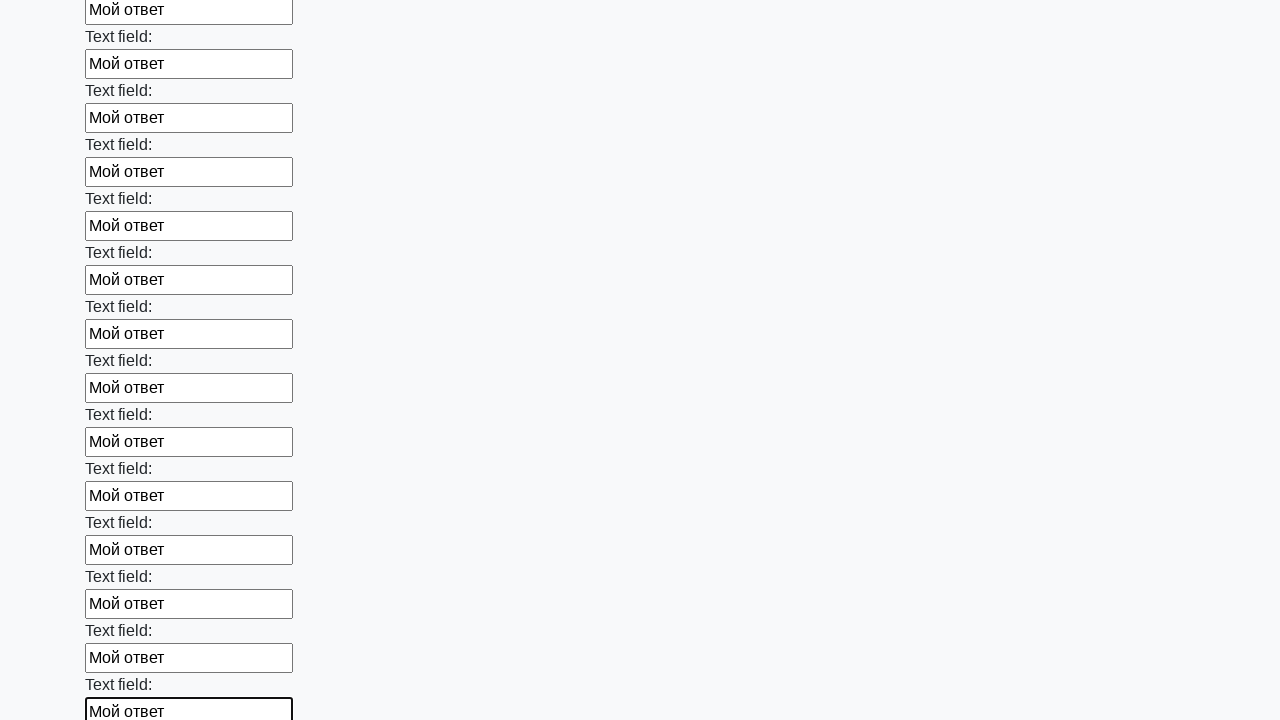

Filled input field with 'Мой ответ' on input >> nth=60
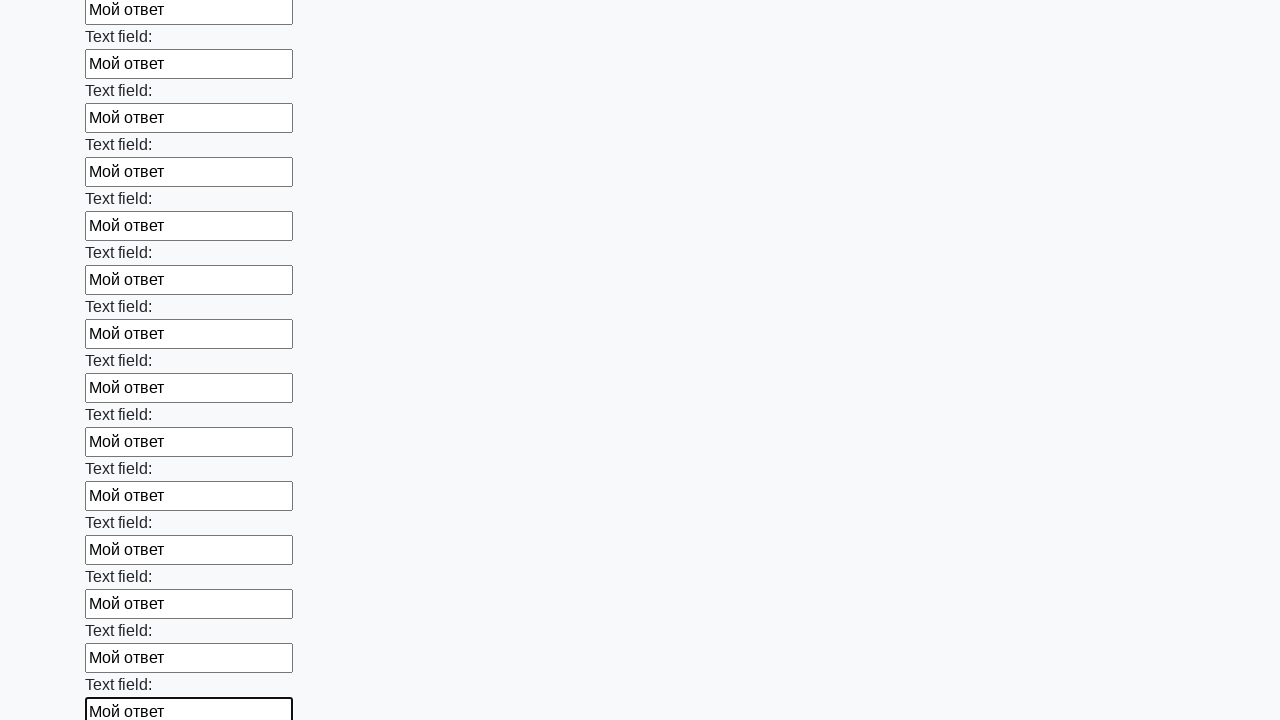

Filled input field with 'Мой ответ' on input >> nth=61
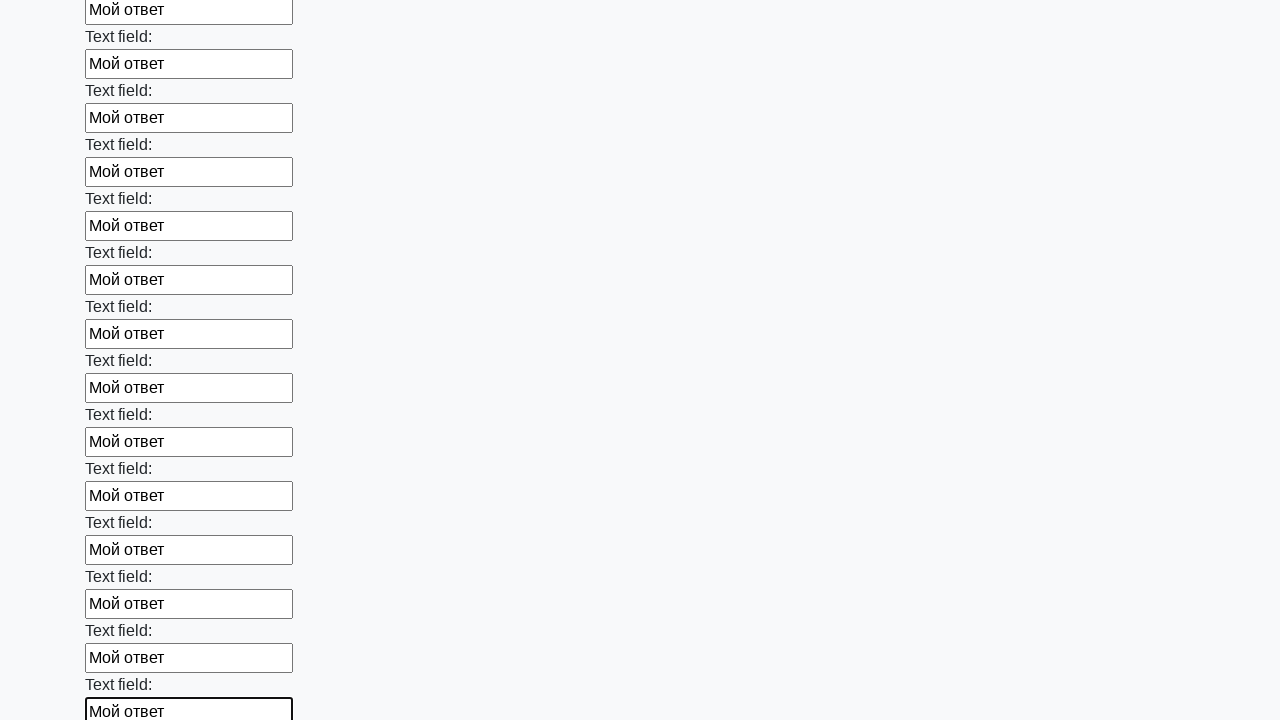

Filled input field with 'Мой ответ' on input >> nth=62
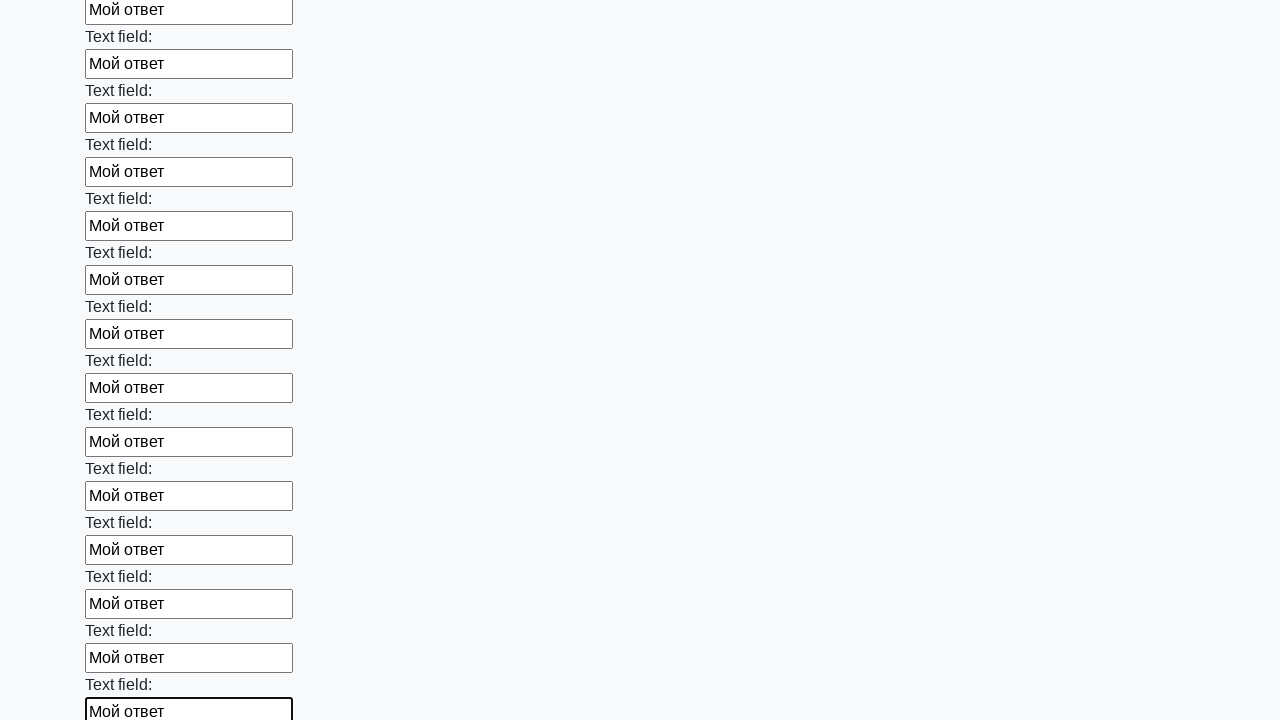

Filled input field with 'Мой ответ' on input >> nth=63
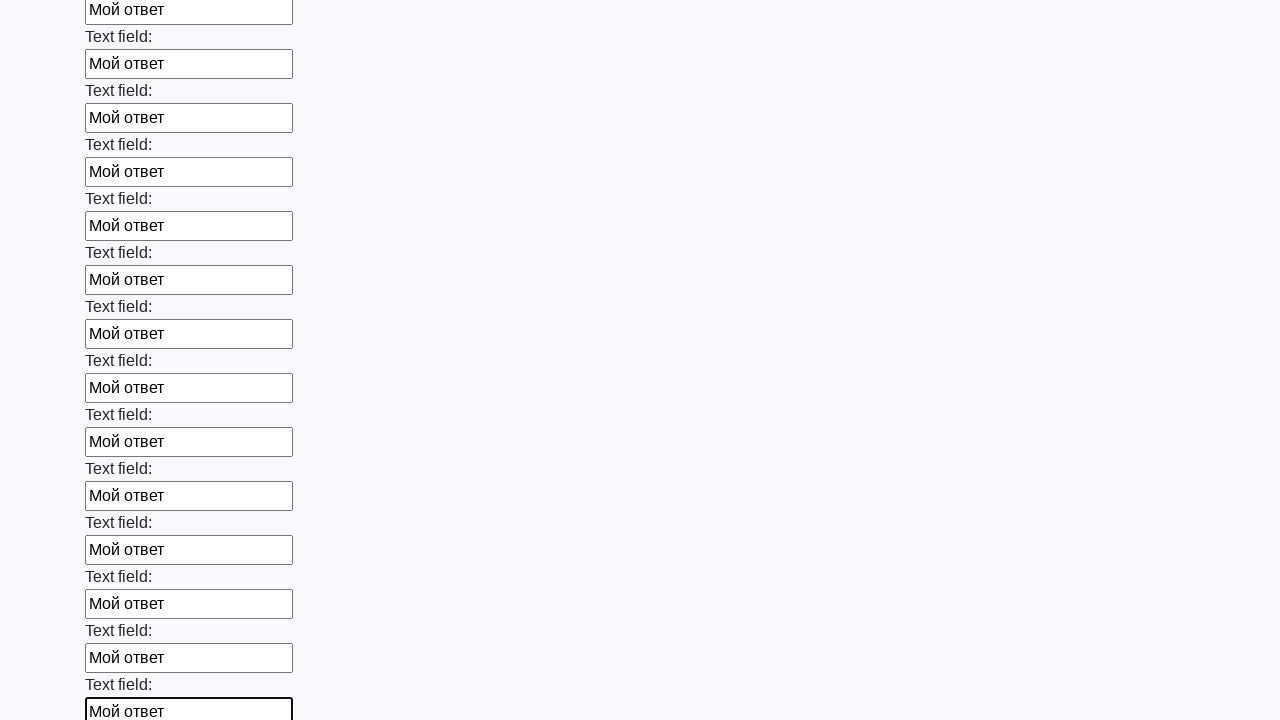

Filled input field with 'Мой ответ' on input >> nth=64
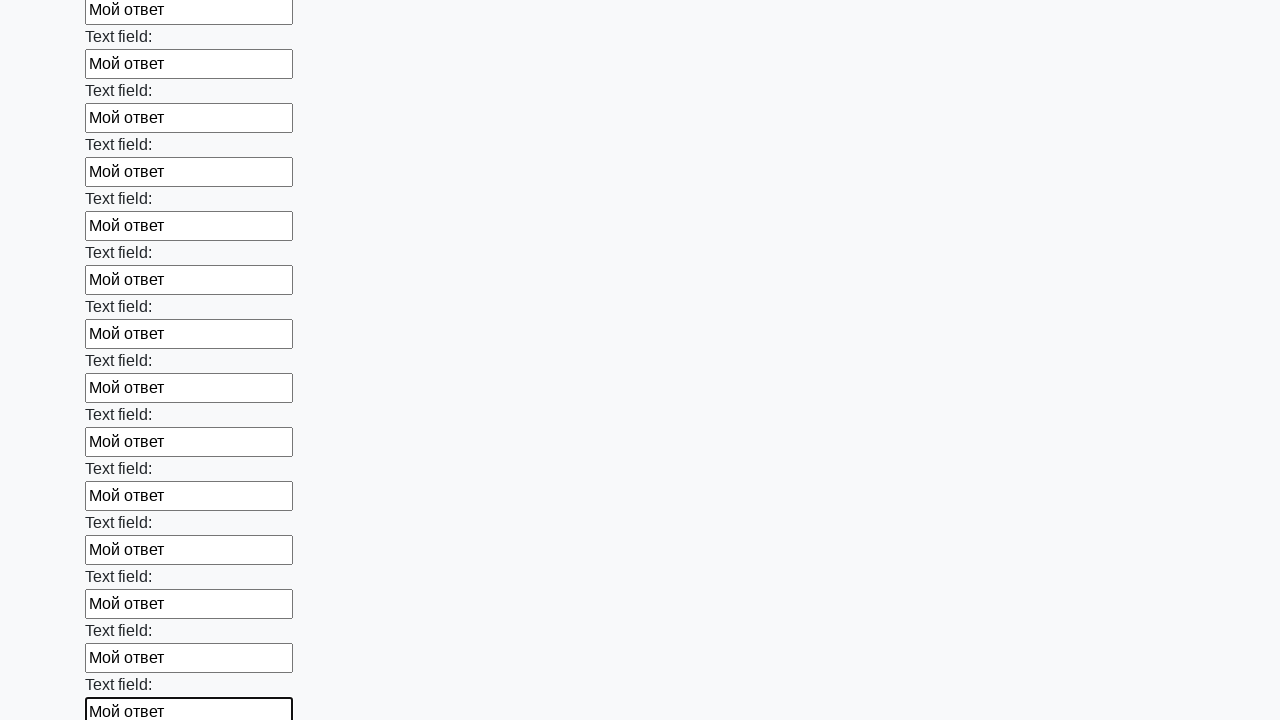

Filled input field with 'Мой ответ' on input >> nth=65
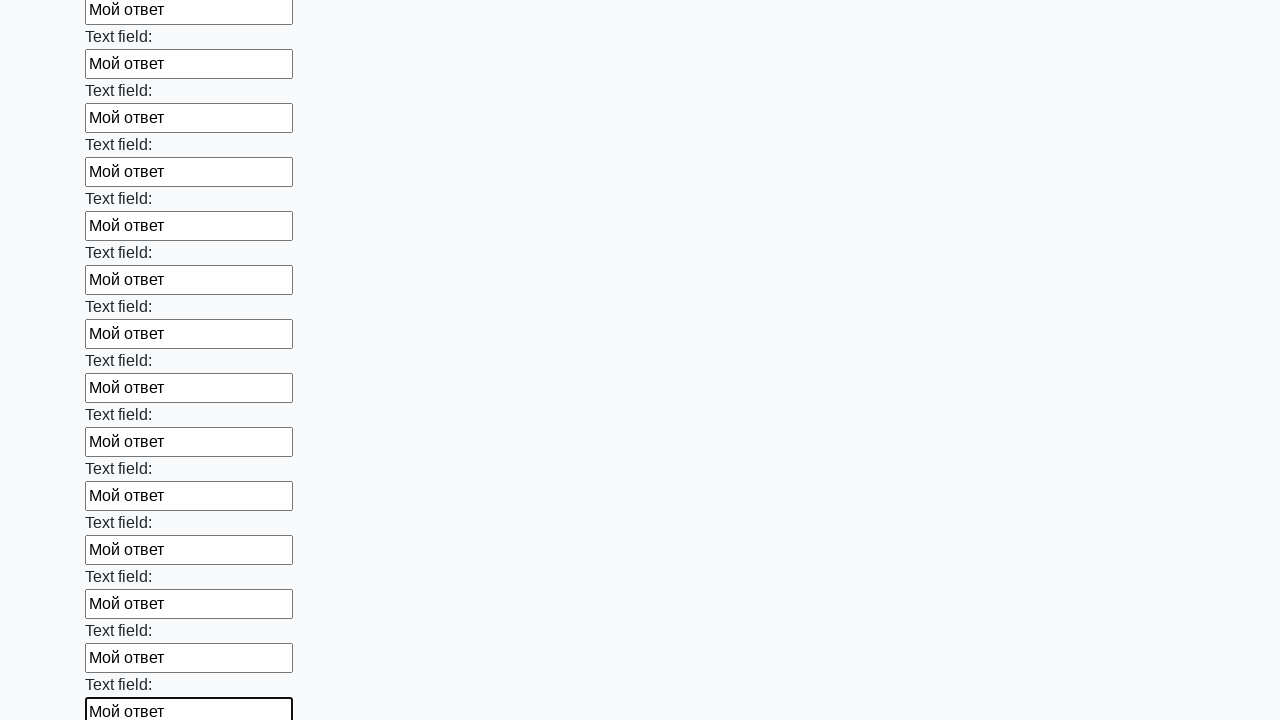

Filled input field with 'Мой ответ' on input >> nth=66
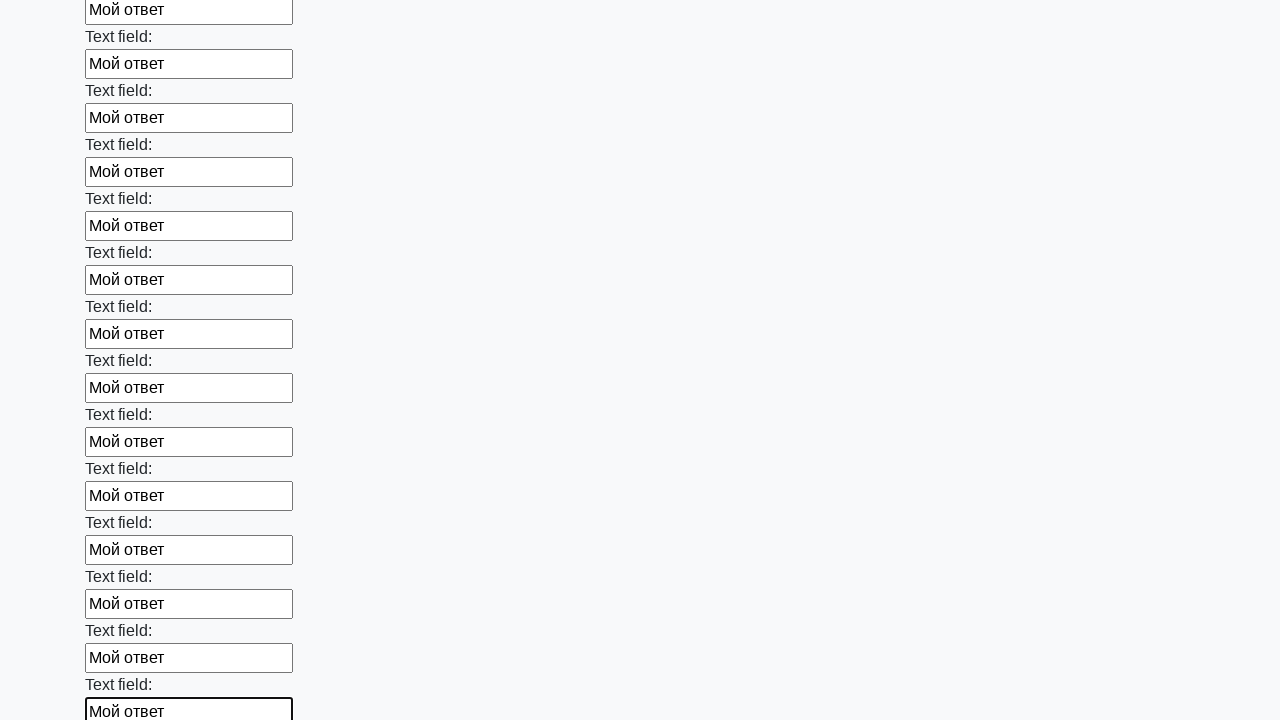

Filled input field with 'Мой ответ' on input >> nth=67
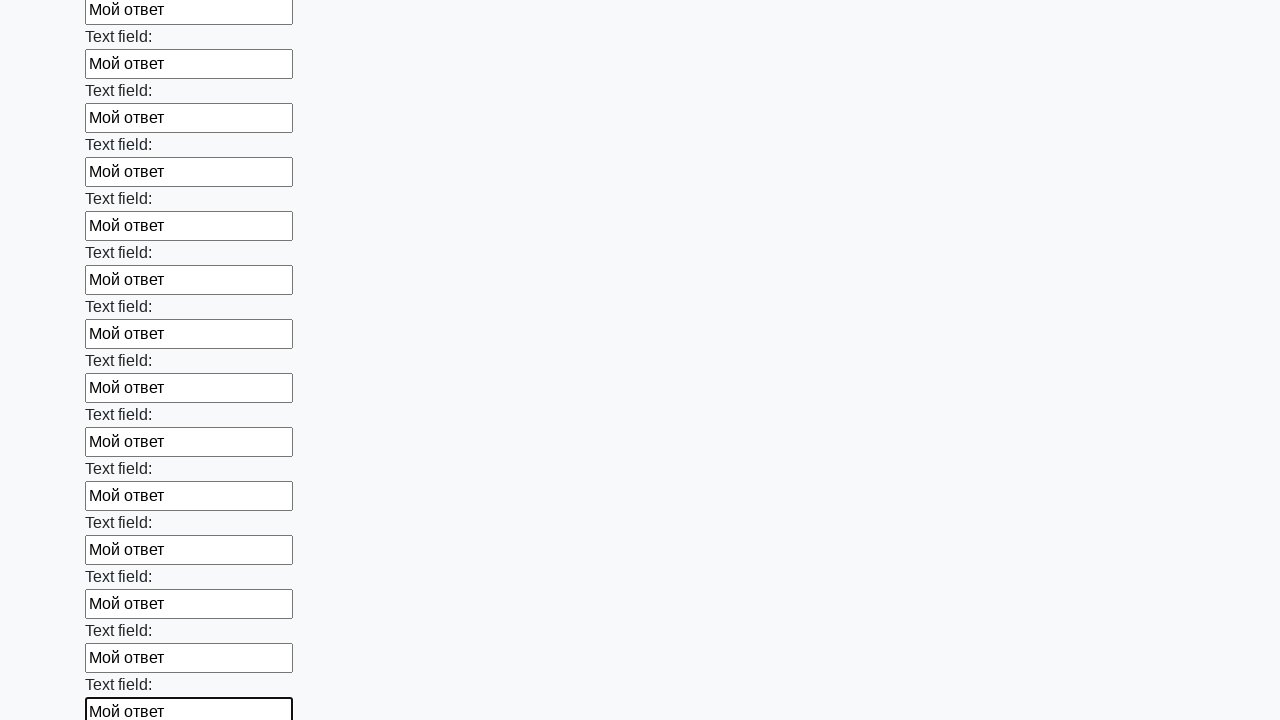

Filled input field with 'Мой ответ' on input >> nth=68
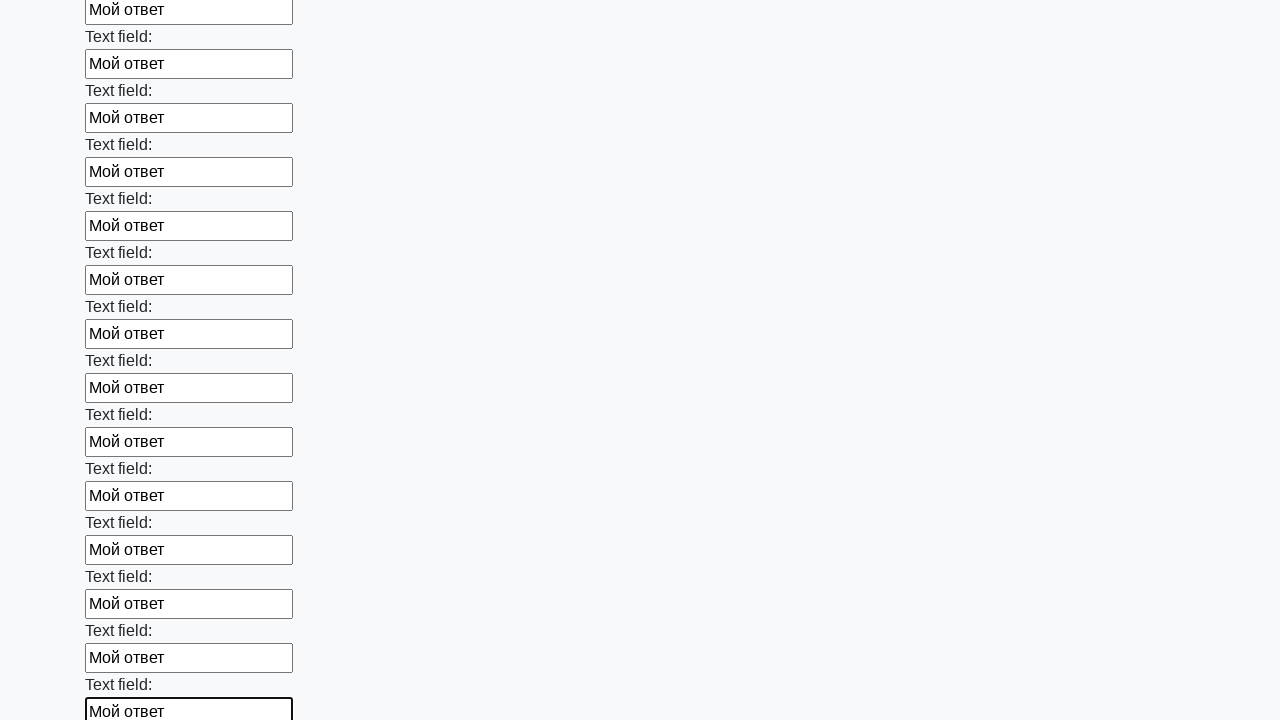

Filled input field with 'Мой ответ' on input >> nth=69
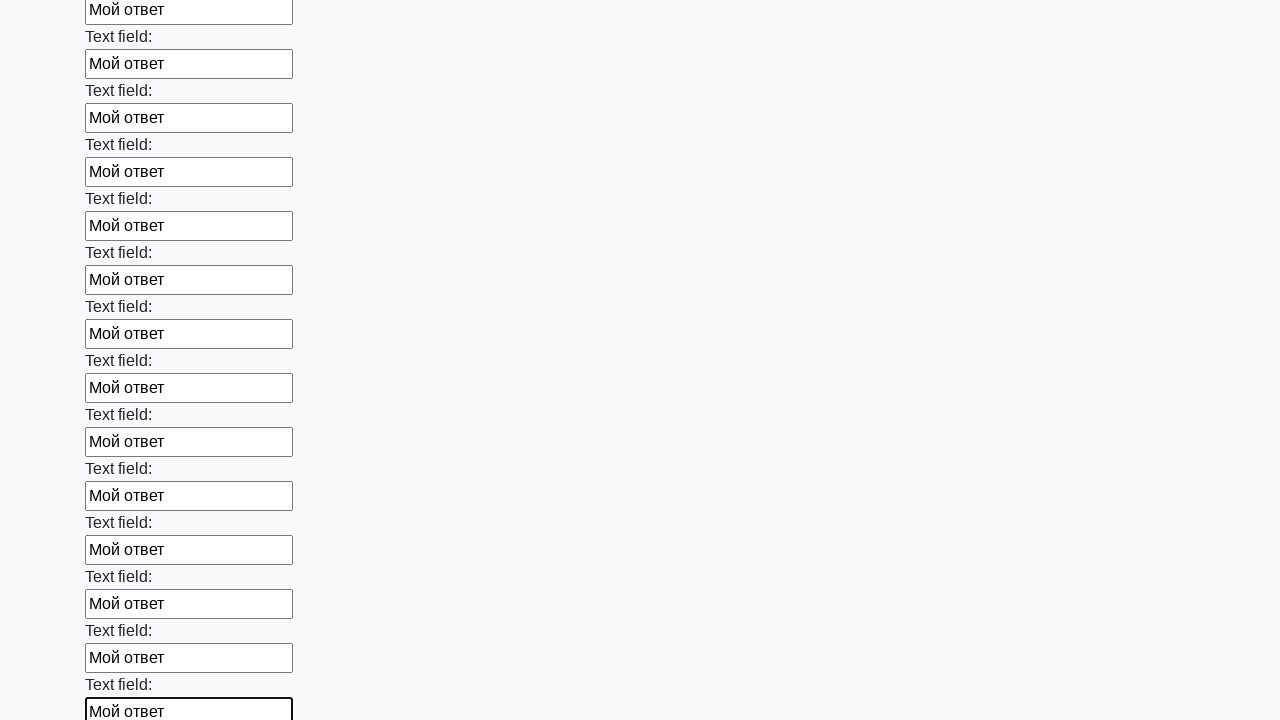

Filled input field with 'Мой ответ' on input >> nth=70
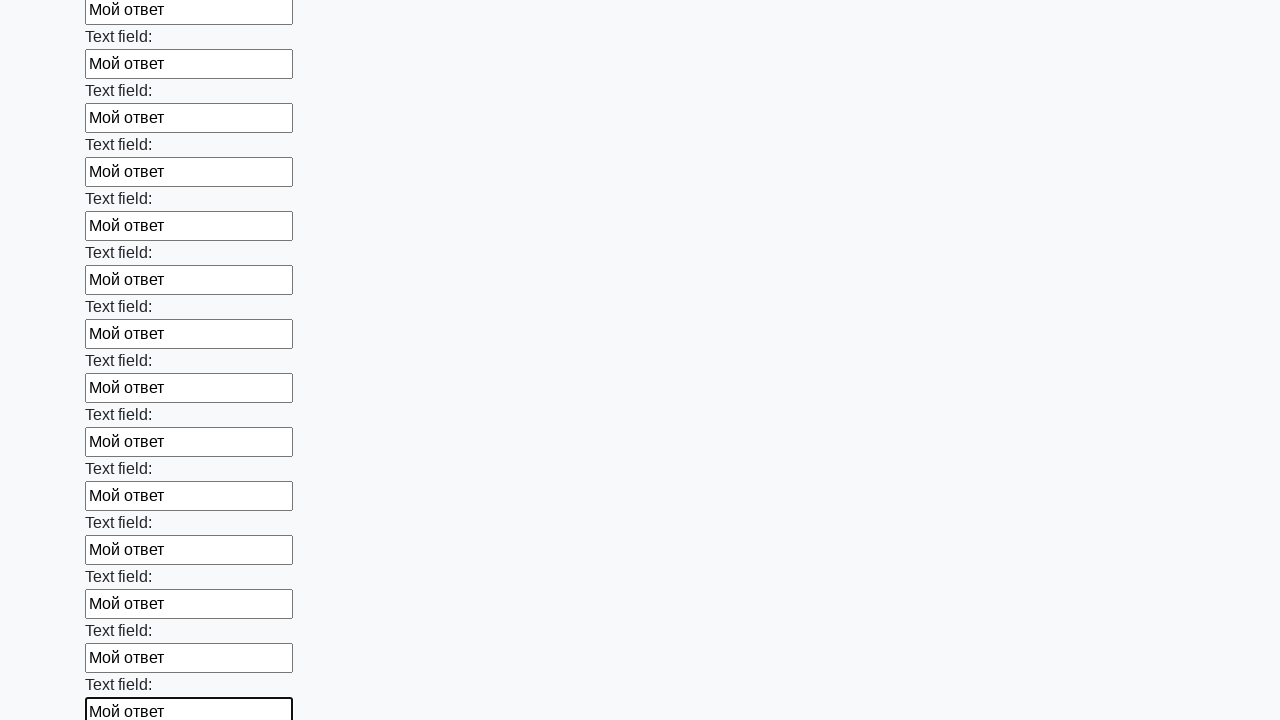

Filled input field with 'Мой ответ' on input >> nth=71
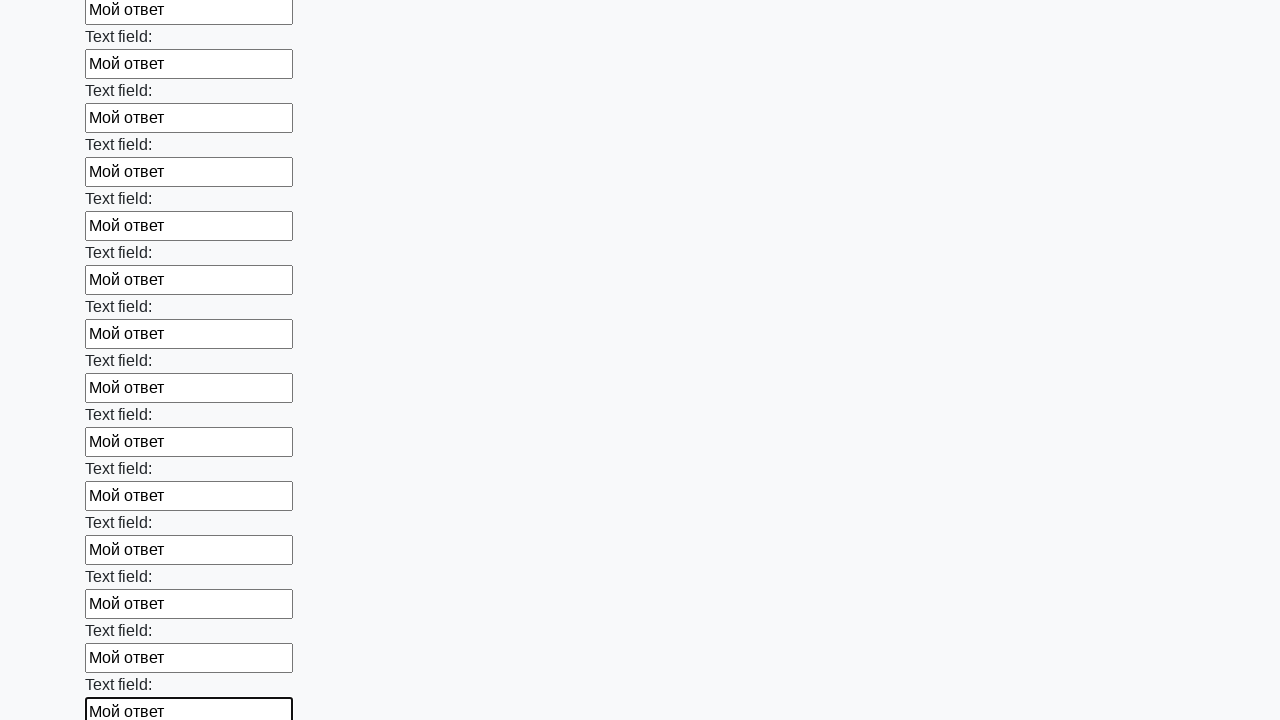

Filled input field with 'Мой ответ' on input >> nth=72
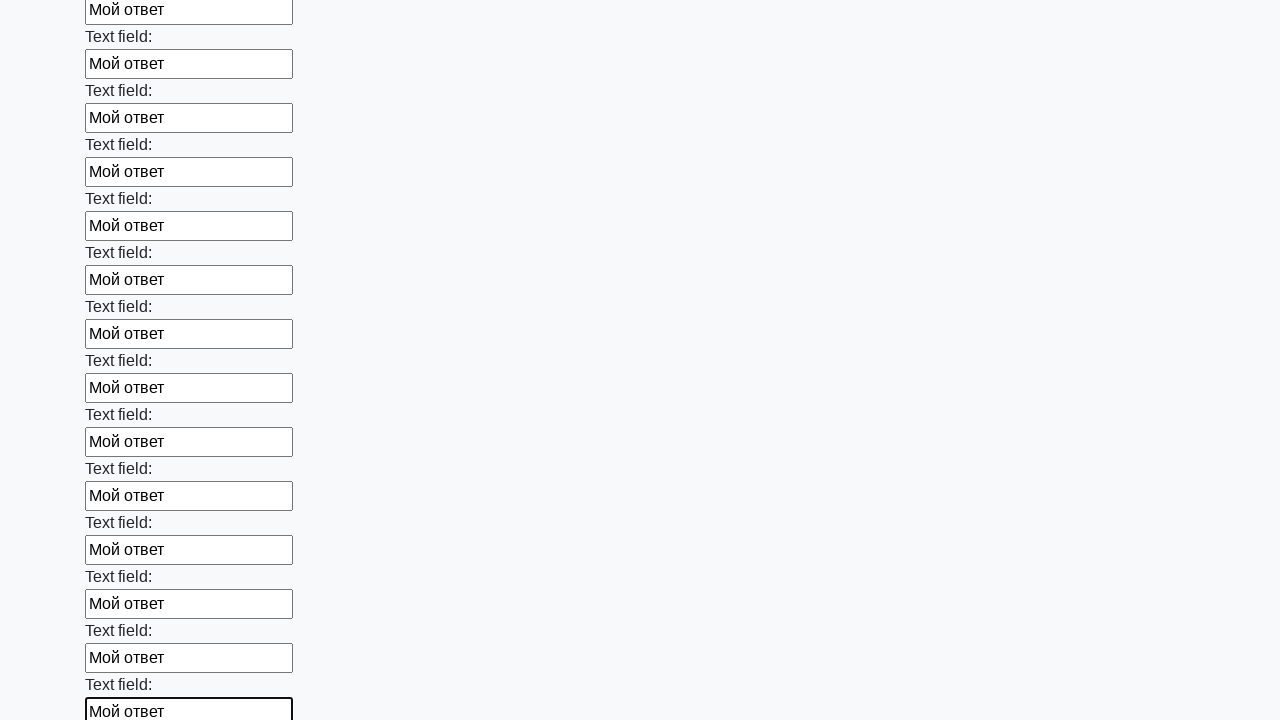

Filled input field with 'Мой ответ' on input >> nth=73
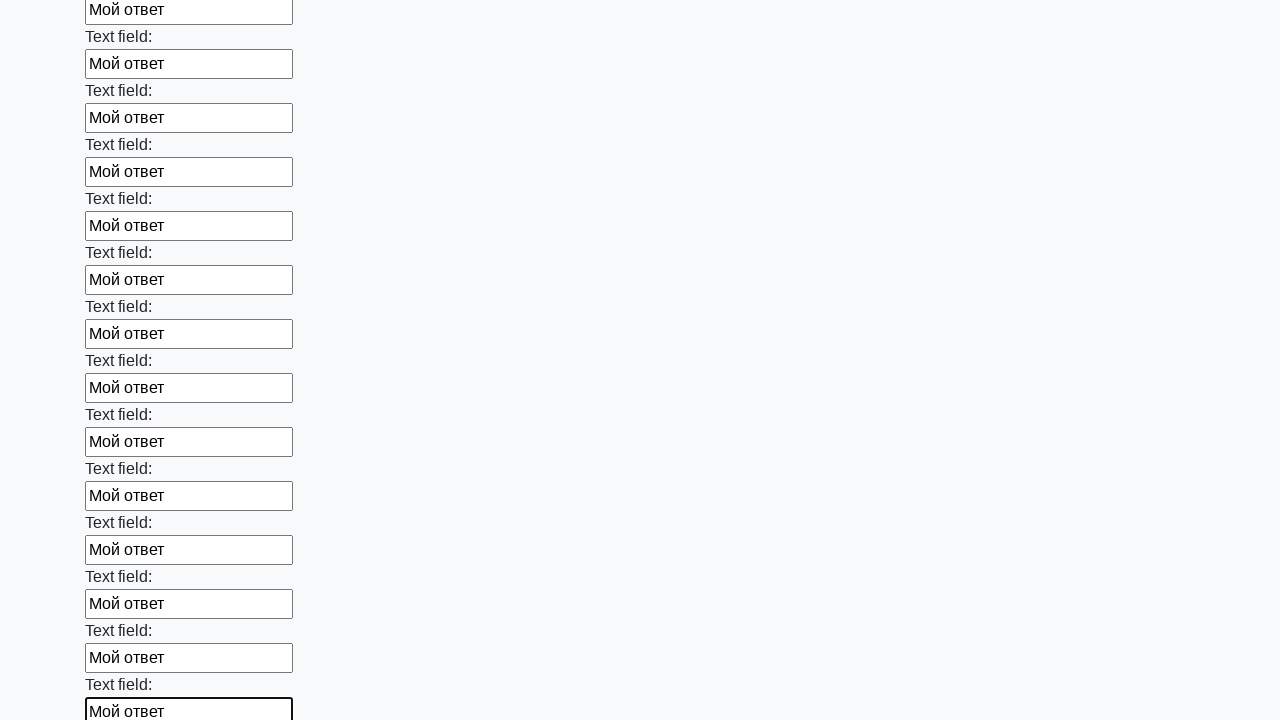

Filled input field with 'Мой ответ' on input >> nth=74
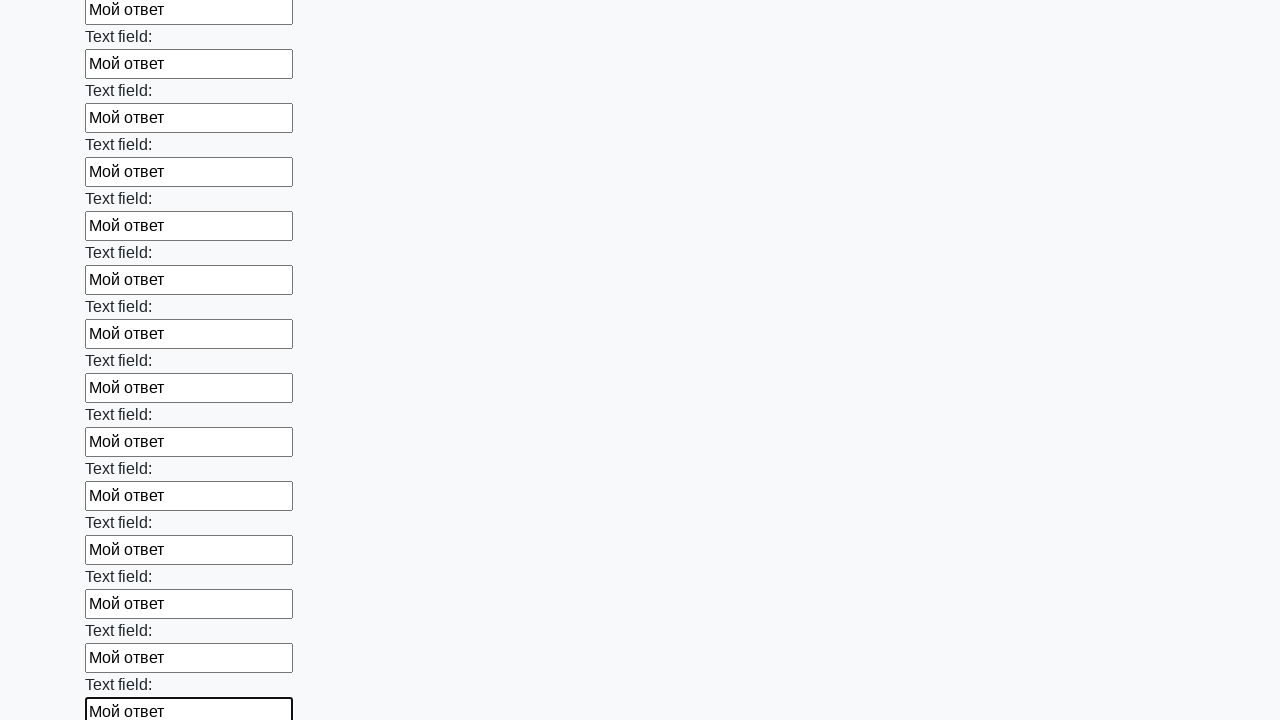

Filled input field with 'Мой ответ' on input >> nth=75
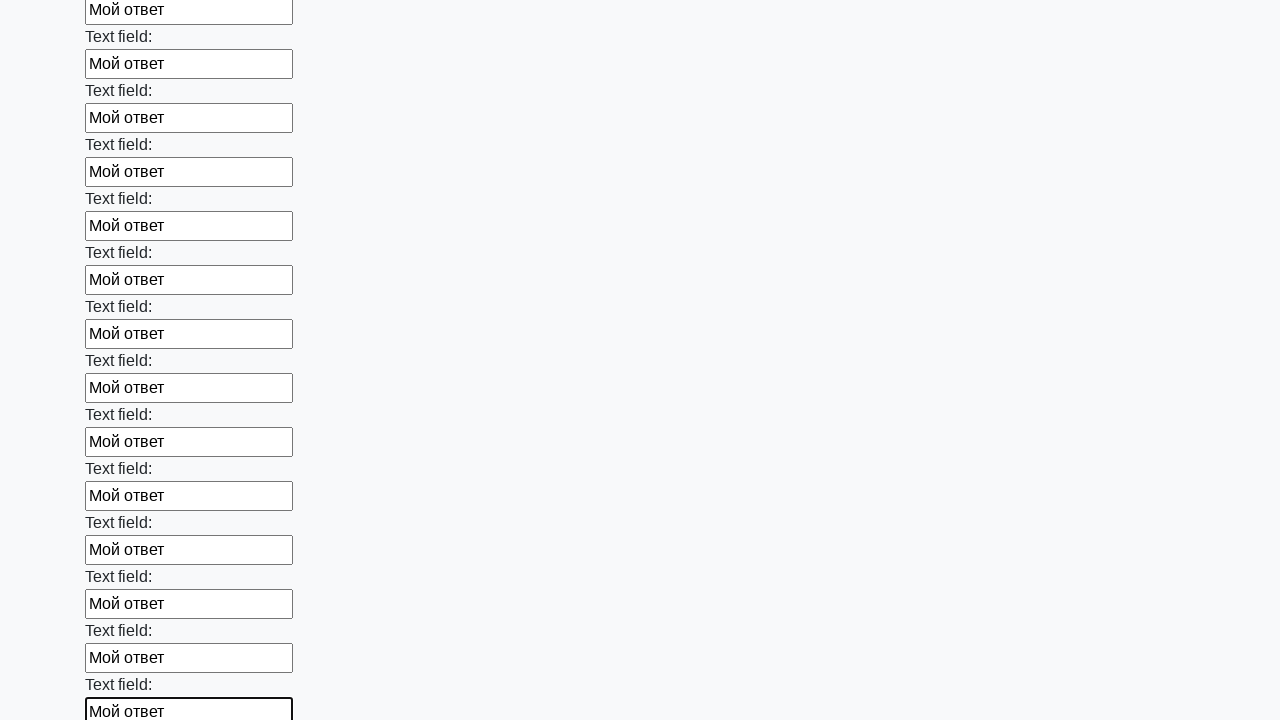

Filled input field with 'Мой ответ' on input >> nth=76
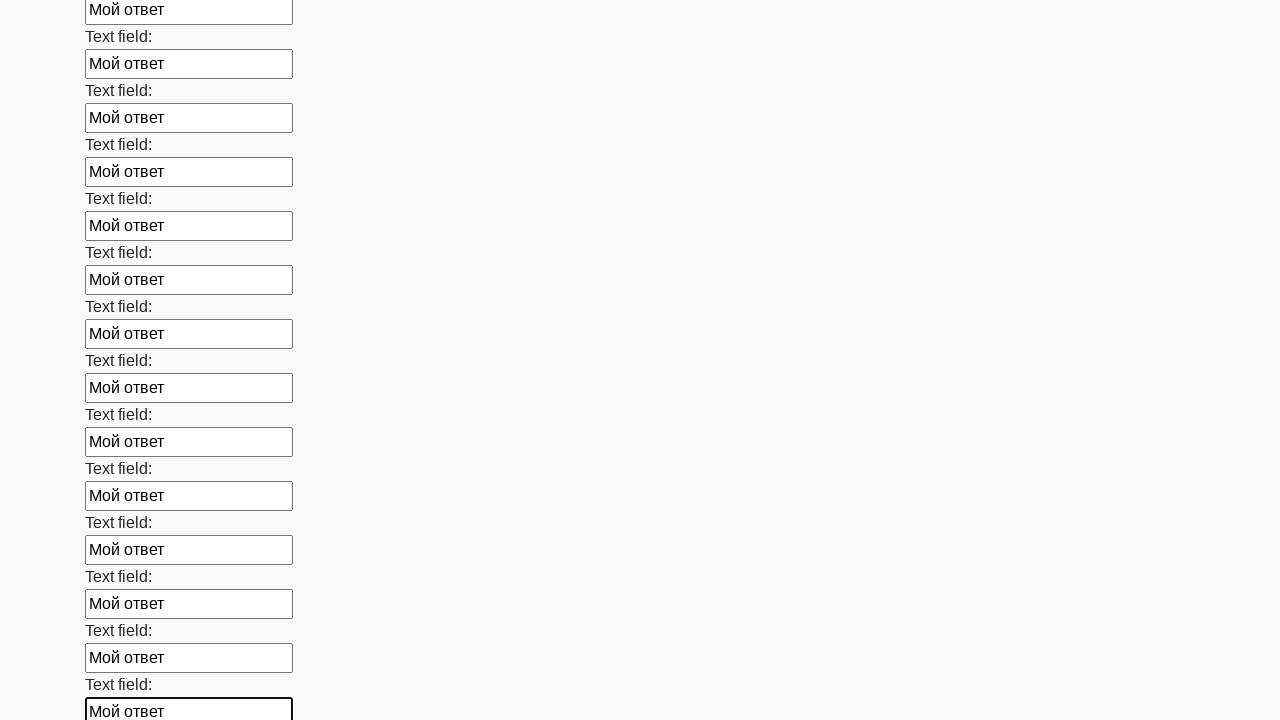

Filled input field with 'Мой ответ' on input >> nth=77
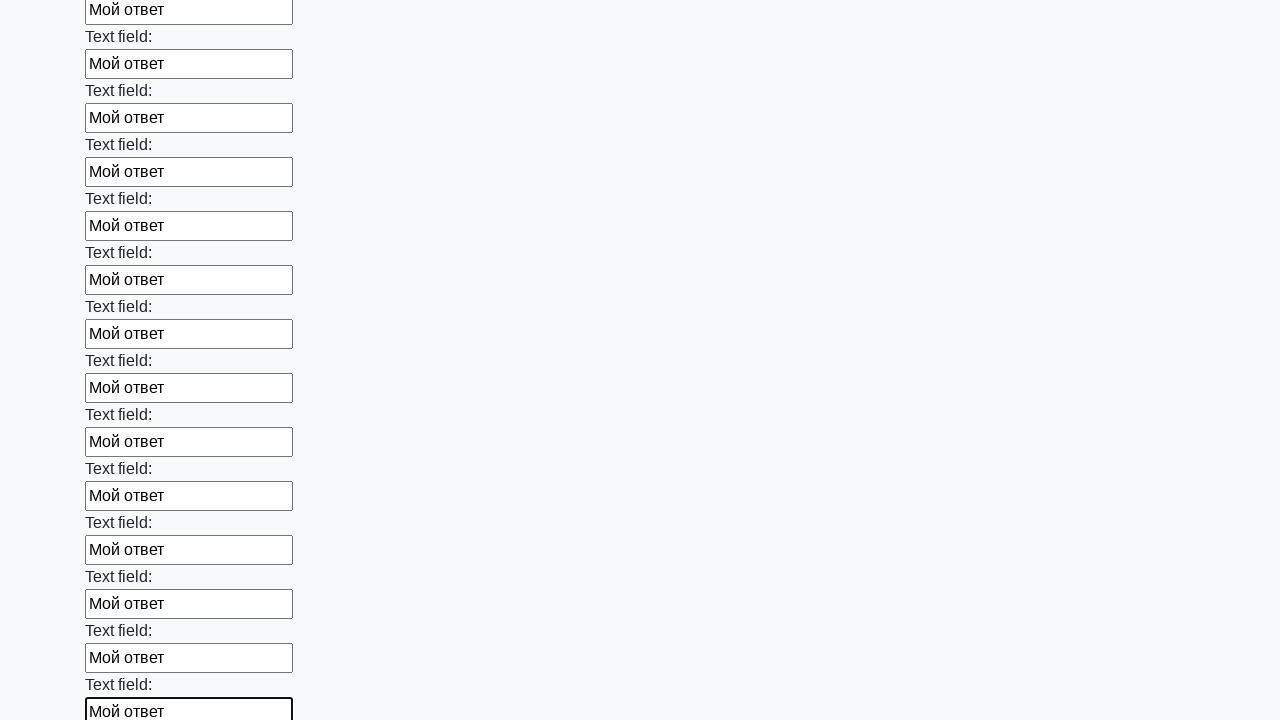

Filled input field with 'Мой ответ' on input >> nth=78
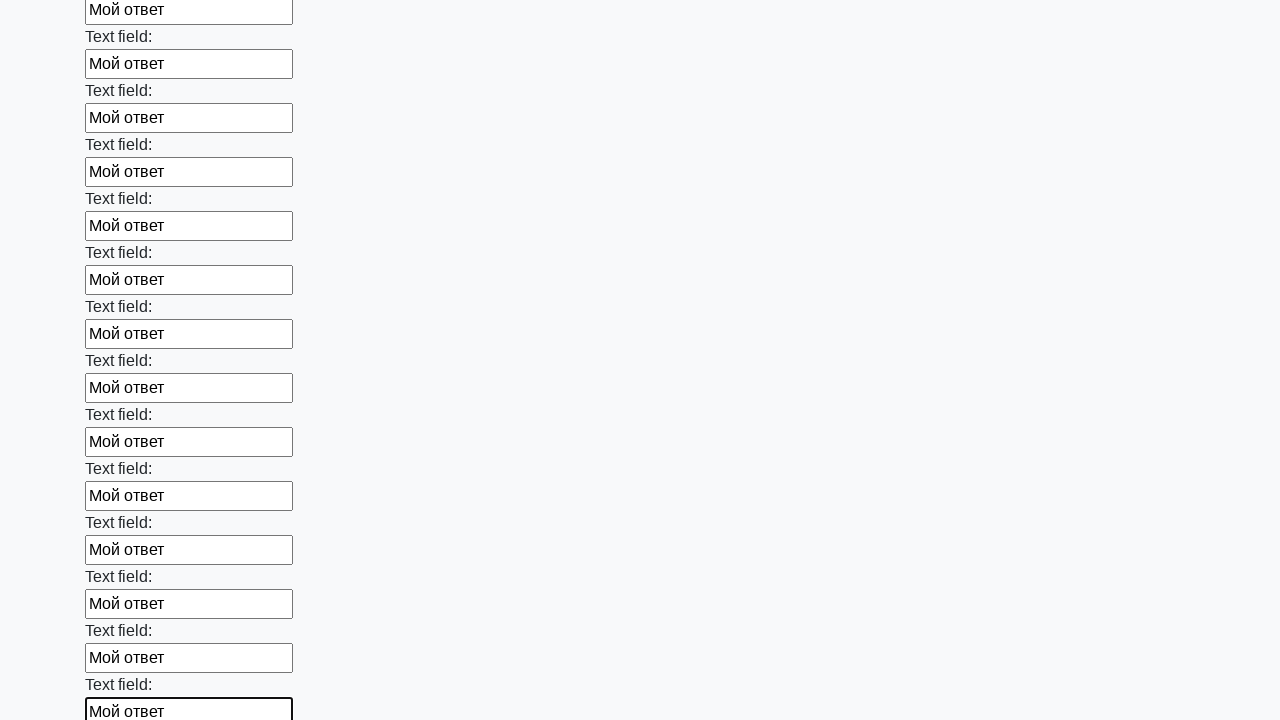

Filled input field with 'Мой ответ' on input >> nth=79
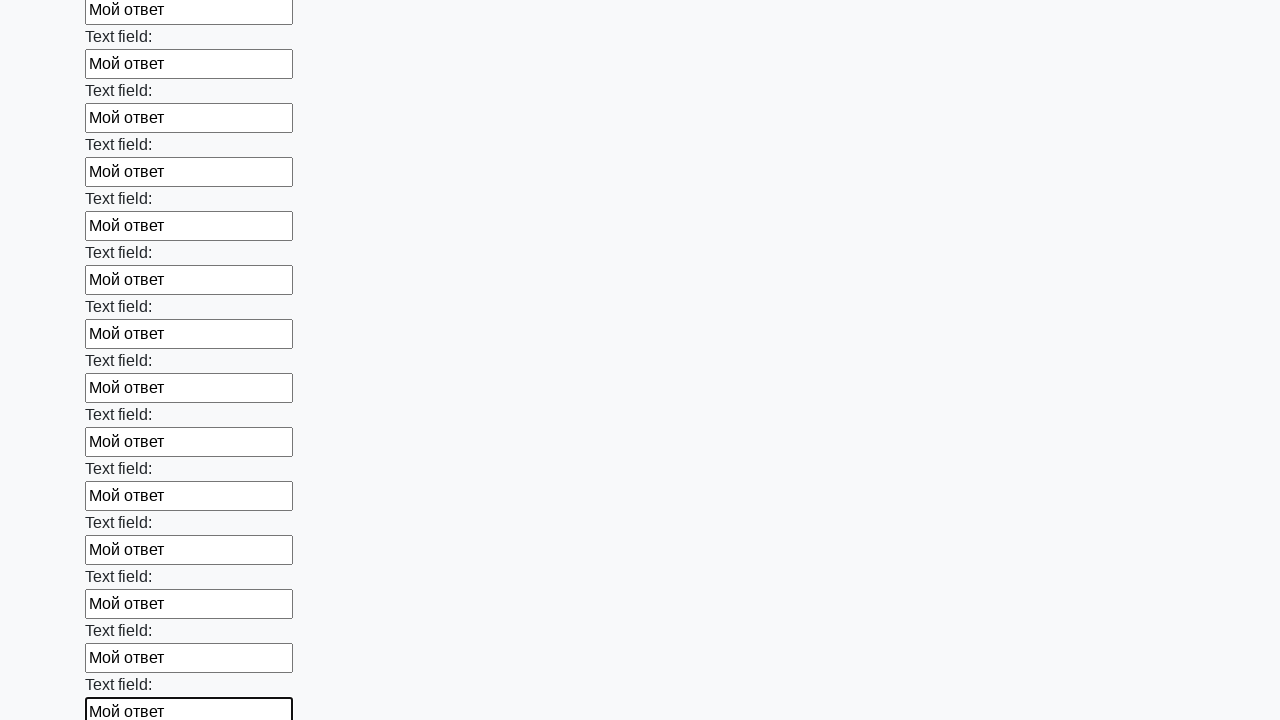

Filled input field with 'Мой ответ' on input >> nth=80
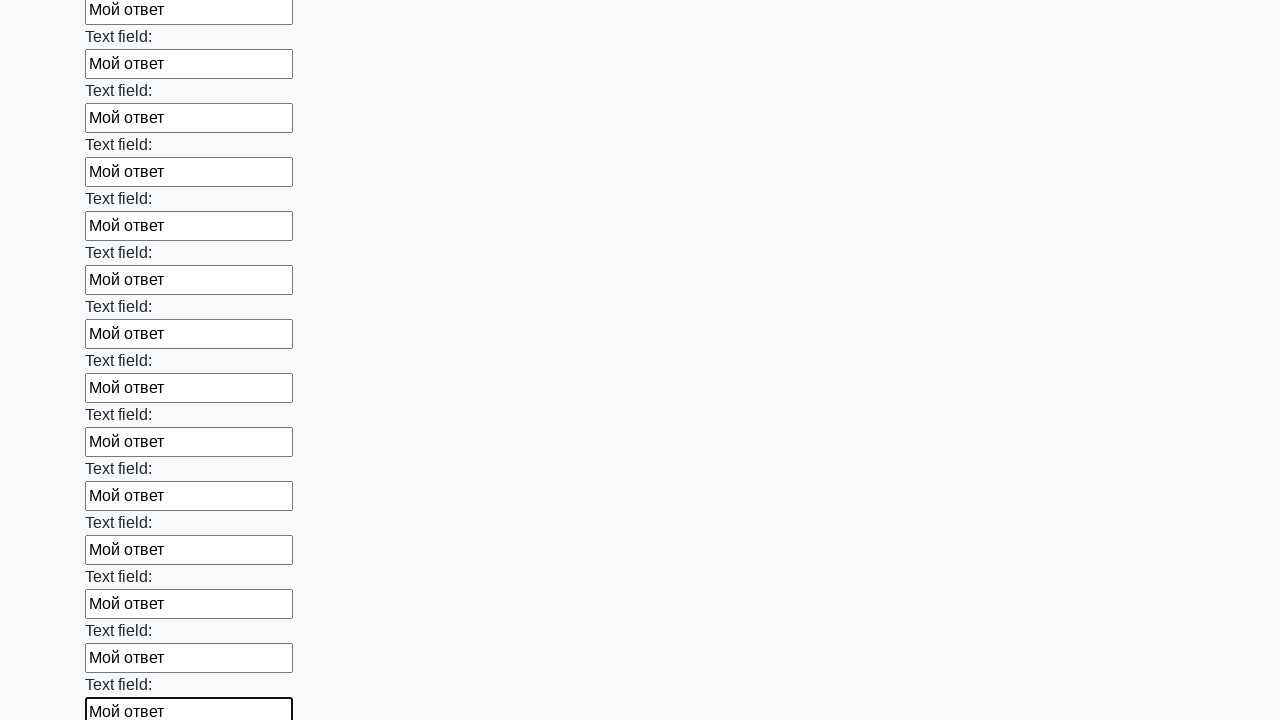

Filled input field with 'Мой ответ' on input >> nth=81
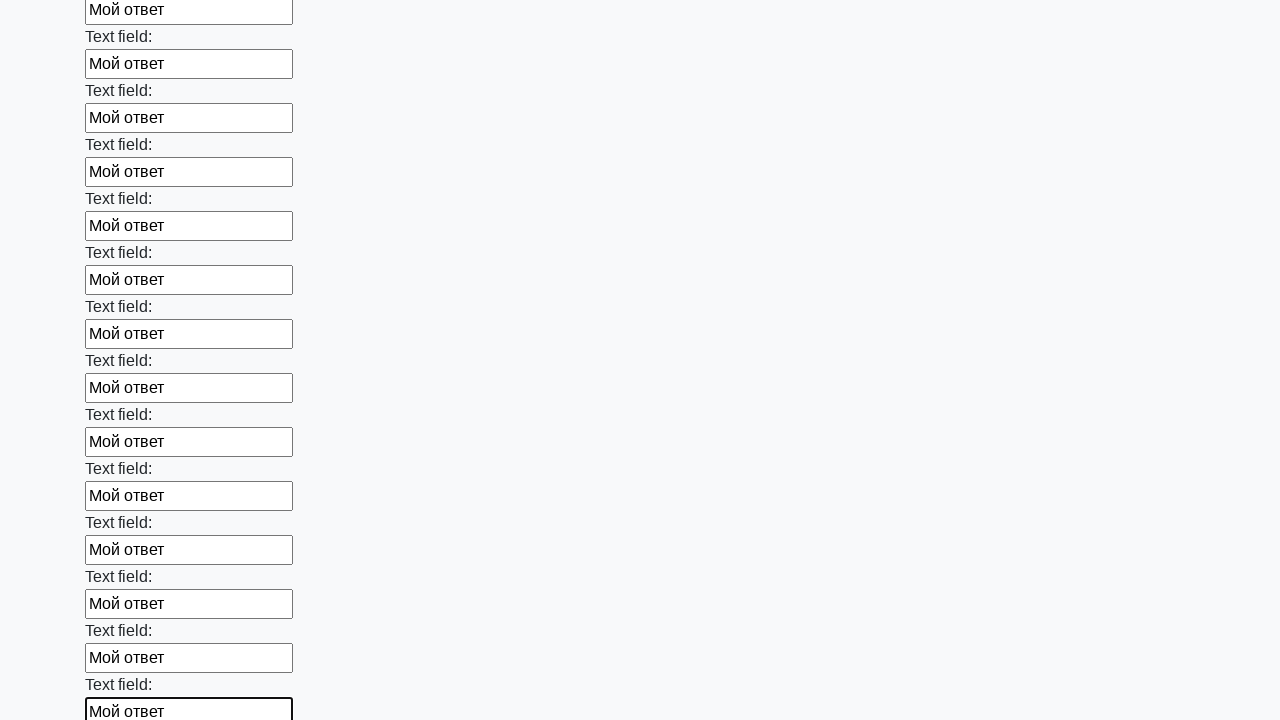

Filled input field with 'Мой ответ' on input >> nth=82
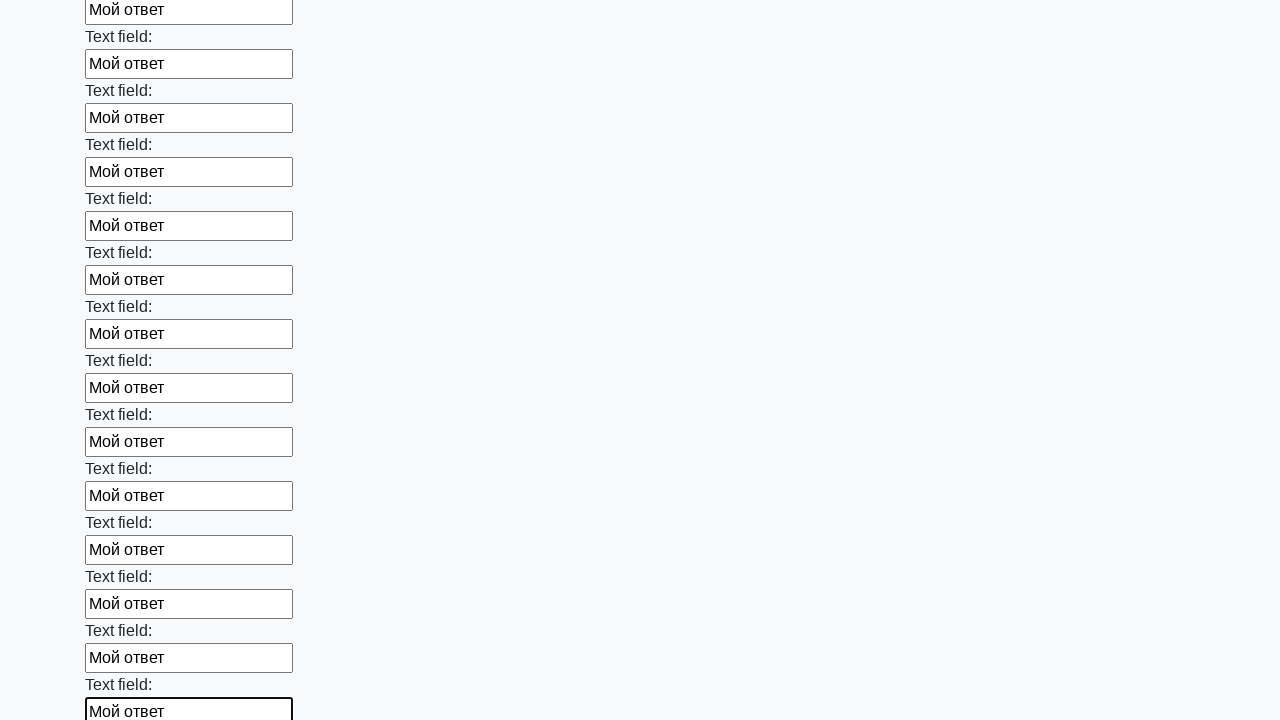

Filled input field with 'Мой ответ' on input >> nth=83
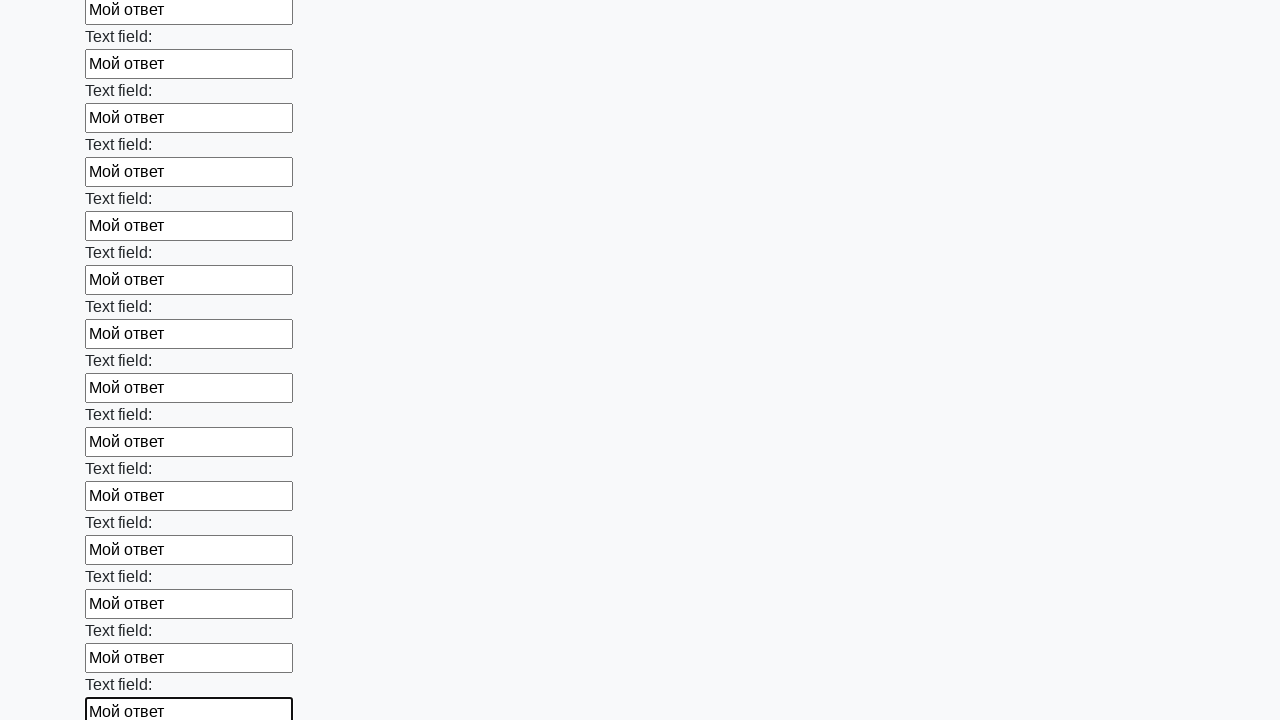

Filled input field with 'Мой ответ' on input >> nth=84
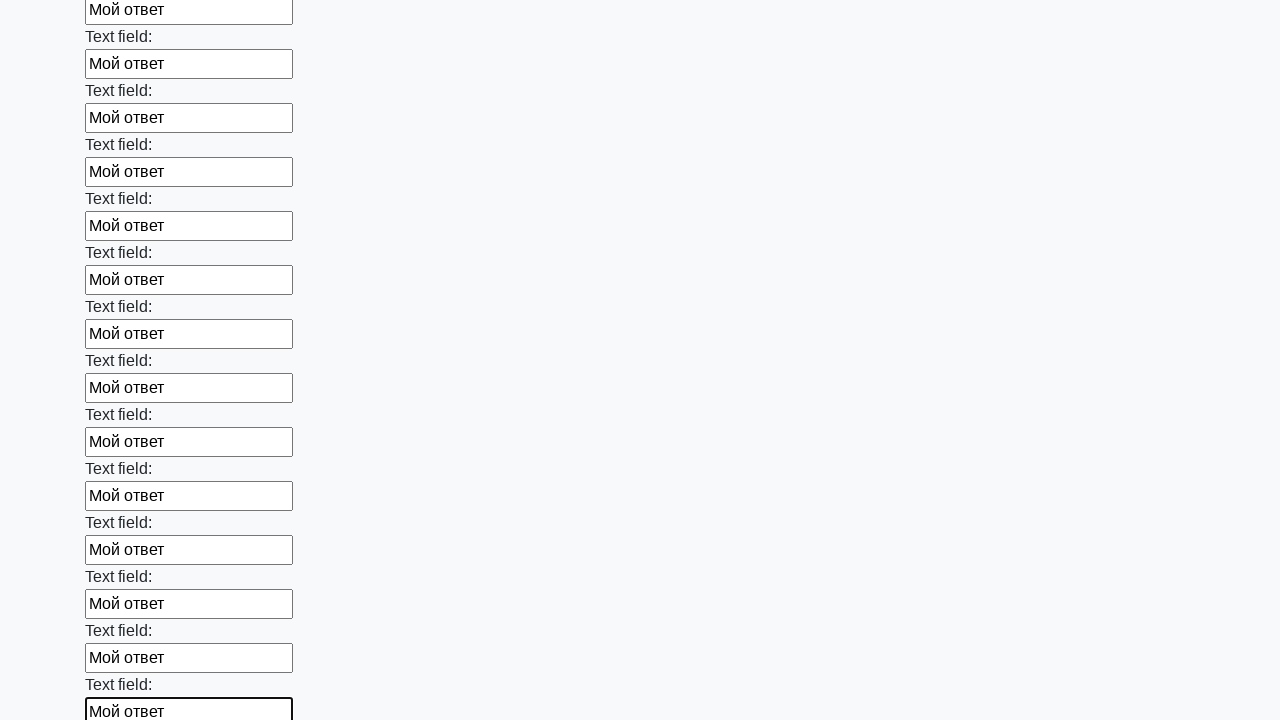

Filled input field with 'Мой ответ' on input >> nth=85
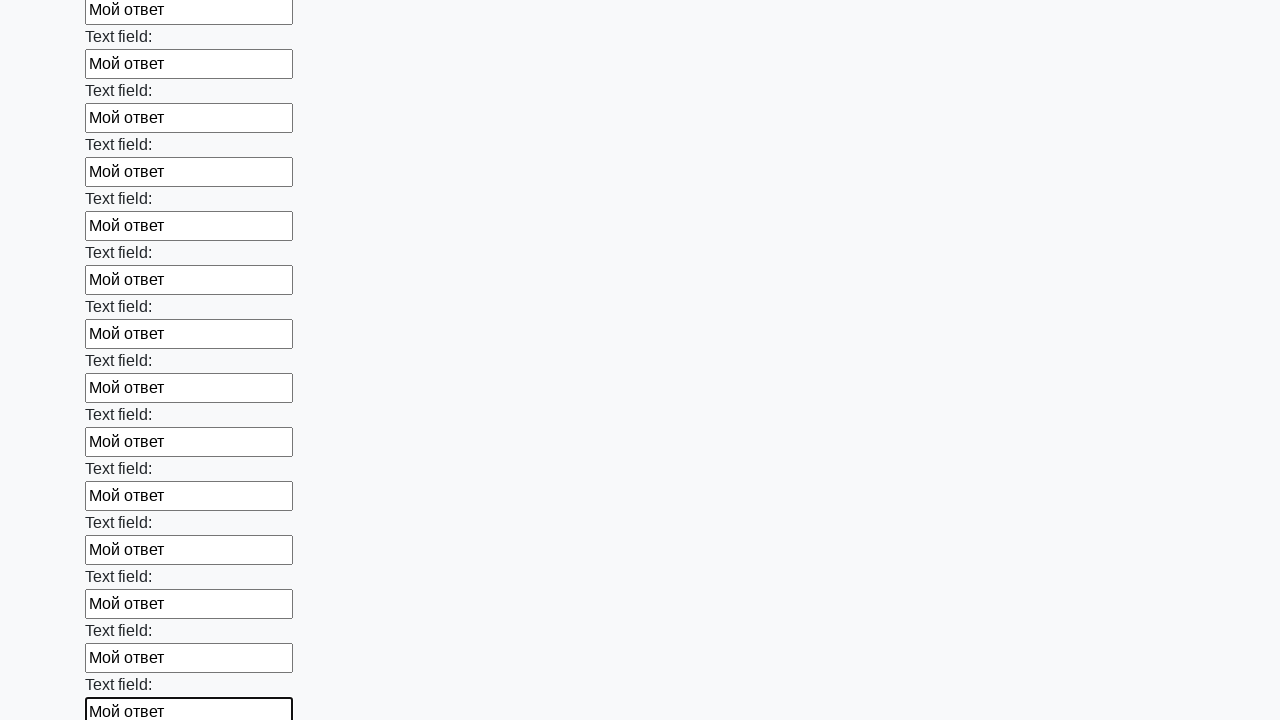

Filled input field with 'Мой ответ' on input >> nth=86
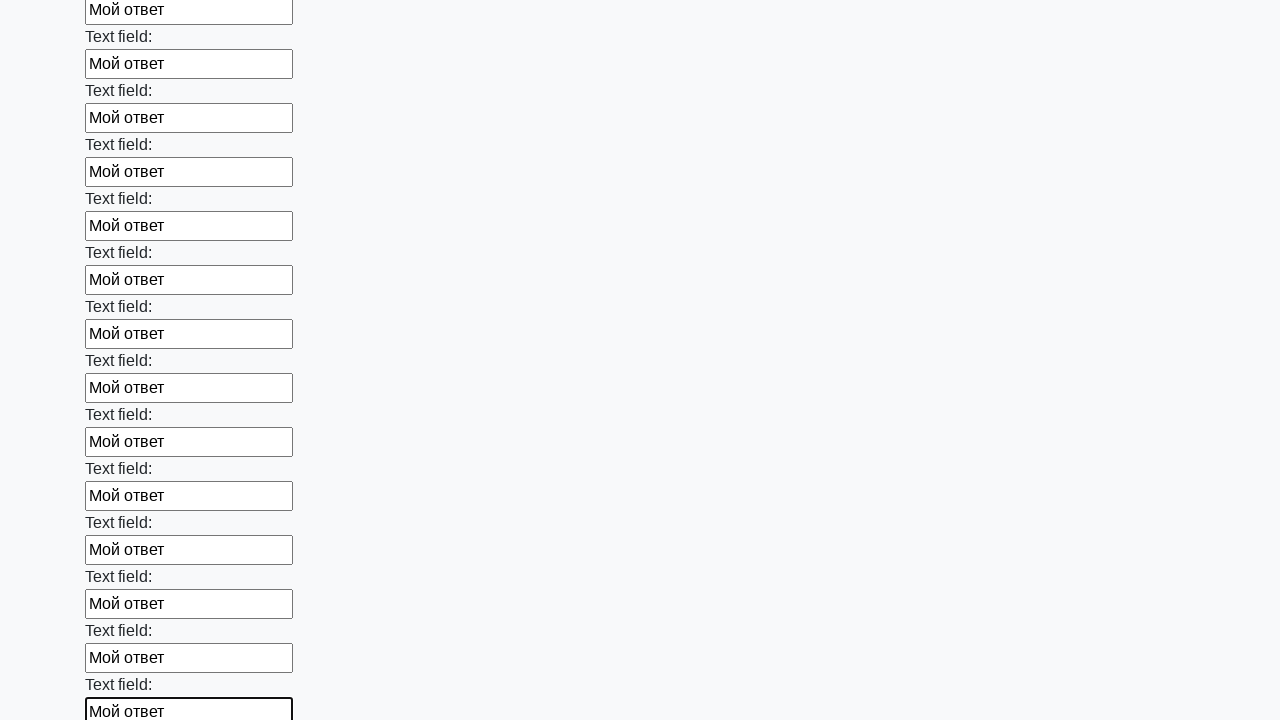

Filled input field with 'Мой ответ' on input >> nth=87
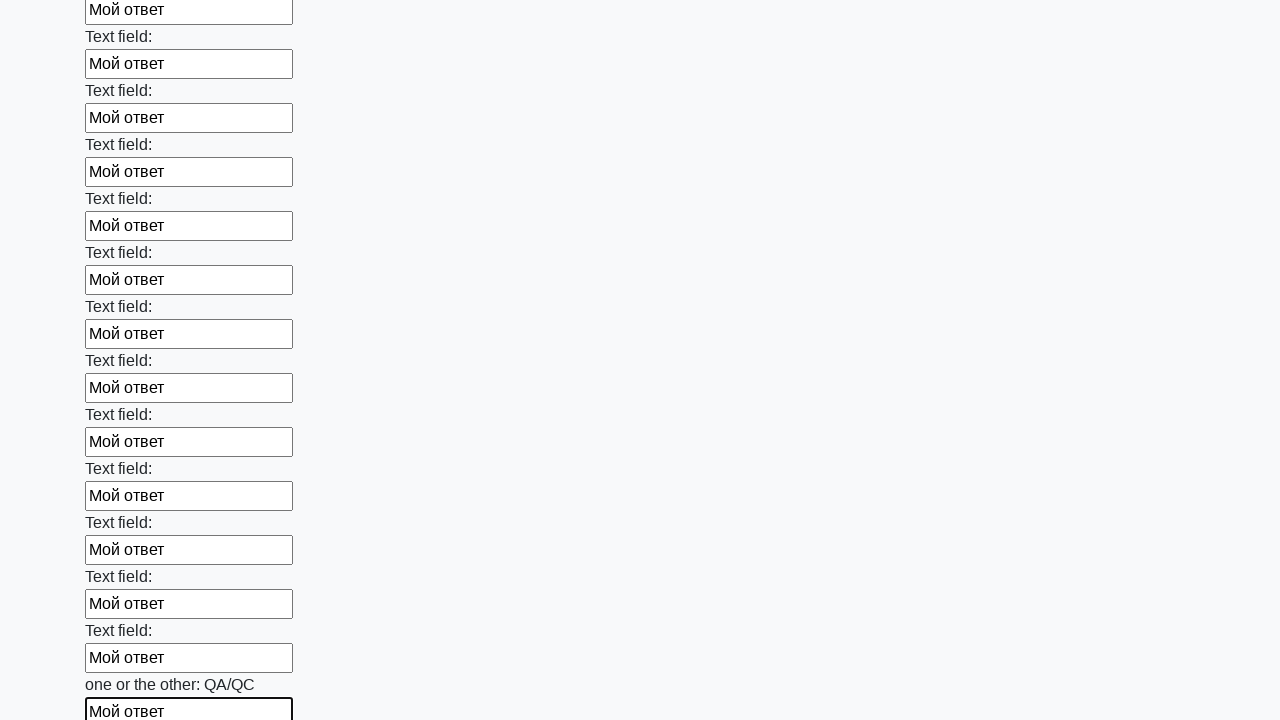

Filled input field with 'Мой ответ' on input >> nth=88
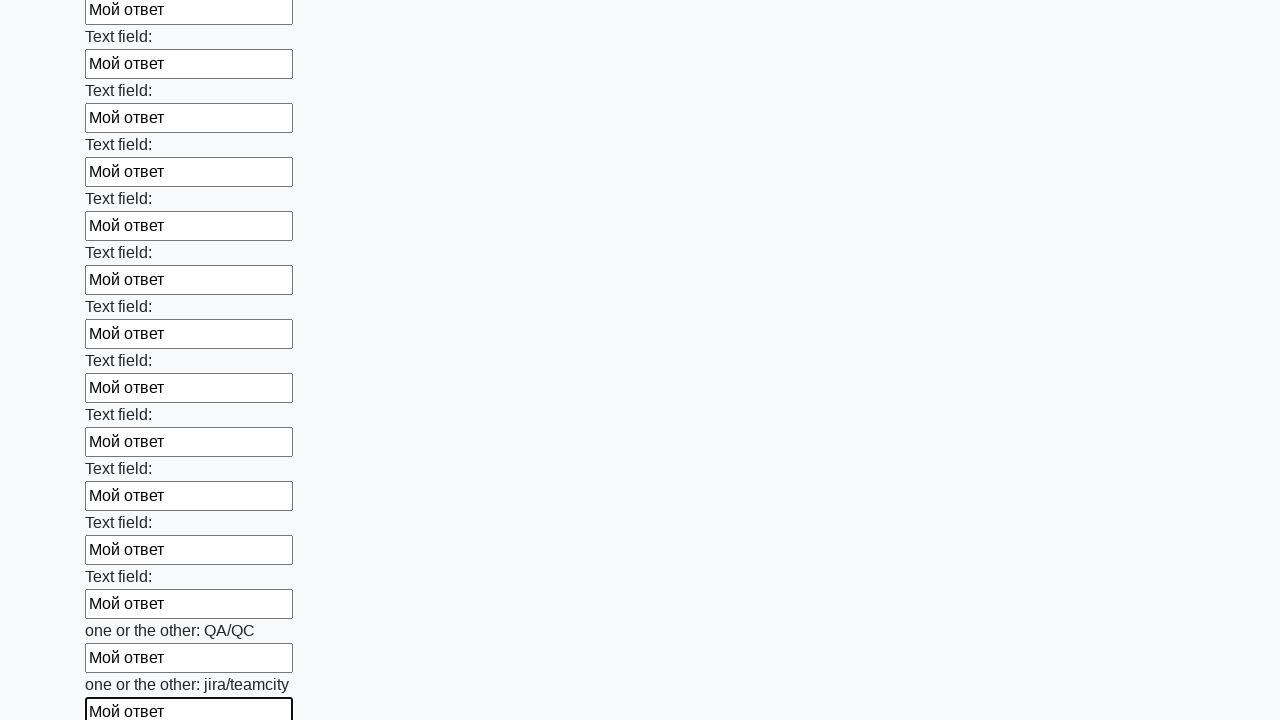

Filled input field with 'Мой ответ' on input >> nth=89
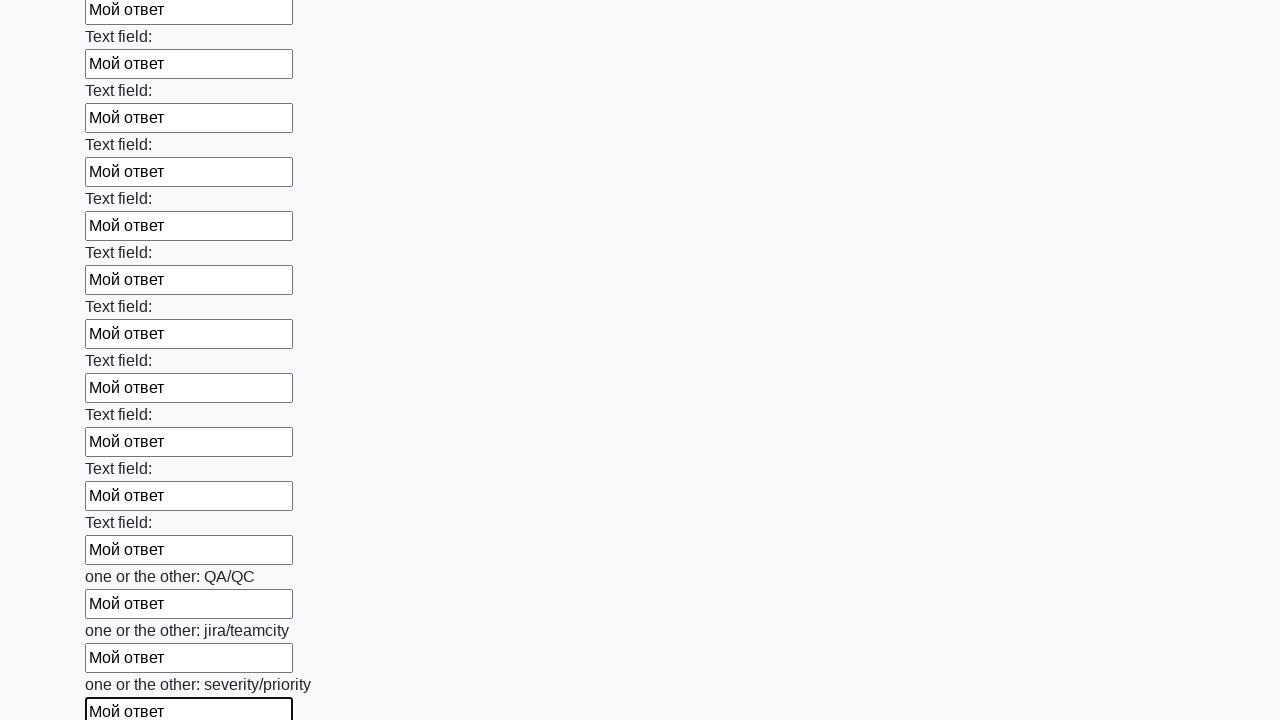

Filled input field with 'Мой ответ' on input >> nth=90
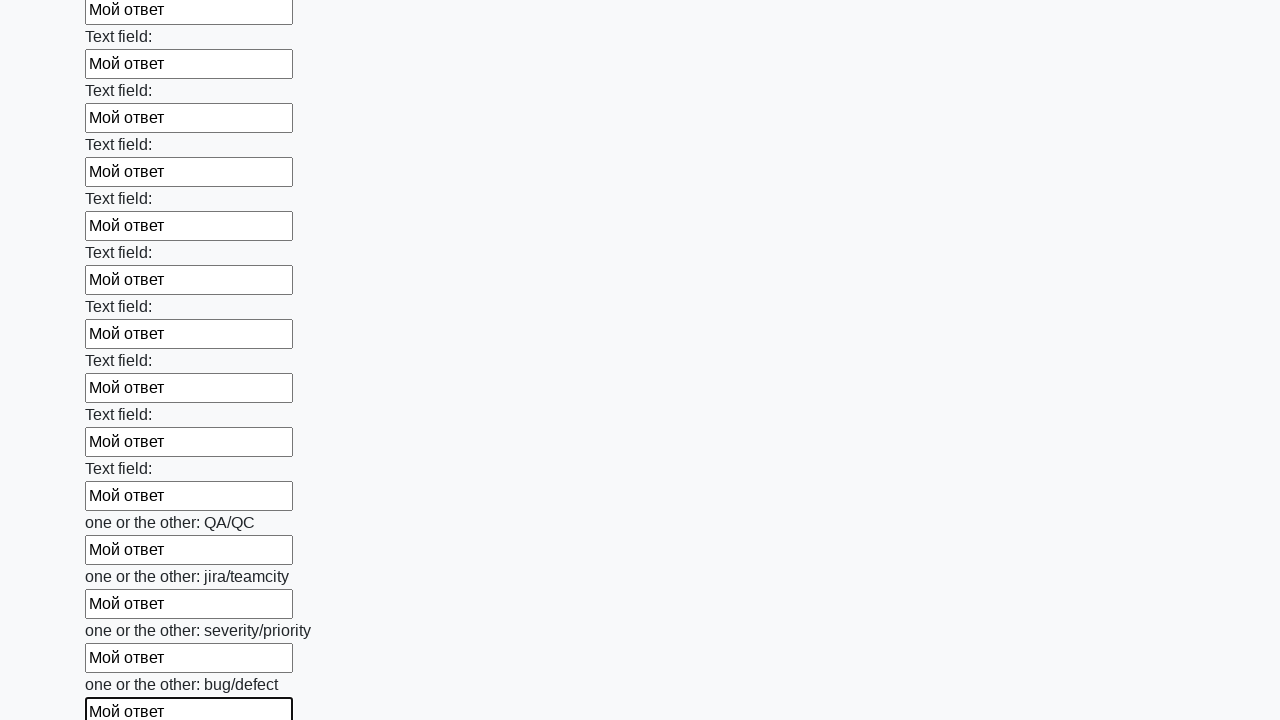

Filled input field with 'Мой ответ' on input >> nth=91
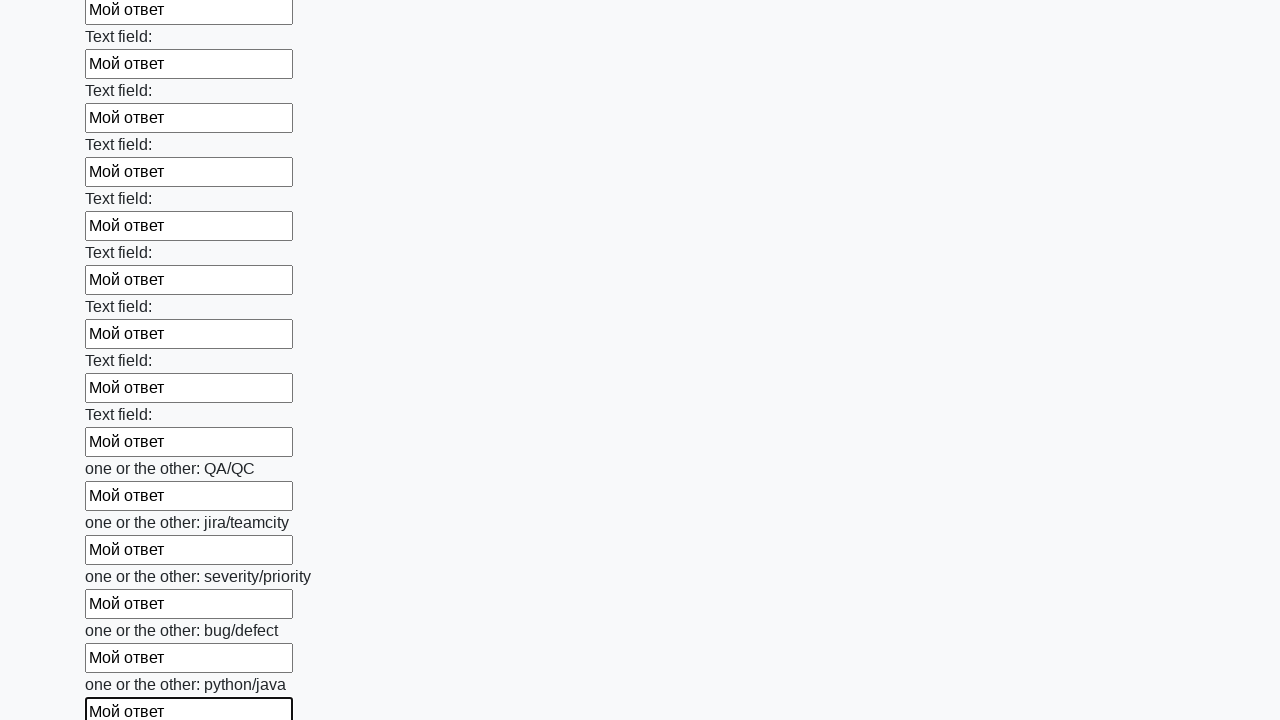

Filled input field with 'Мой ответ' on input >> nth=92
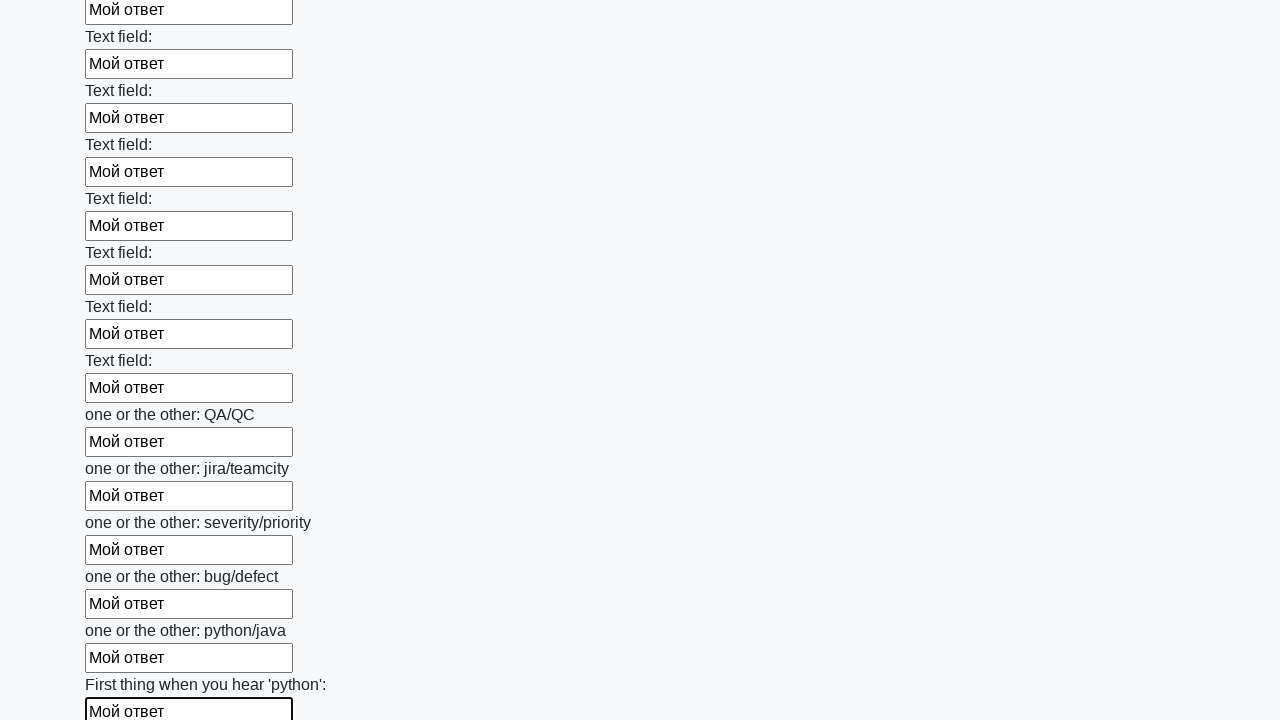

Filled input field with 'Мой ответ' on input >> nth=93
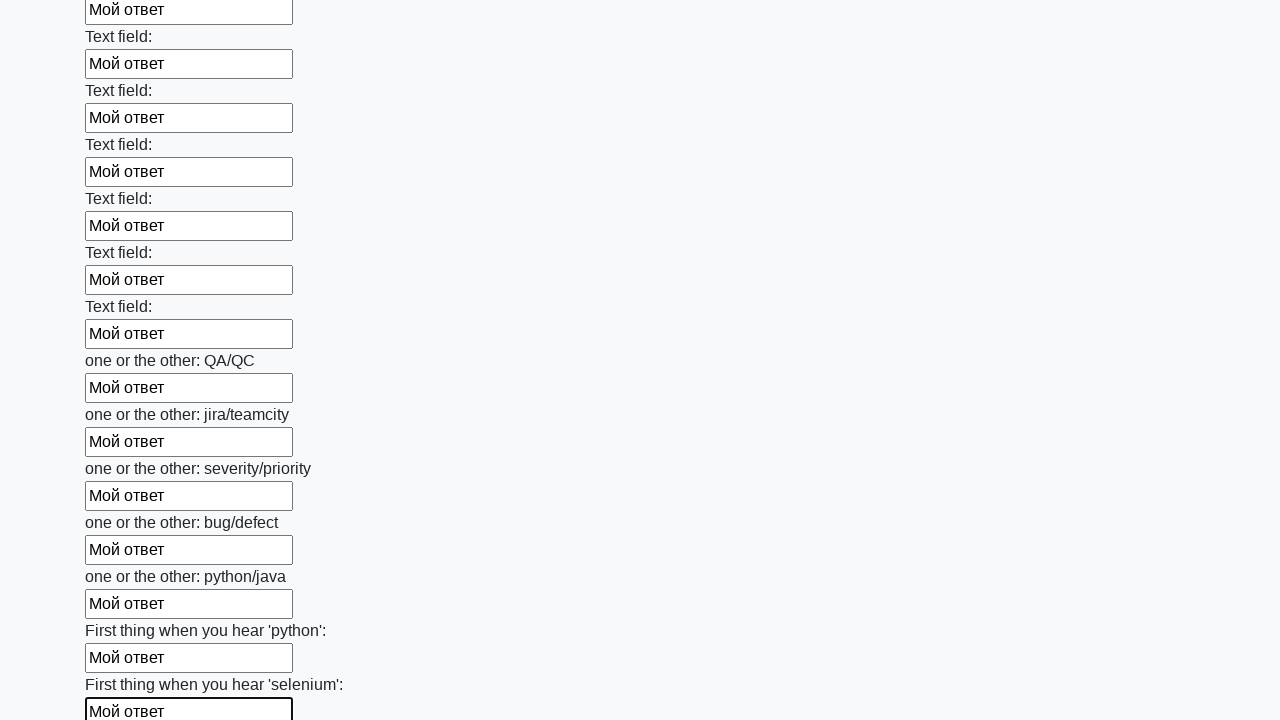

Filled input field with 'Мой ответ' on input >> nth=94
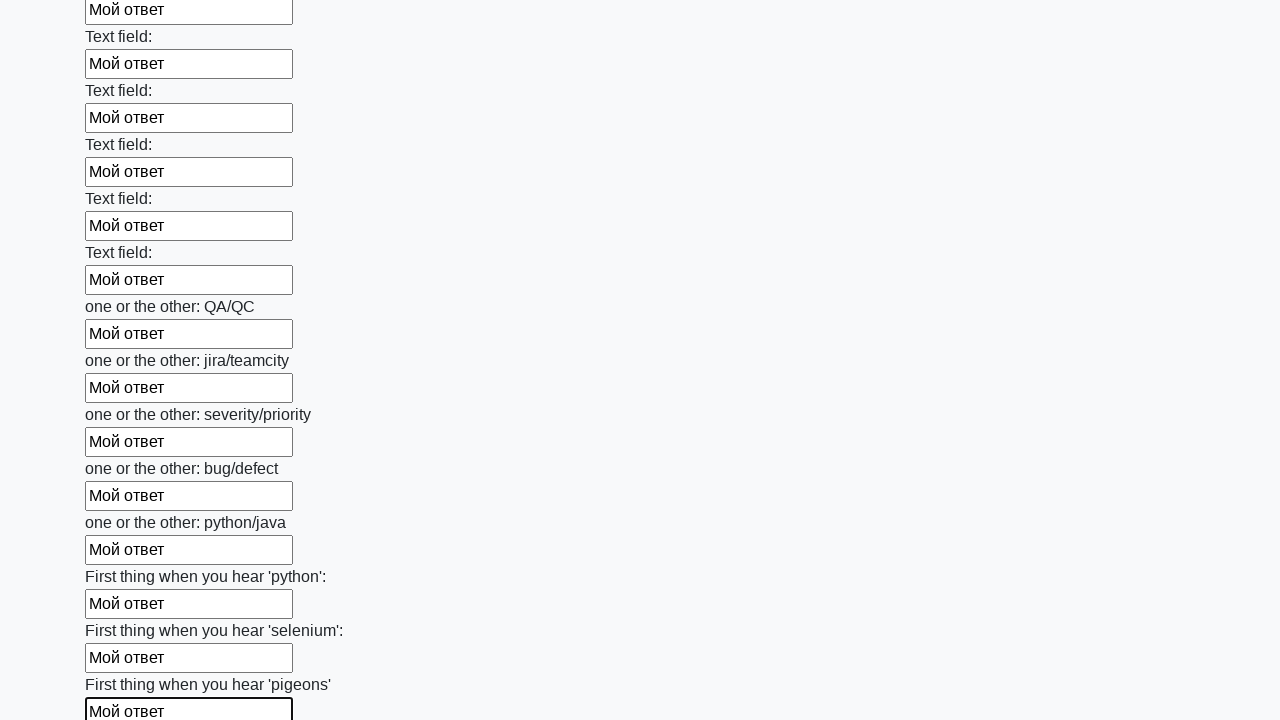

Filled input field with 'Мой ответ' on input >> nth=95
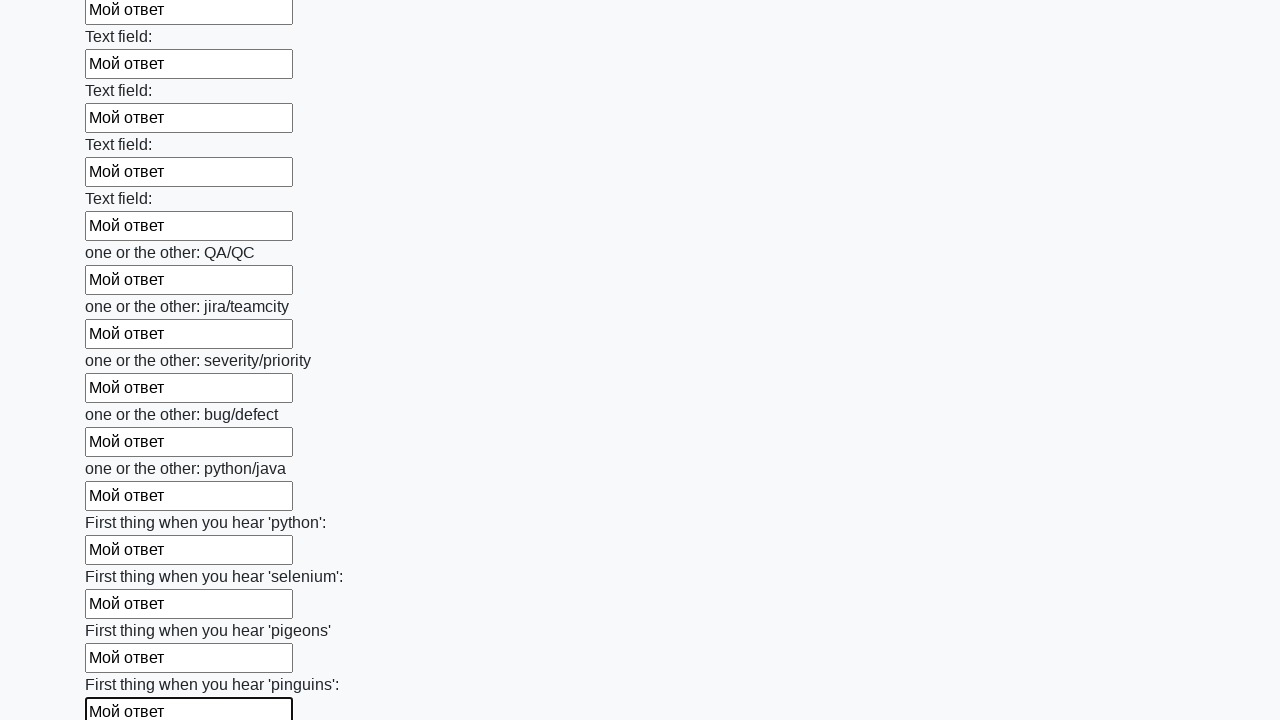

Filled input field with 'Мой ответ' on input >> nth=96
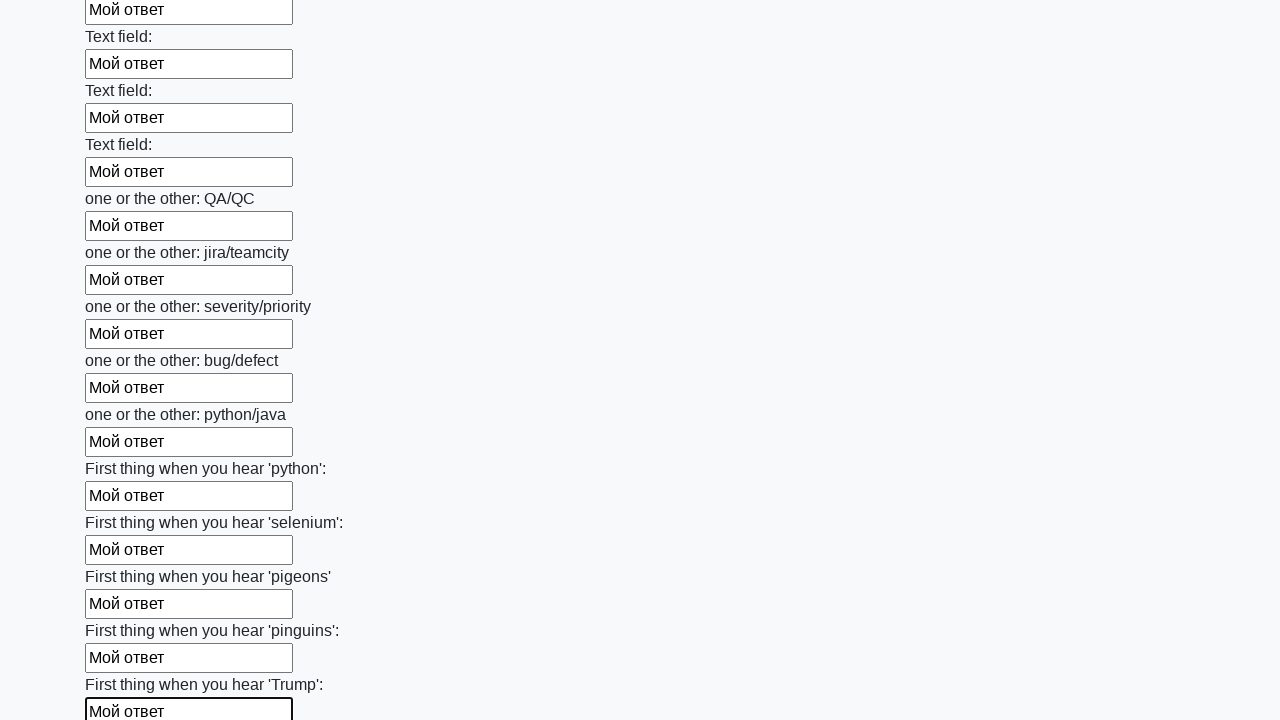

Filled input field with 'Мой ответ' on input >> nth=97
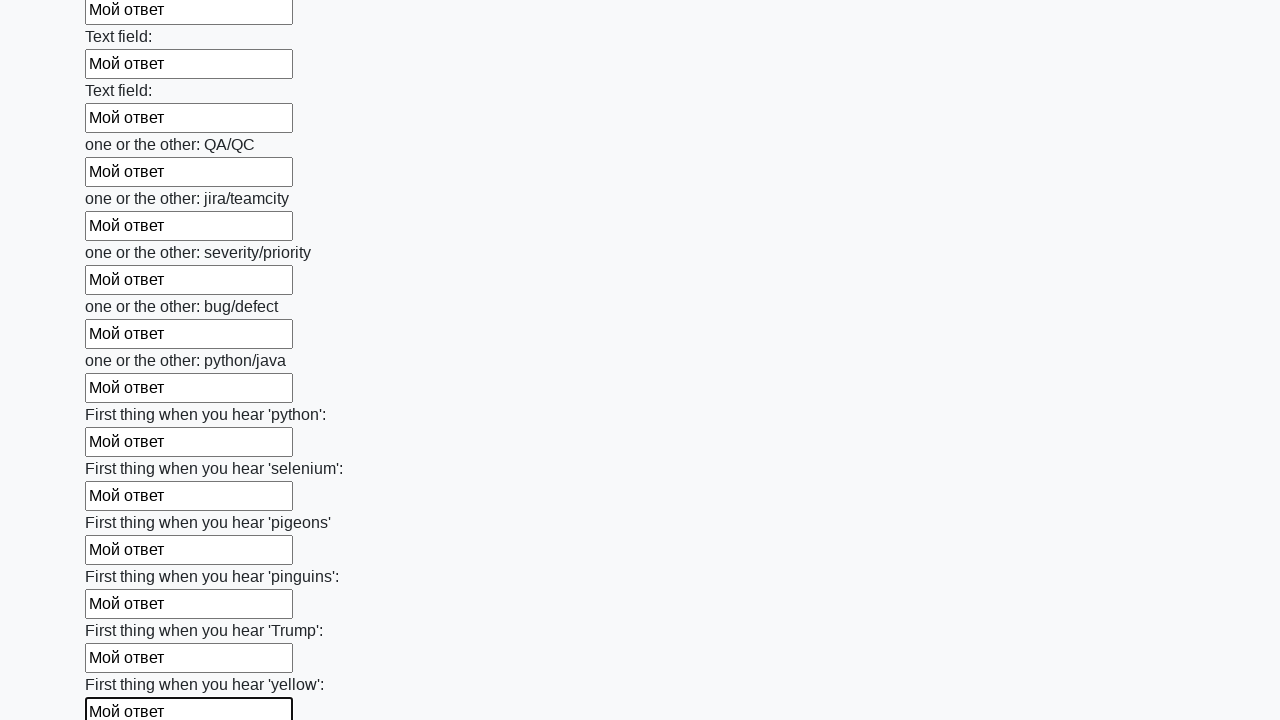

Filled input field with 'Мой ответ' on input >> nth=98
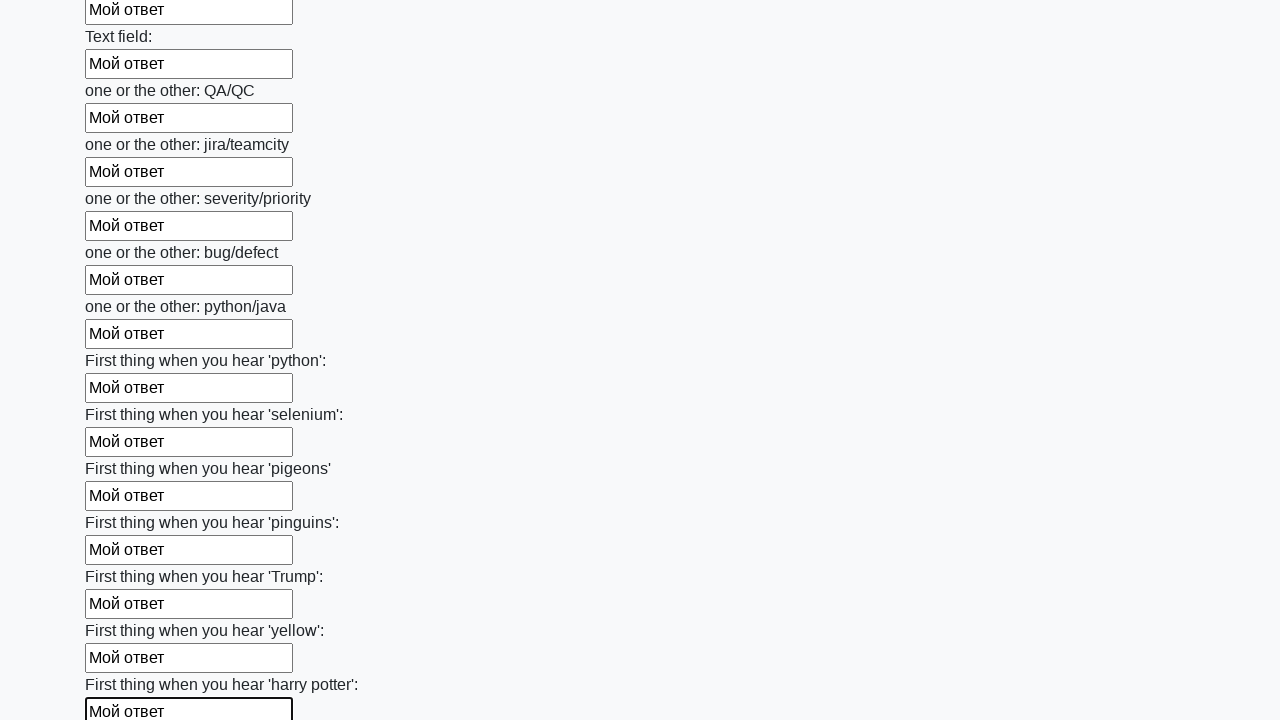

Filled input field with 'Мой ответ' on input >> nth=99
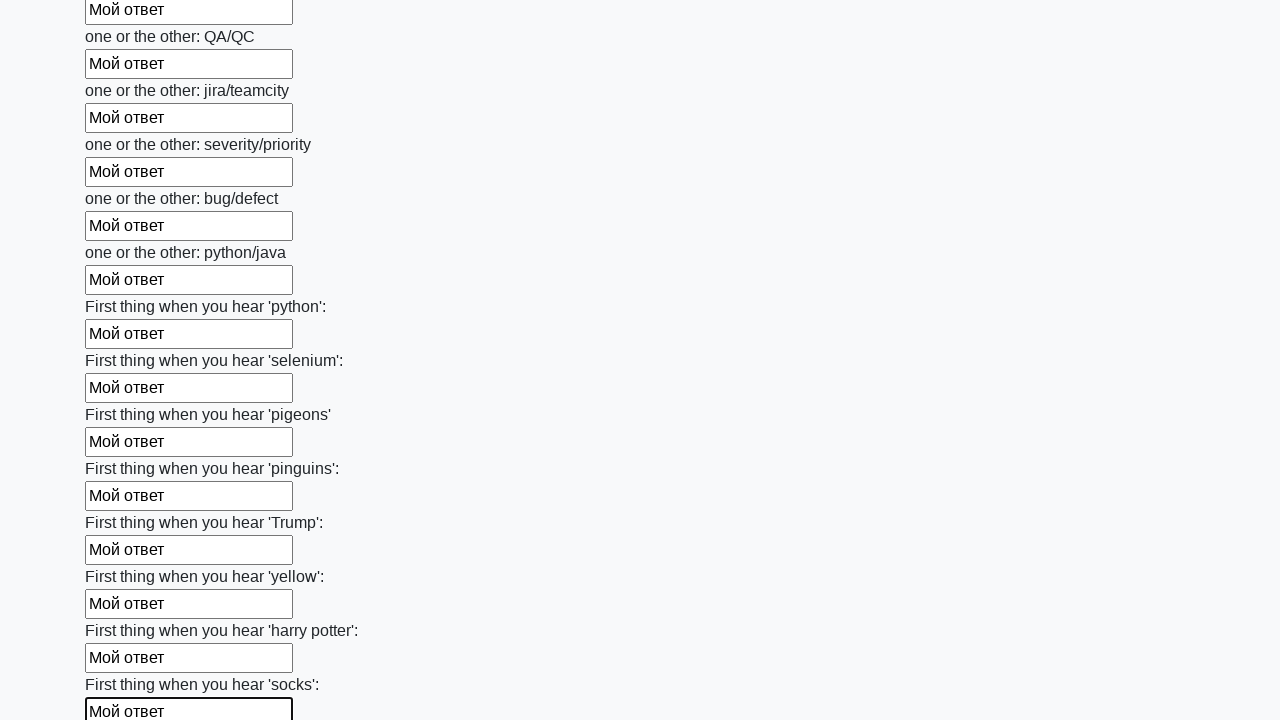

Clicked submit button to submit the form at (123, 611) on button.btn
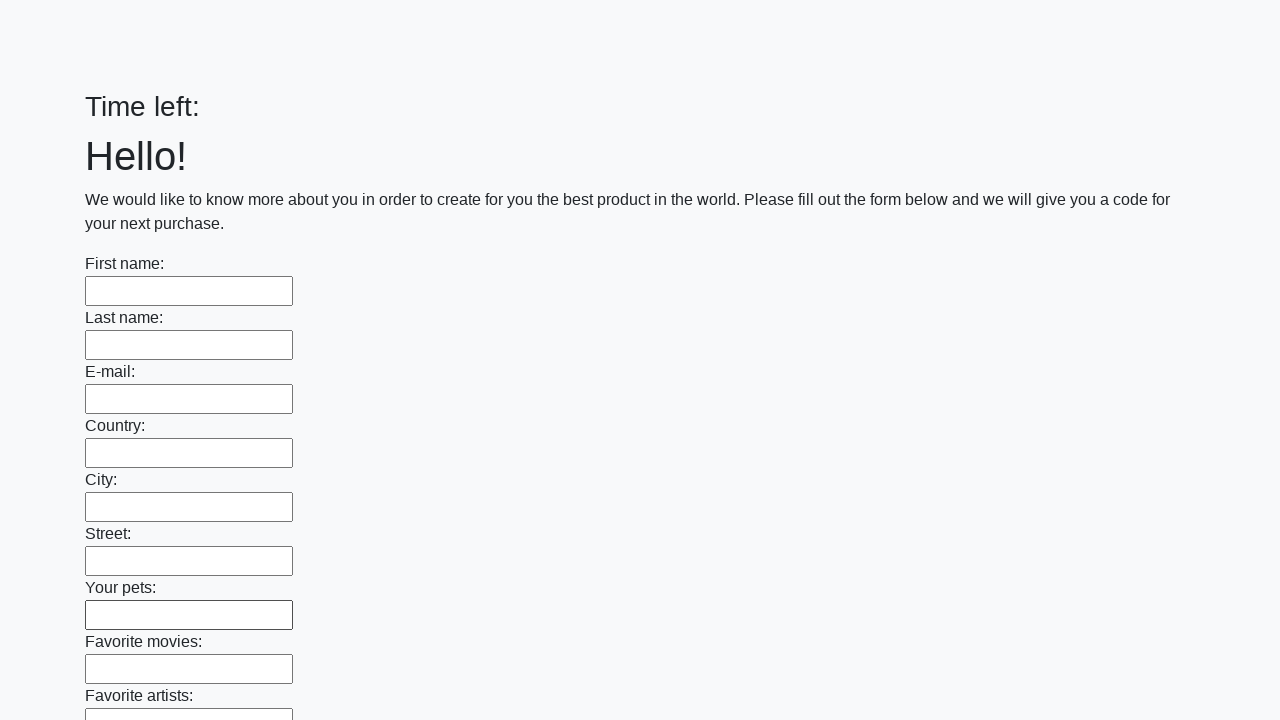

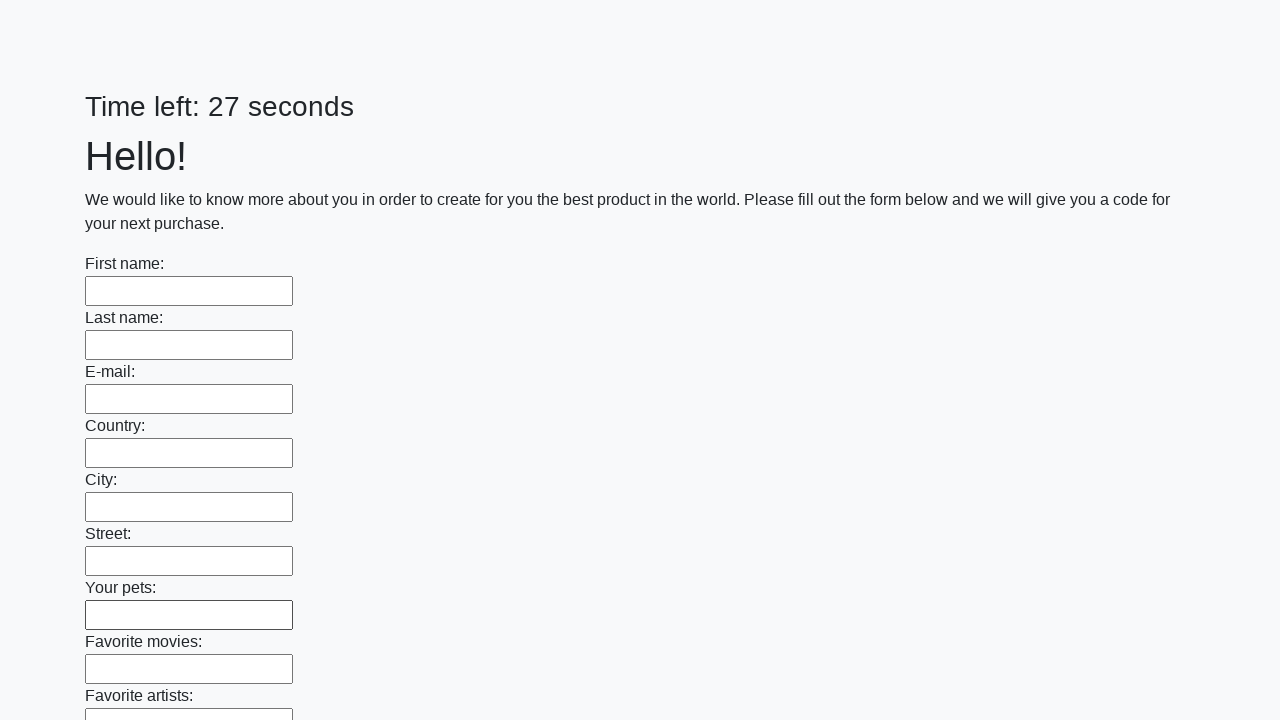